Tests filling out a large form by entering text into all input fields and clicking the submit button

Starting URL: http://suninjuly.github.io/huge_form.html

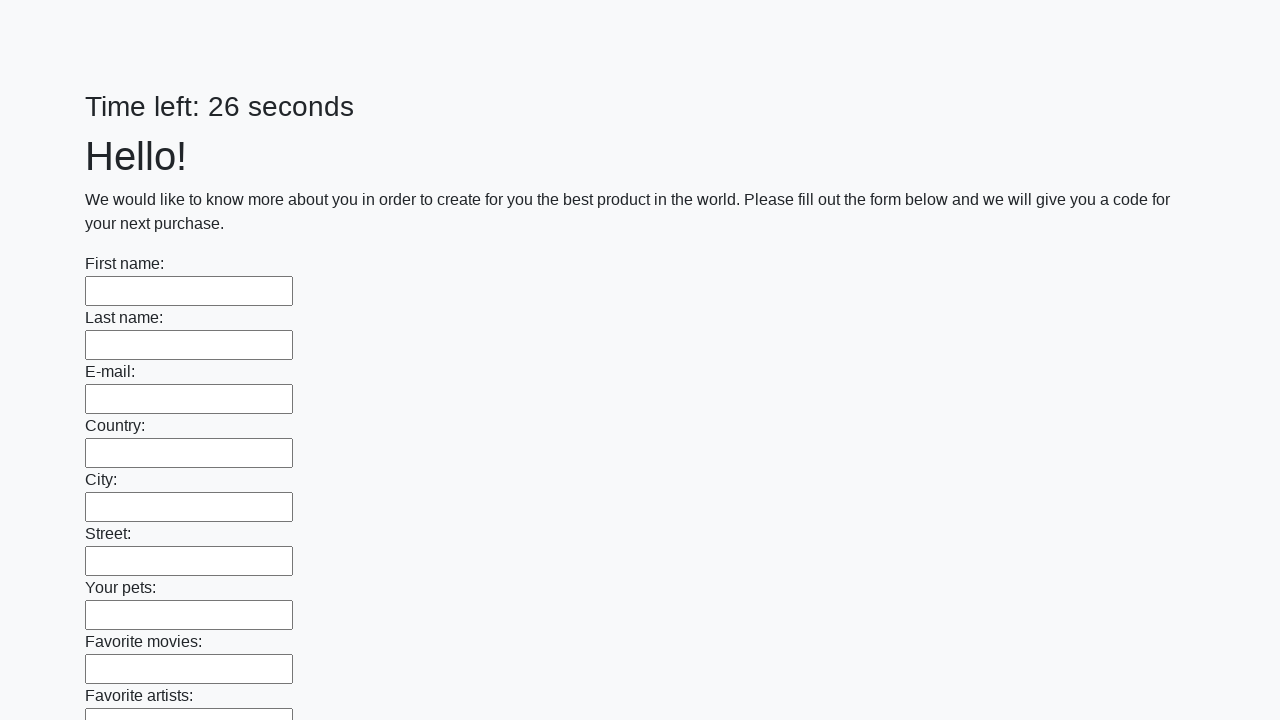

Located all input fields on the huge form
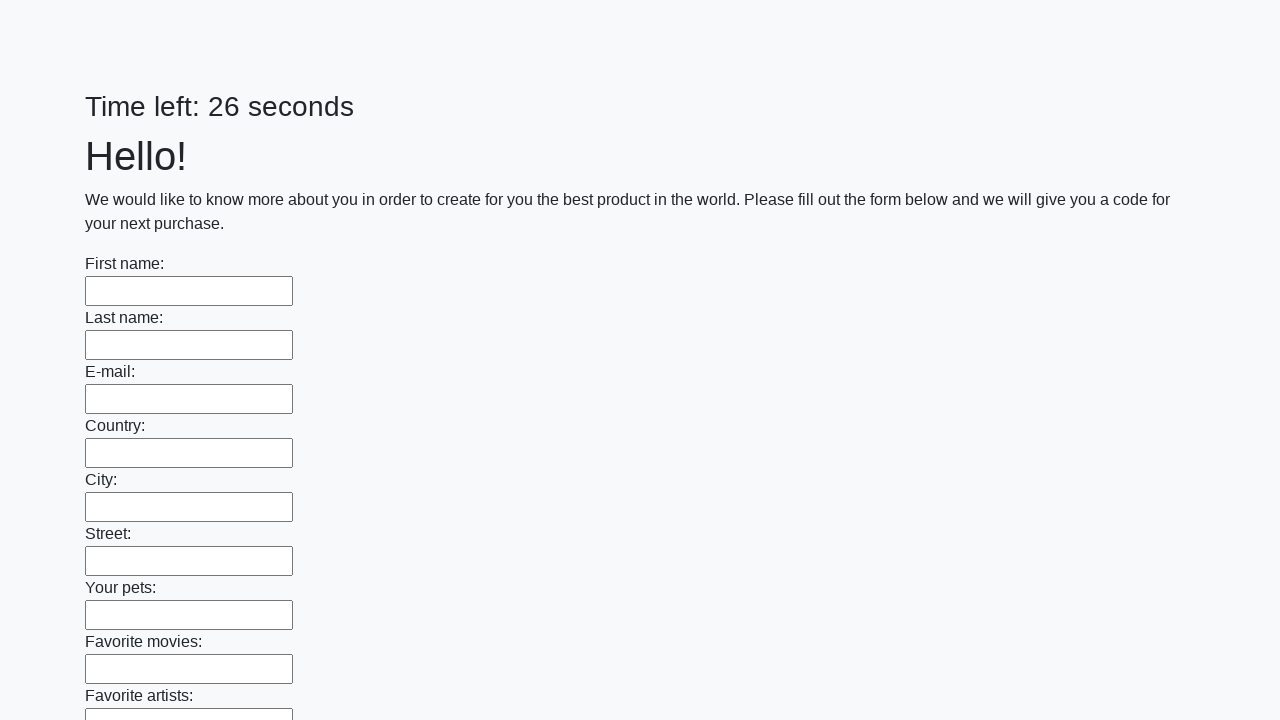

Filled an input field with test text on input >> nth=0
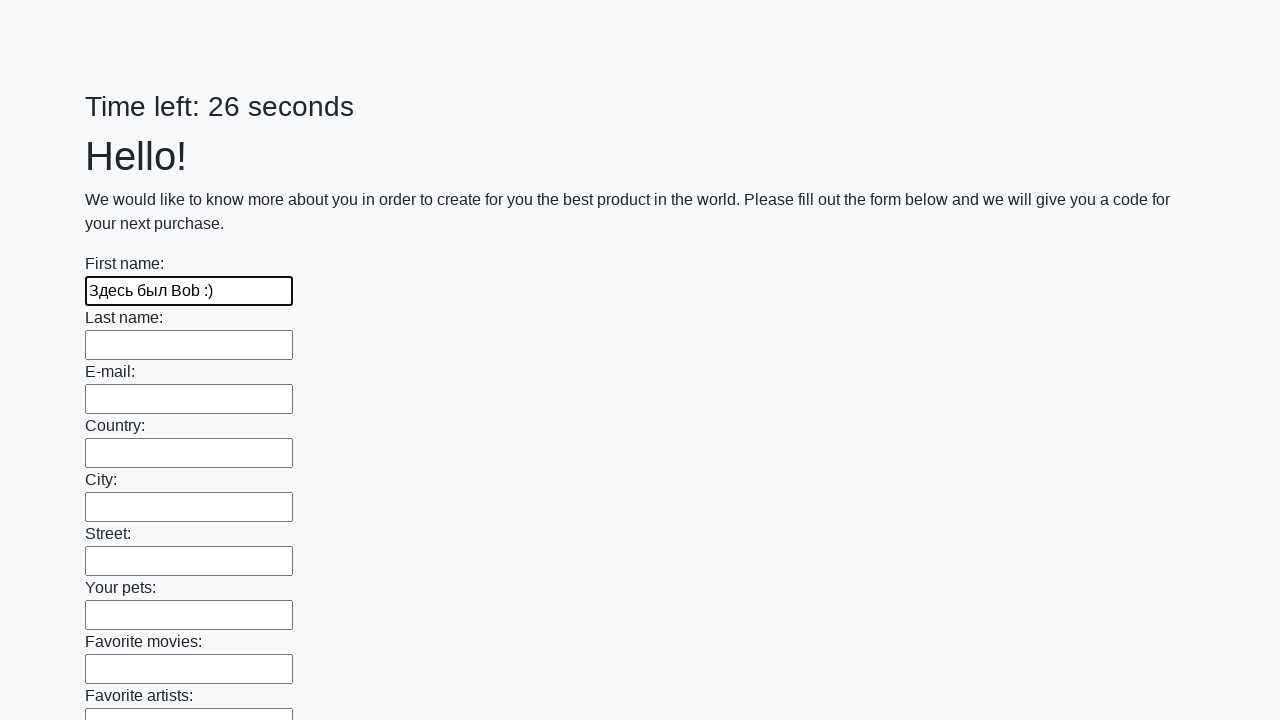

Filled an input field with test text on input >> nth=1
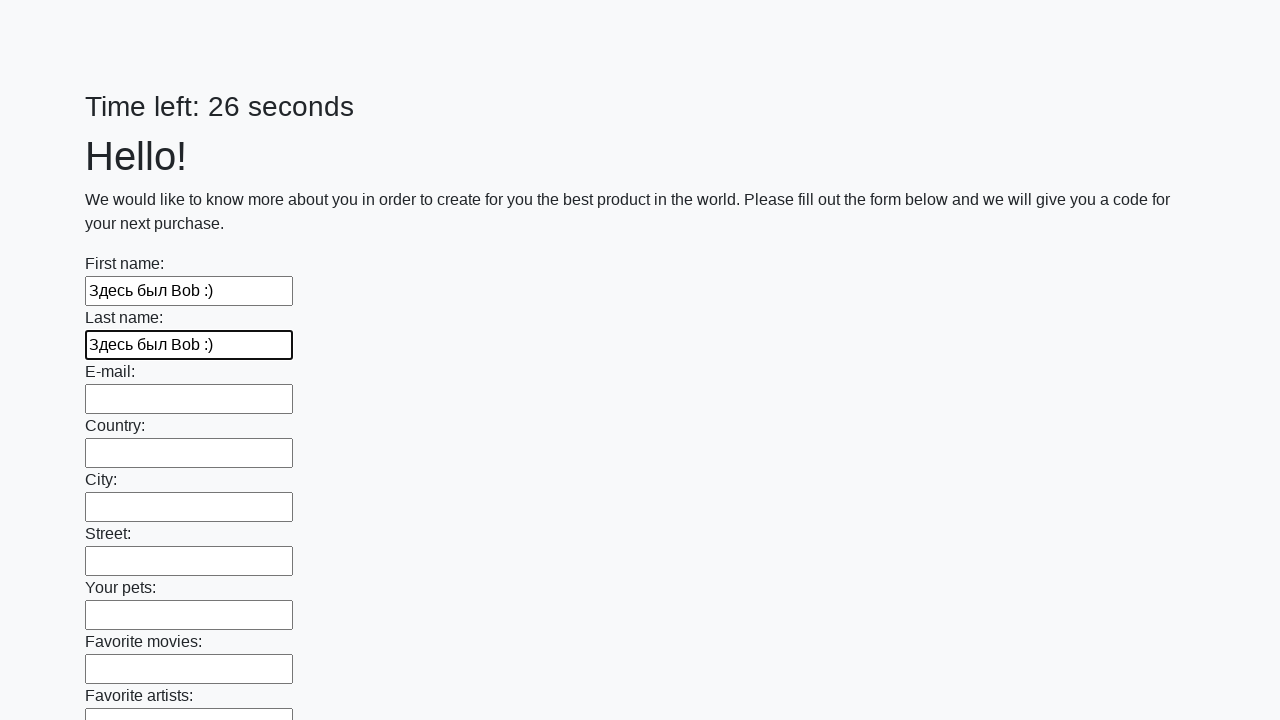

Filled an input field with test text on input >> nth=2
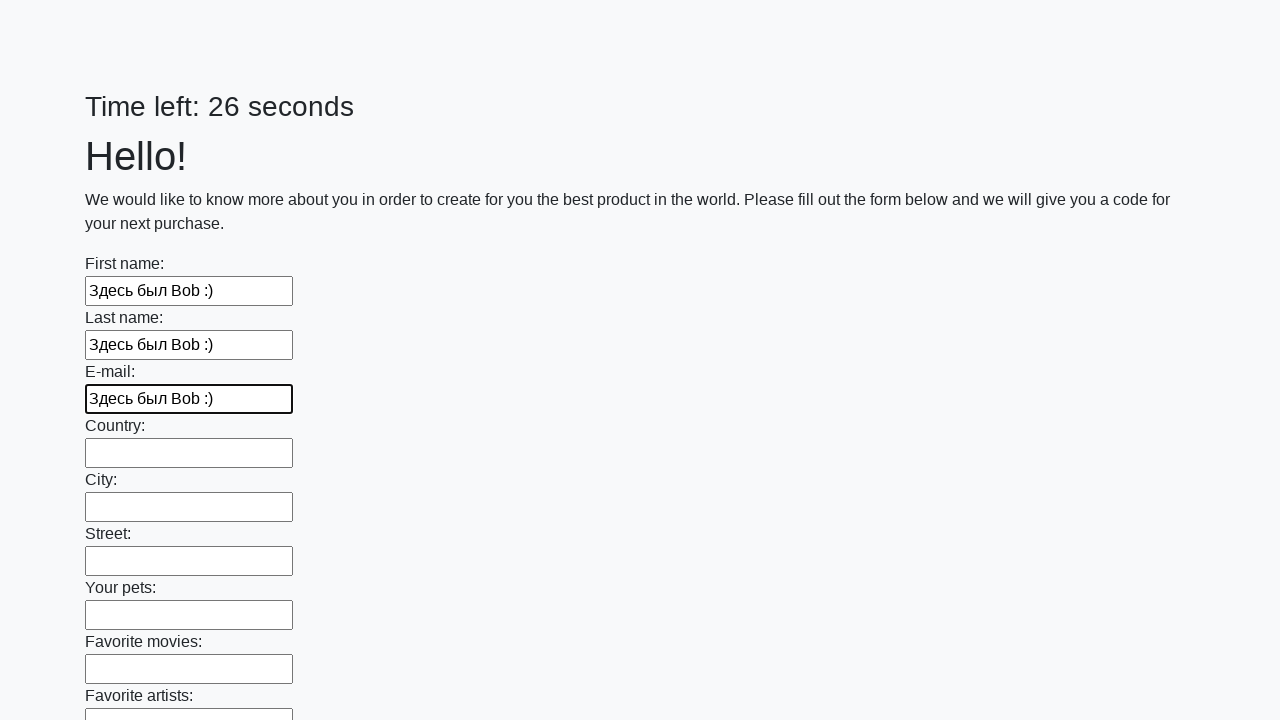

Filled an input field with test text on input >> nth=3
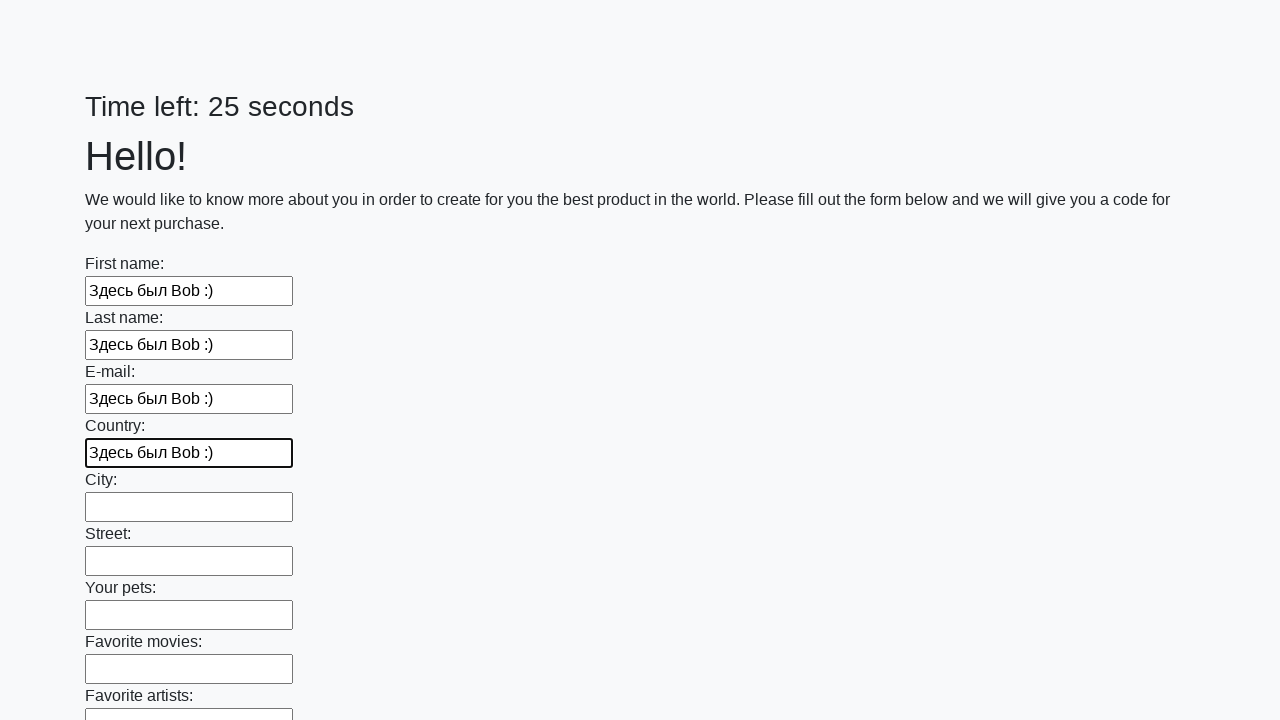

Filled an input field with test text on input >> nth=4
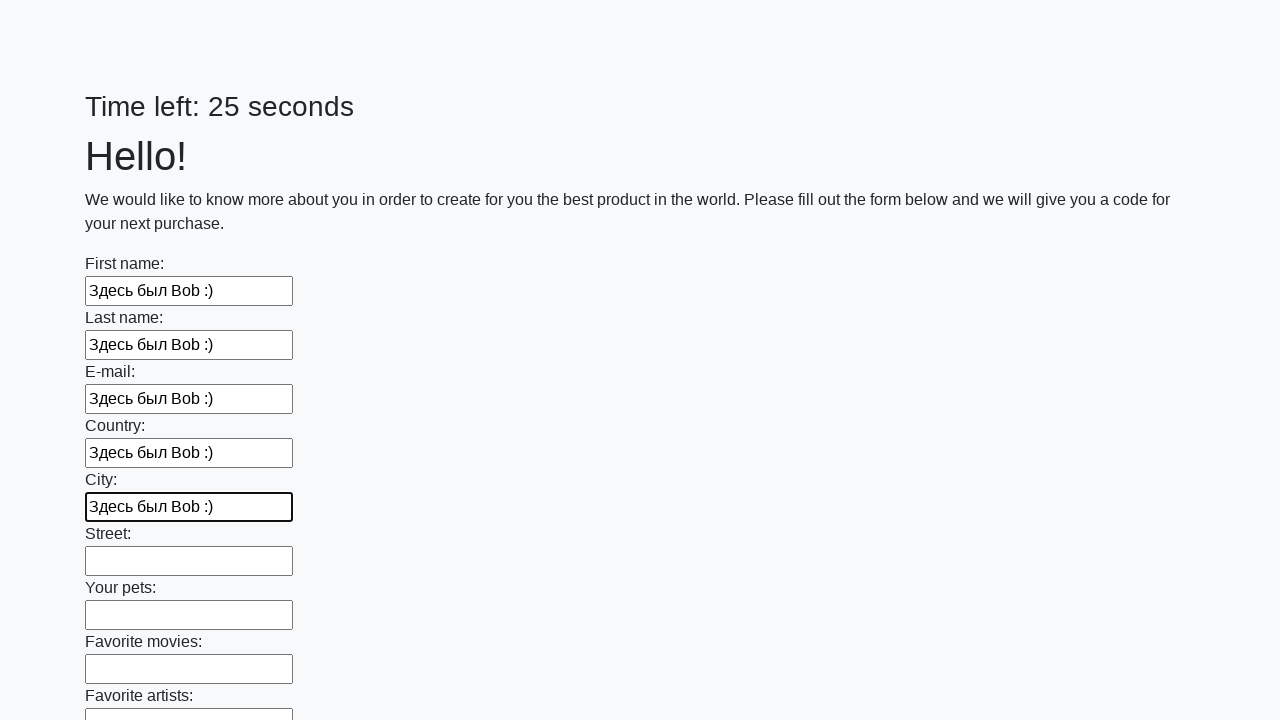

Filled an input field with test text on input >> nth=5
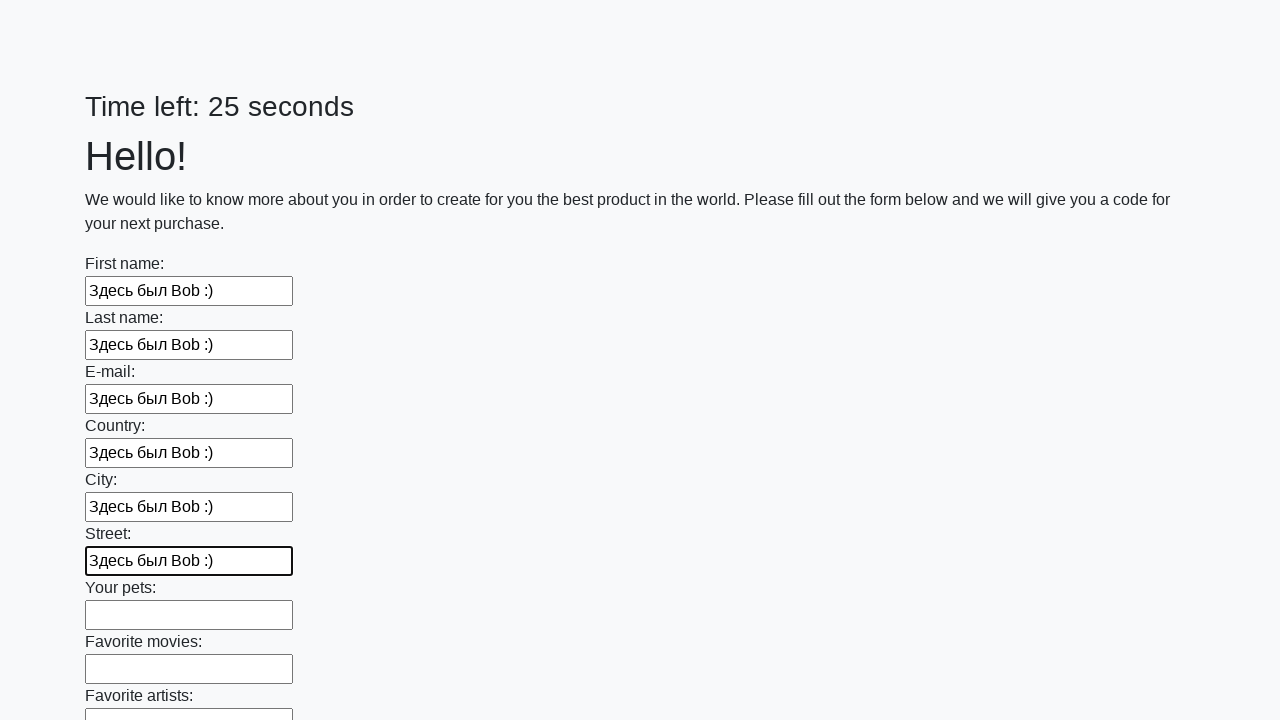

Filled an input field with test text on input >> nth=6
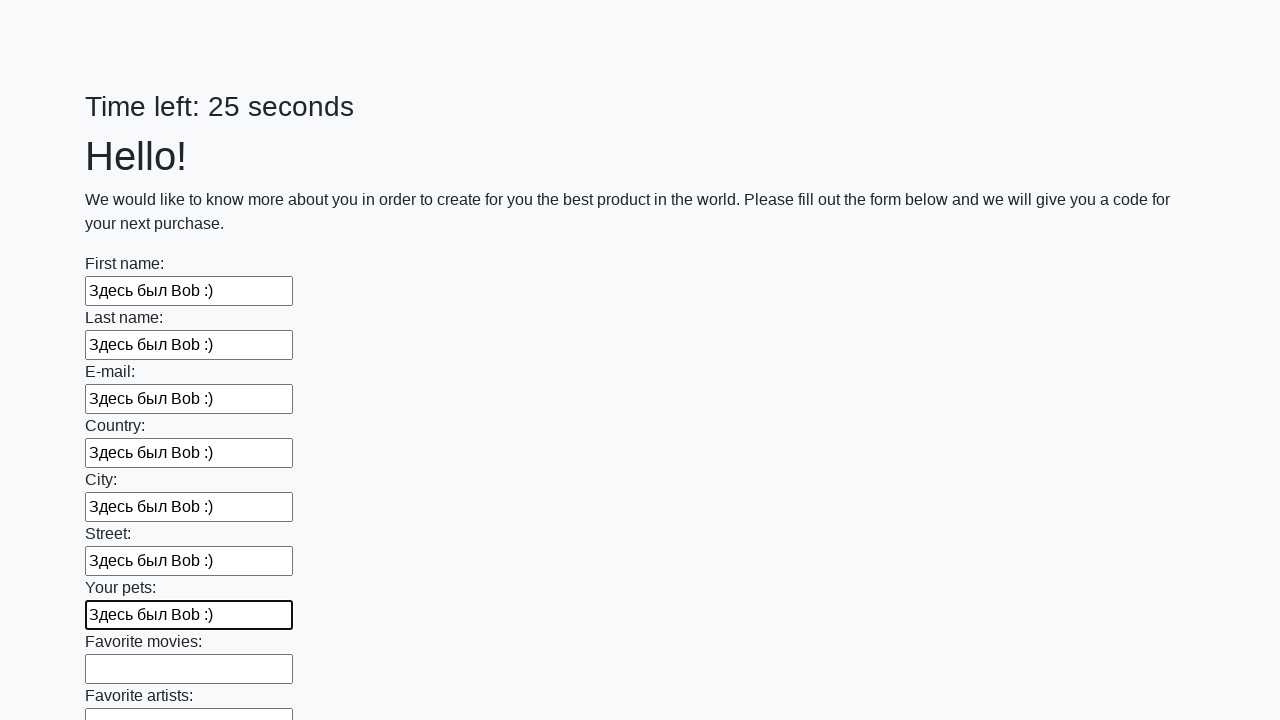

Filled an input field with test text on input >> nth=7
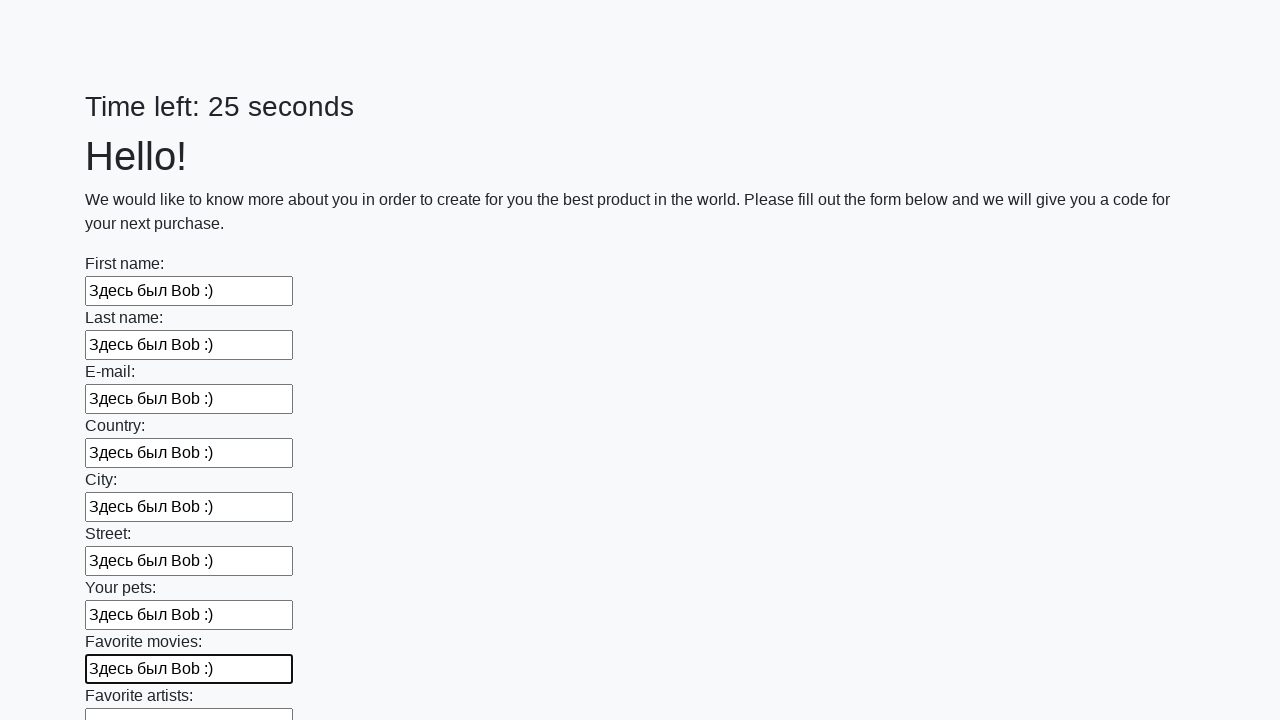

Filled an input field with test text on input >> nth=8
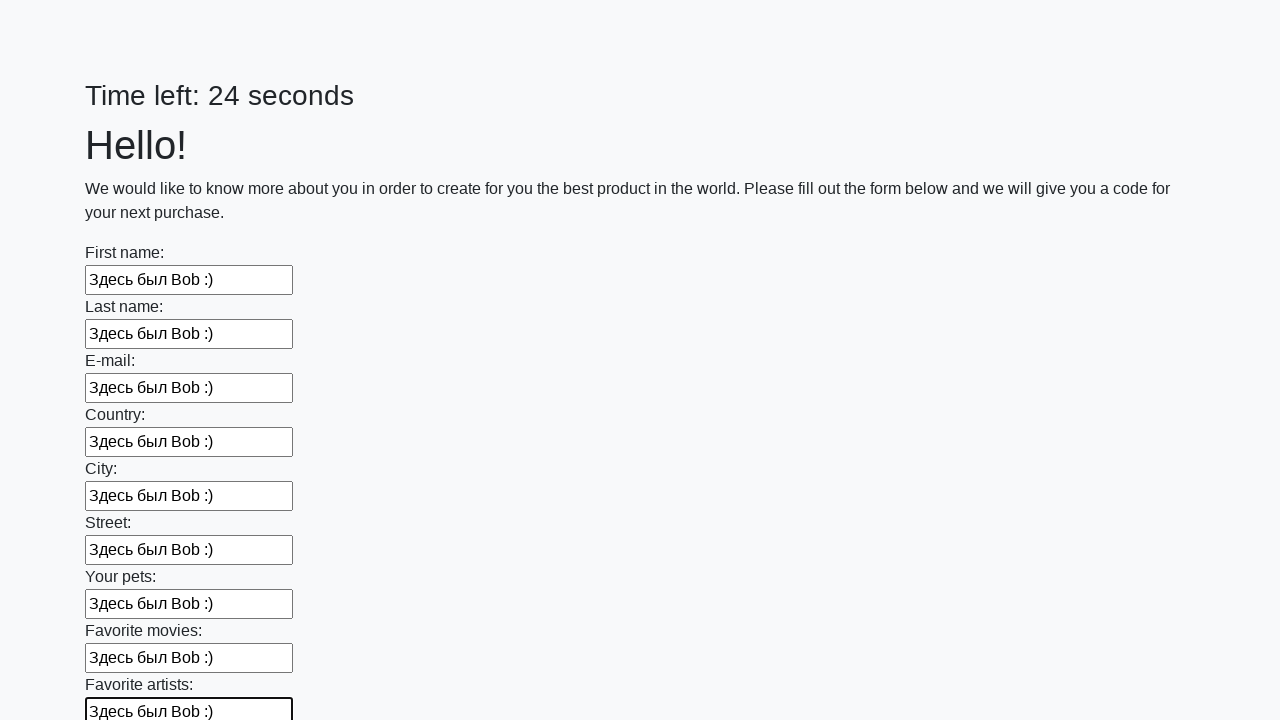

Filled an input field with test text on input >> nth=9
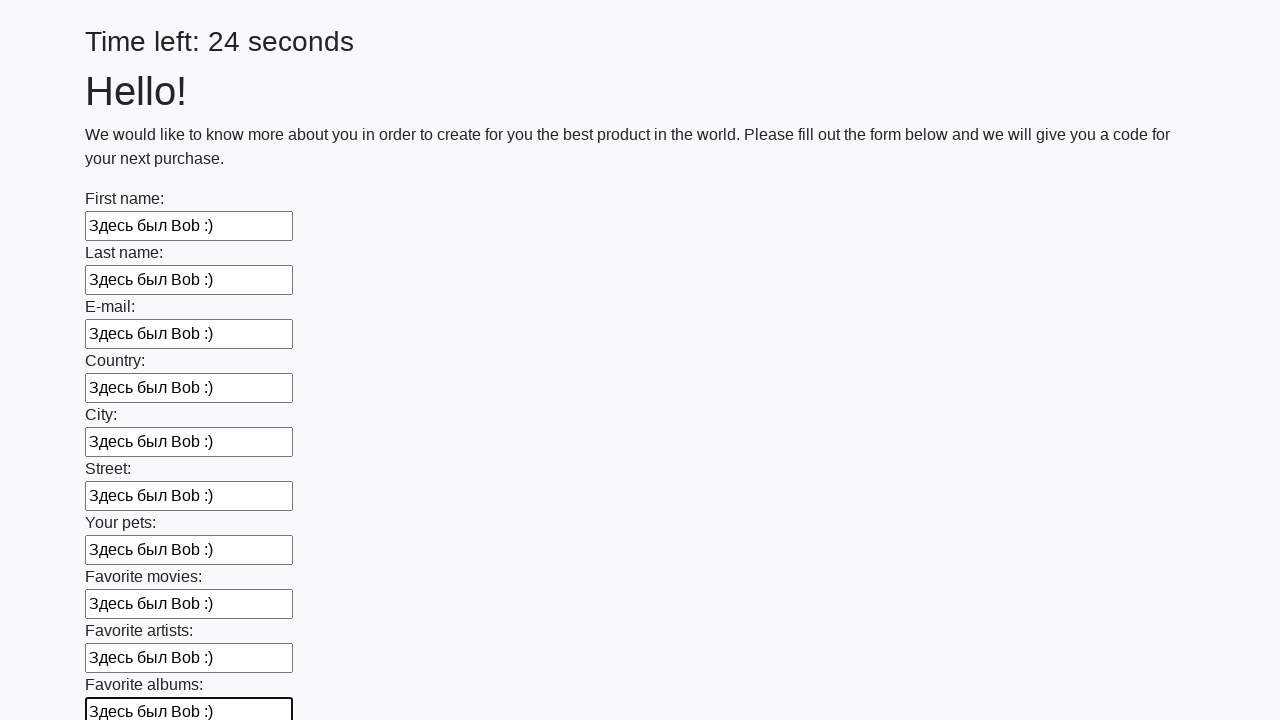

Filled an input field with test text on input >> nth=10
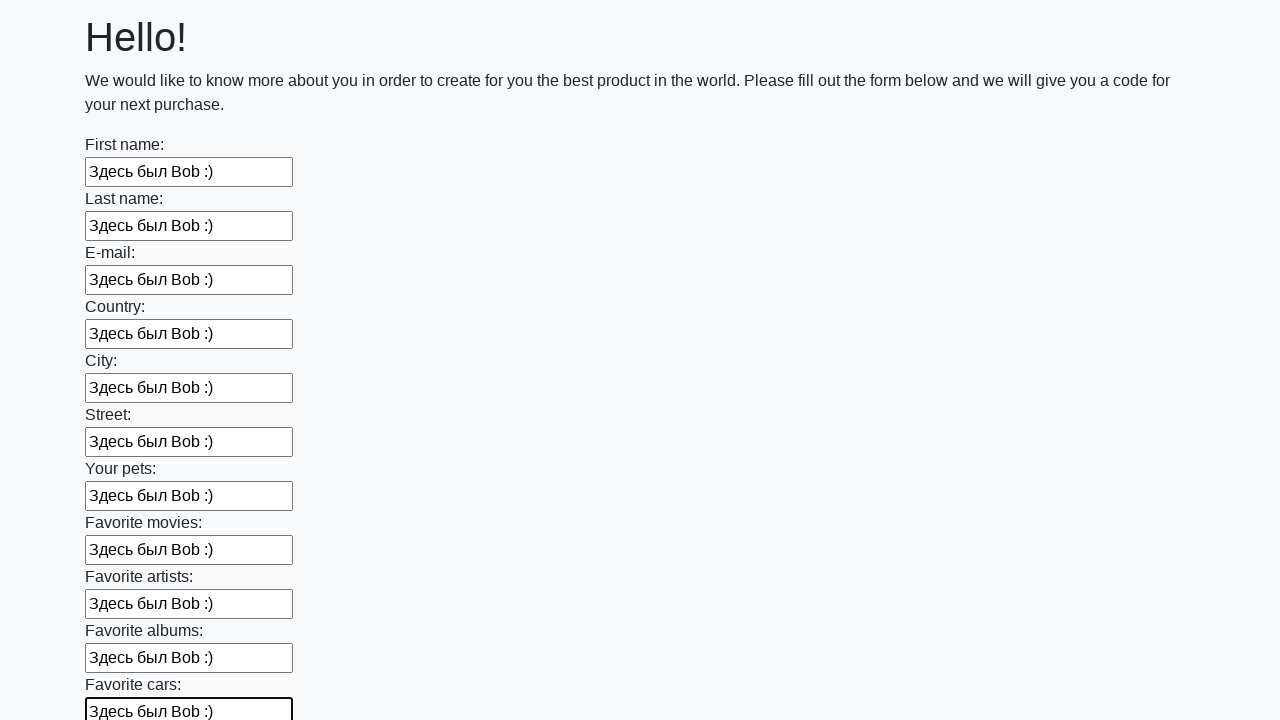

Filled an input field with test text on input >> nth=11
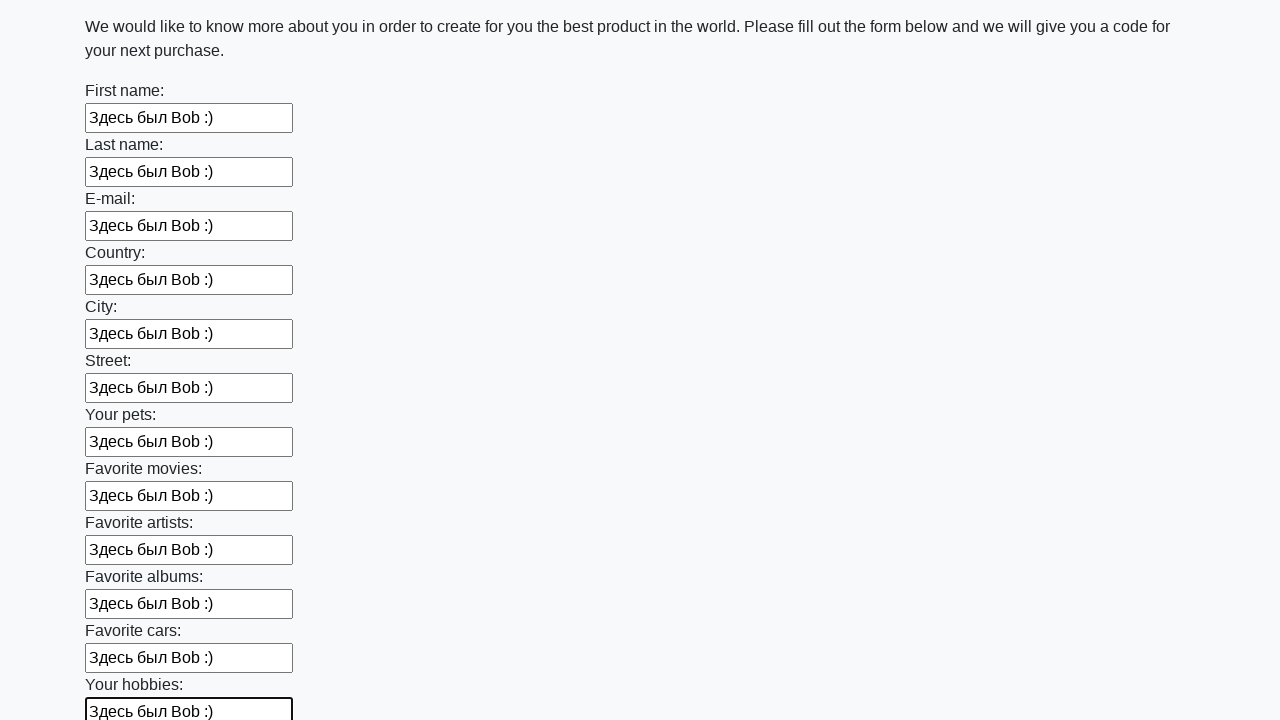

Filled an input field with test text on input >> nth=12
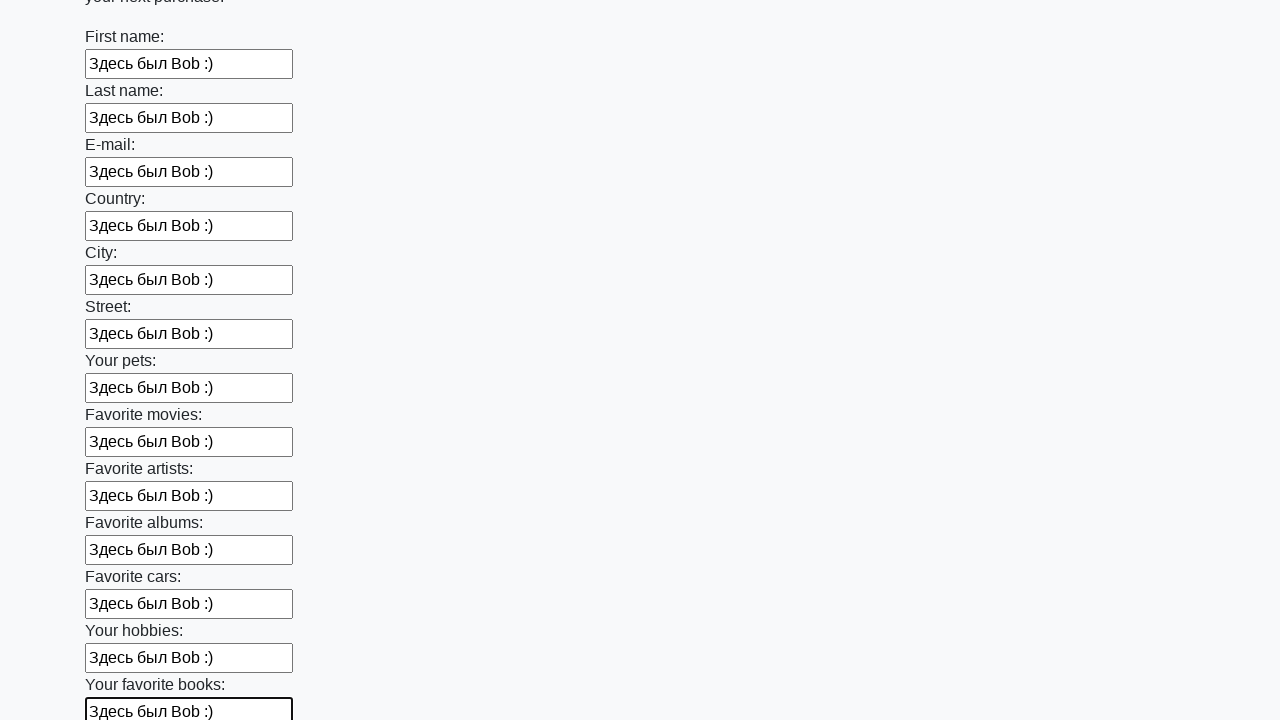

Filled an input field with test text on input >> nth=13
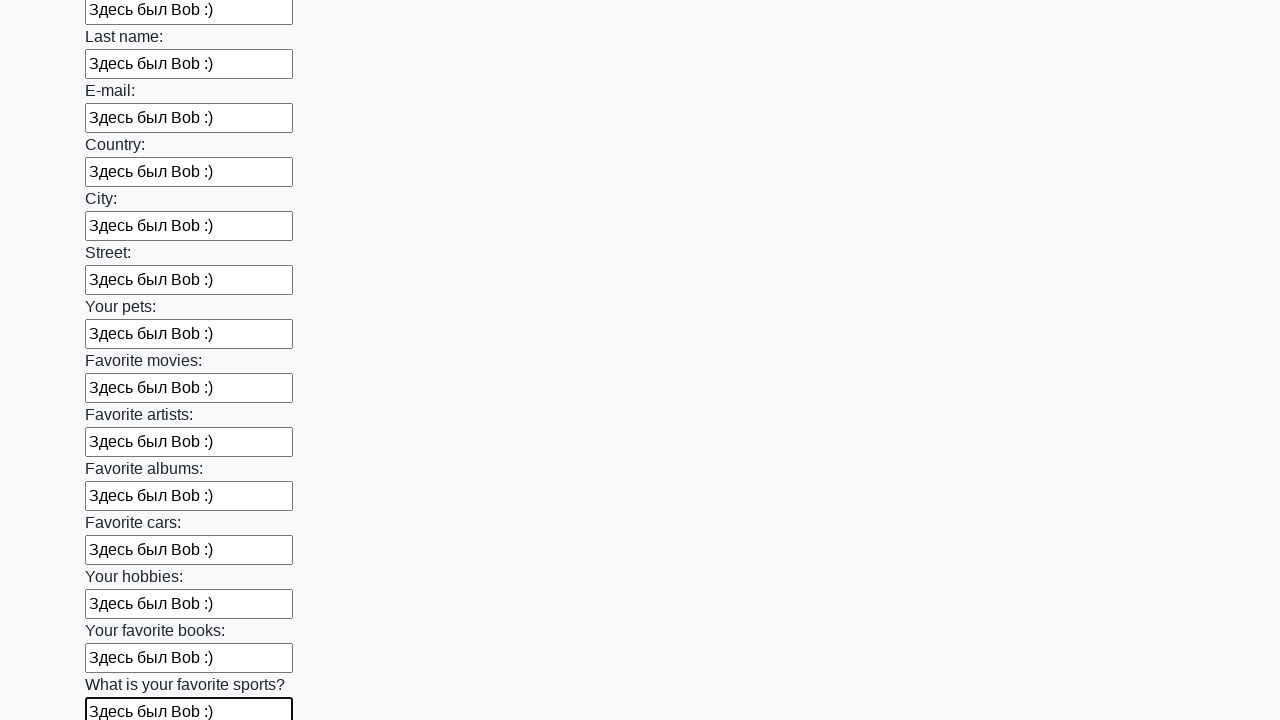

Filled an input field with test text on input >> nth=14
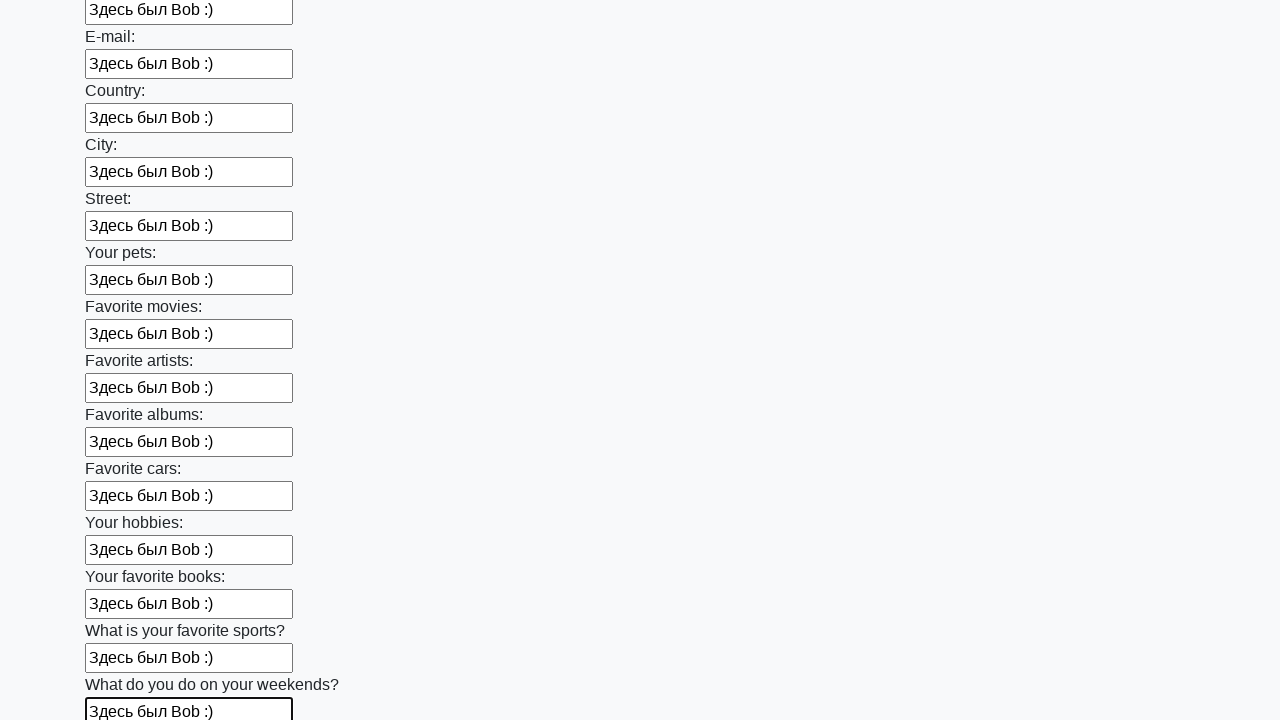

Filled an input field with test text on input >> nth=15
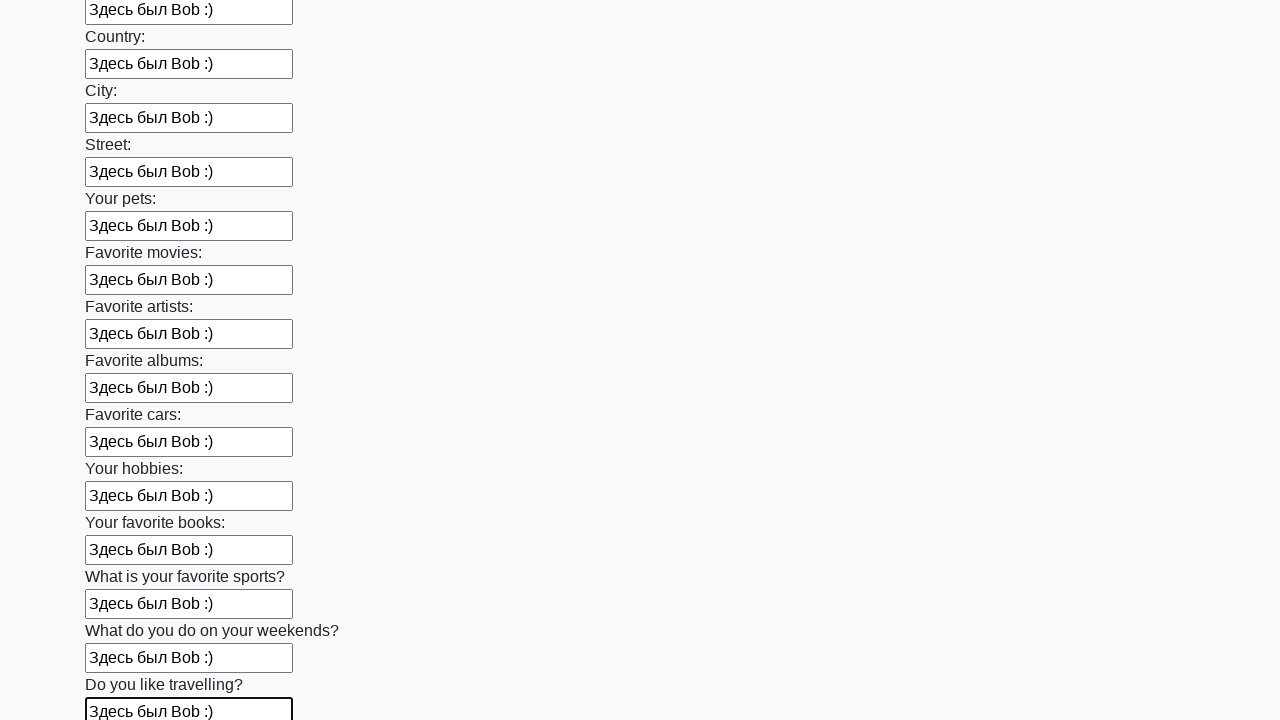

Filled an input field with test text on input >> nth=16
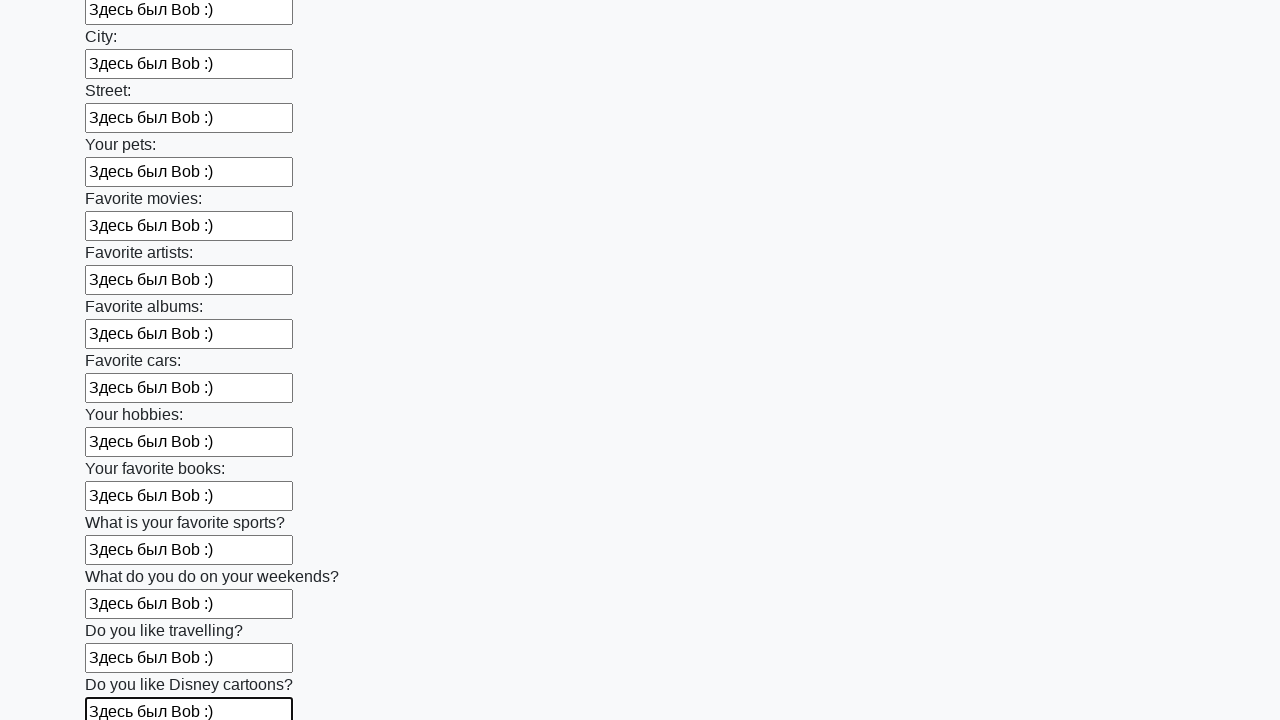

Filled an input field with test text on input >> nth=17
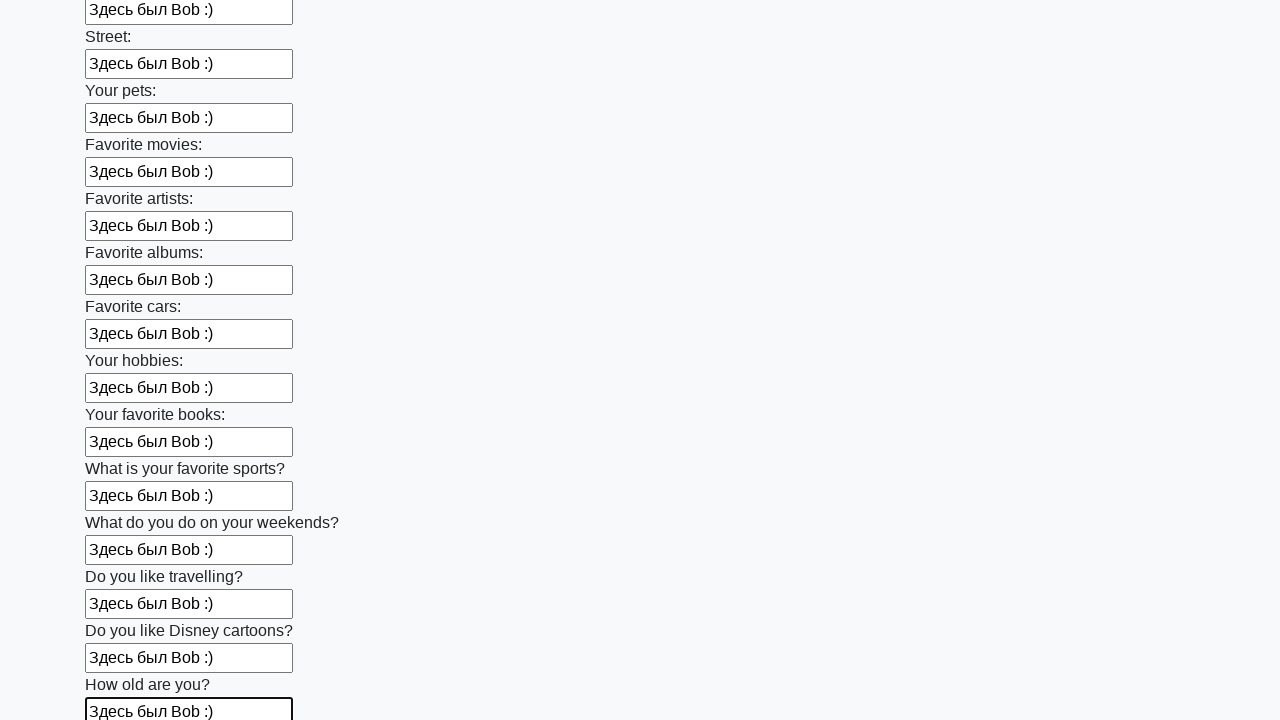

Filled an input field with test text on input >> nth=18
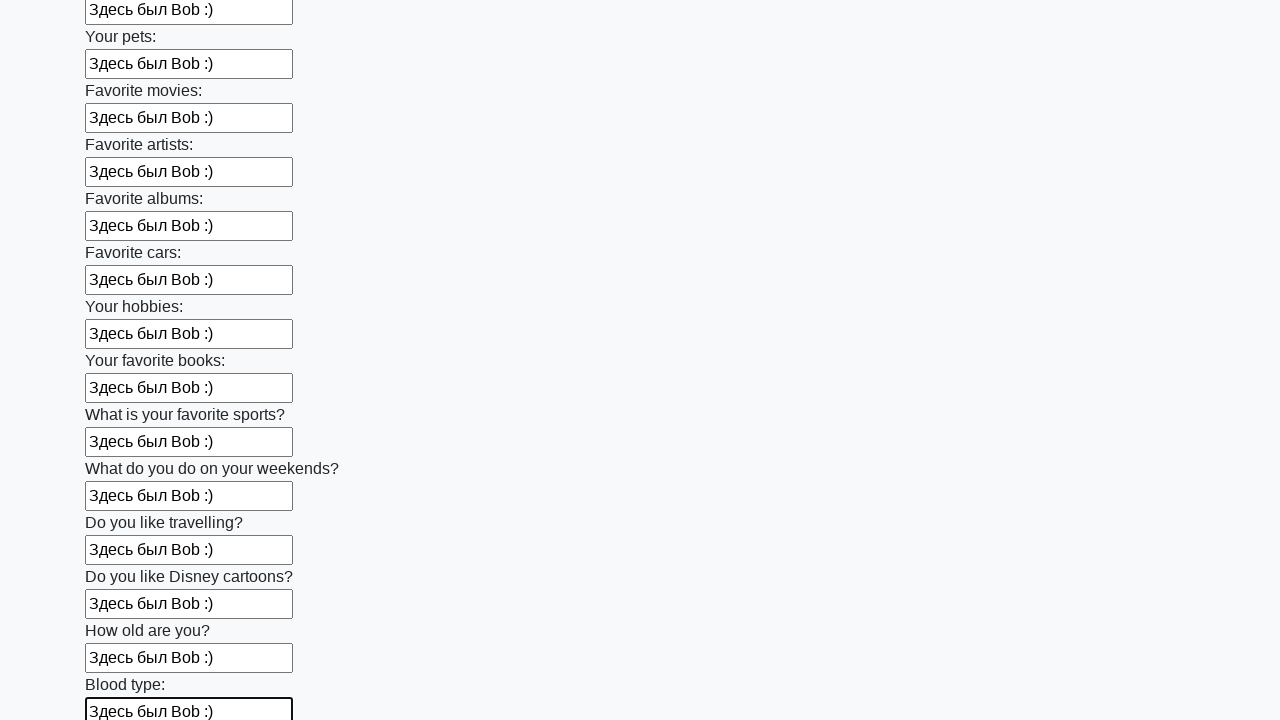

Filled an input field with test text on input >> nth=19
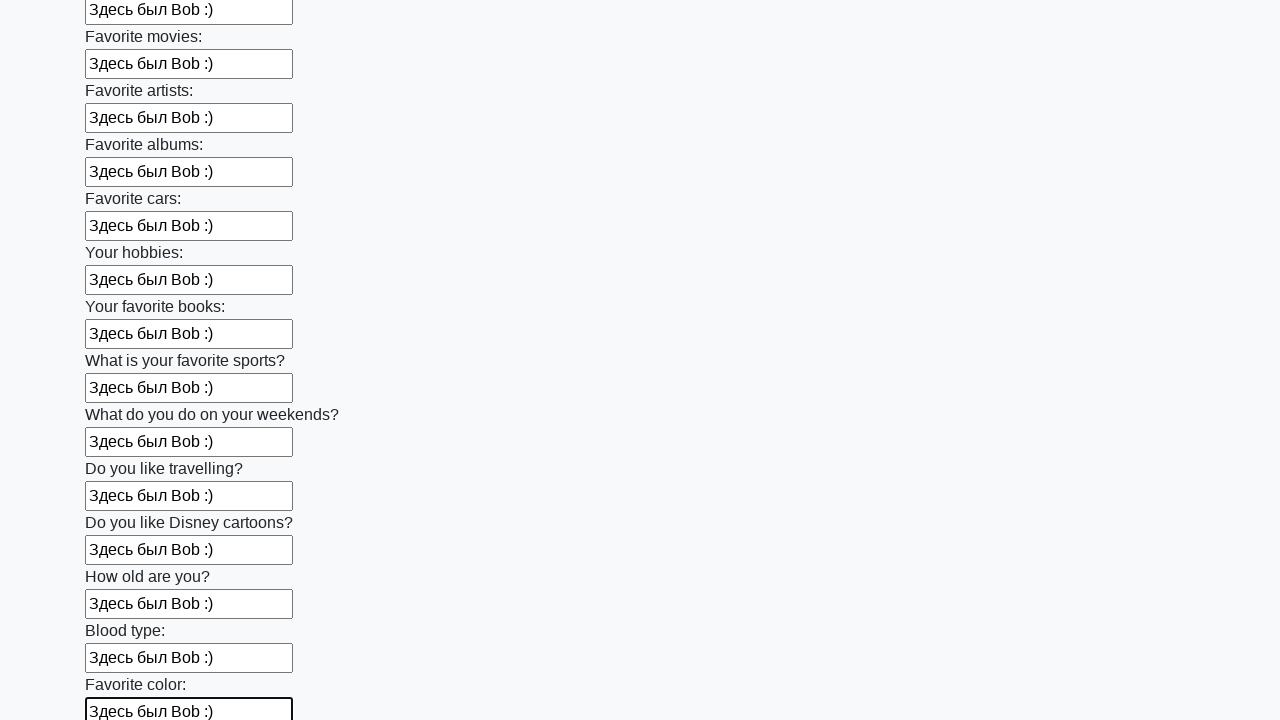

Filled an input field with test text on input >> nth=20
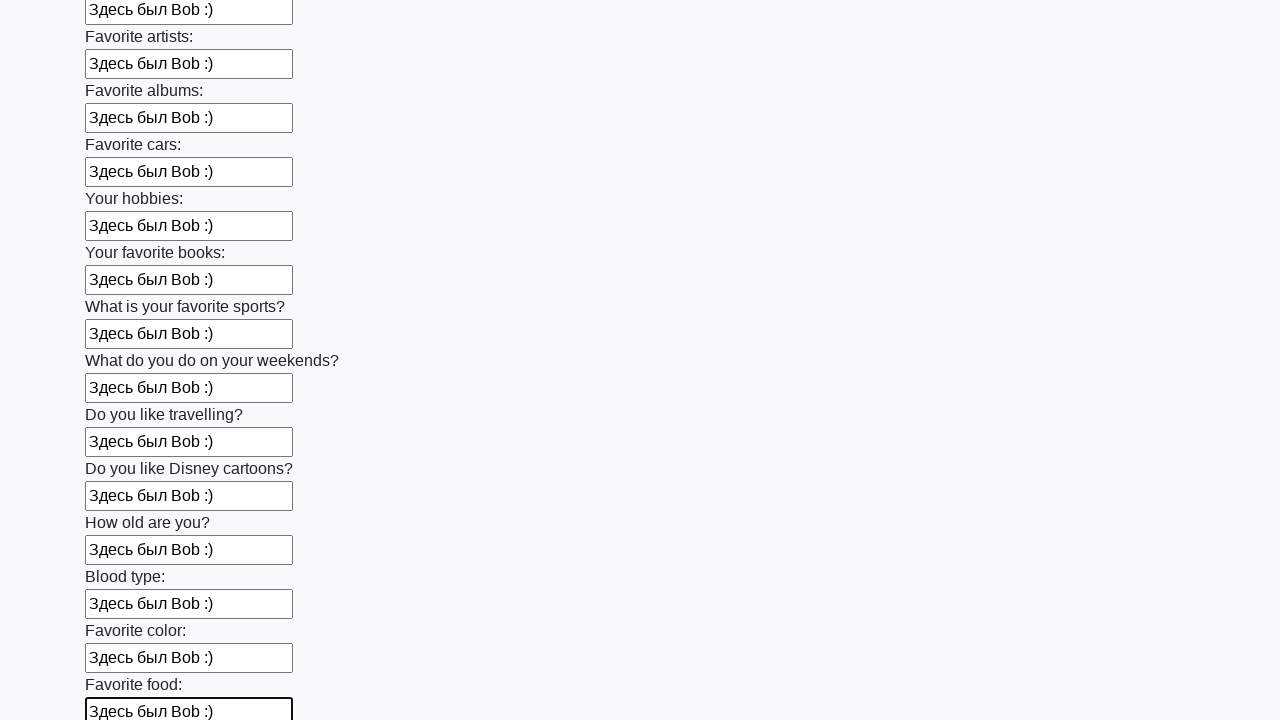

Filled an input field with test text on input >> nth=21
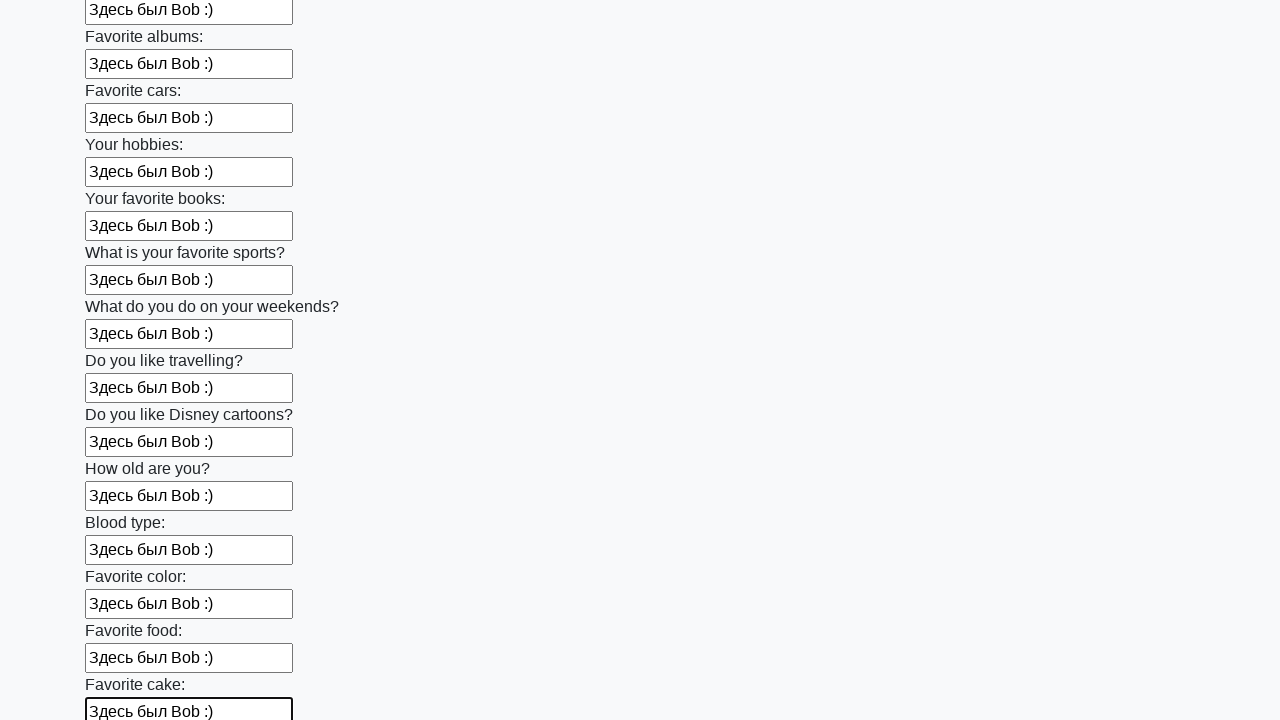

Filled an input field with test text on input >> nth=22
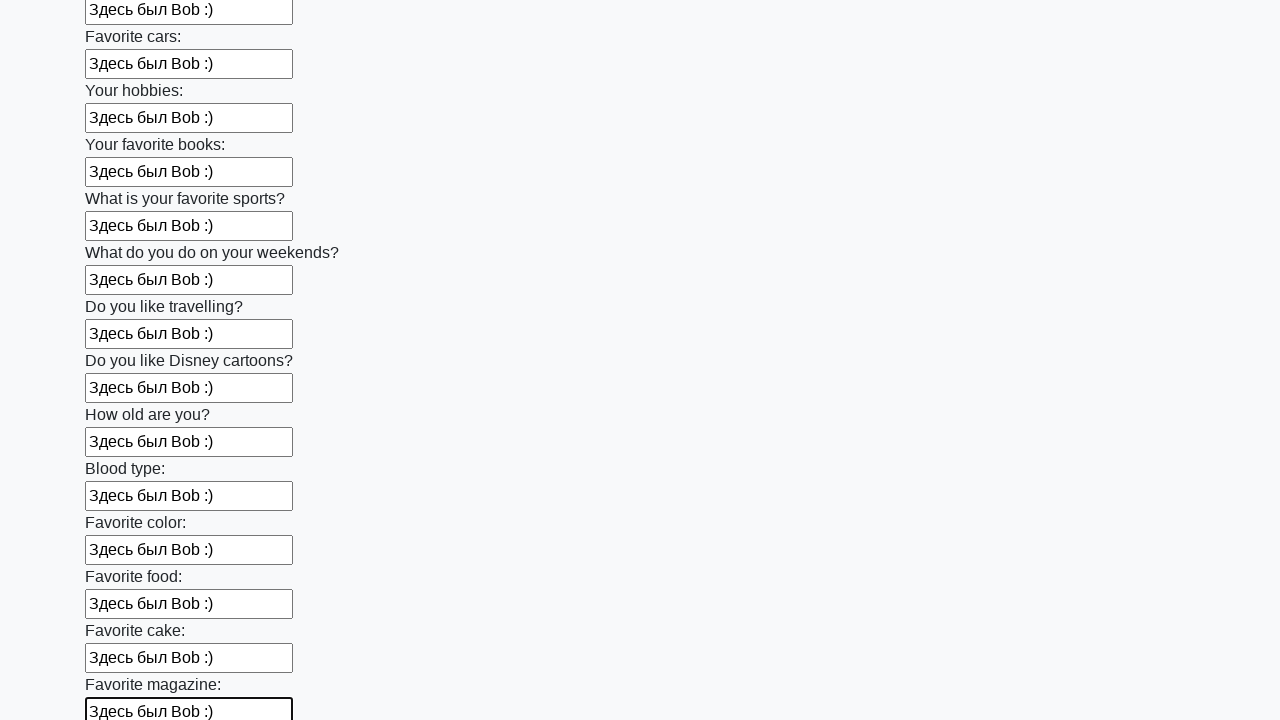

Filled an input field with test text on input >> nth=23
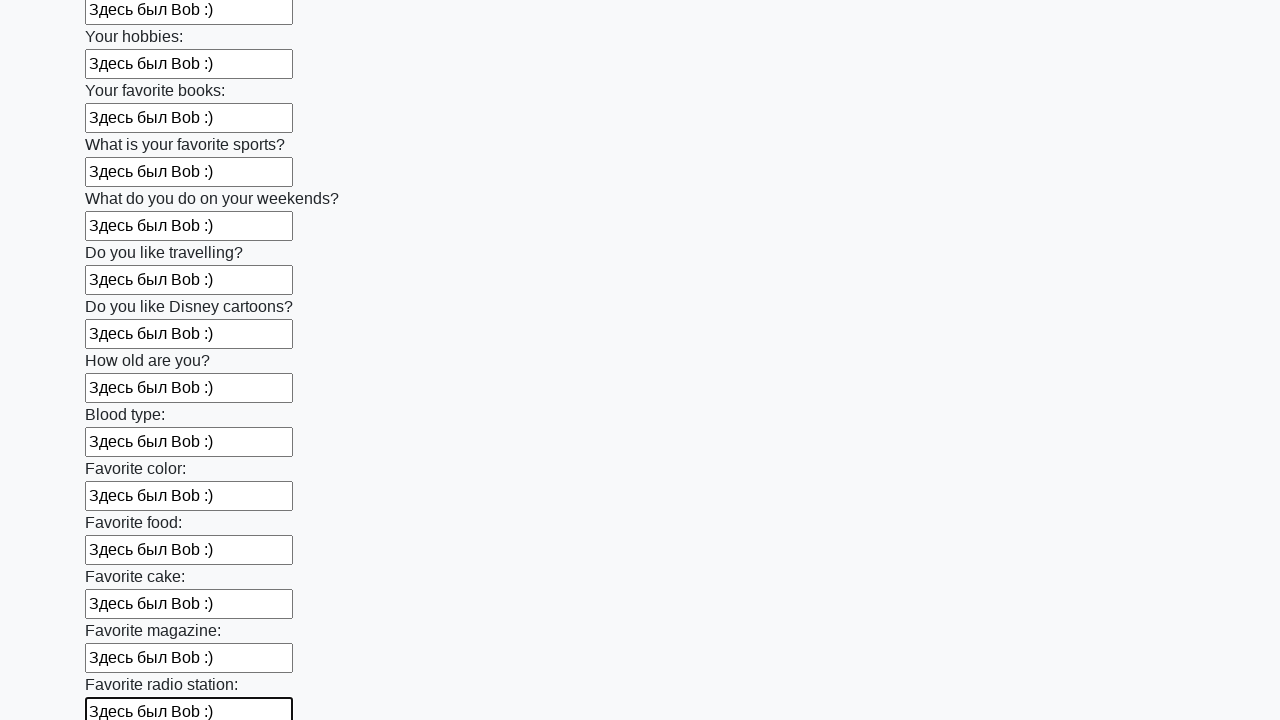

Filled an input field with test text on input >> nth=24
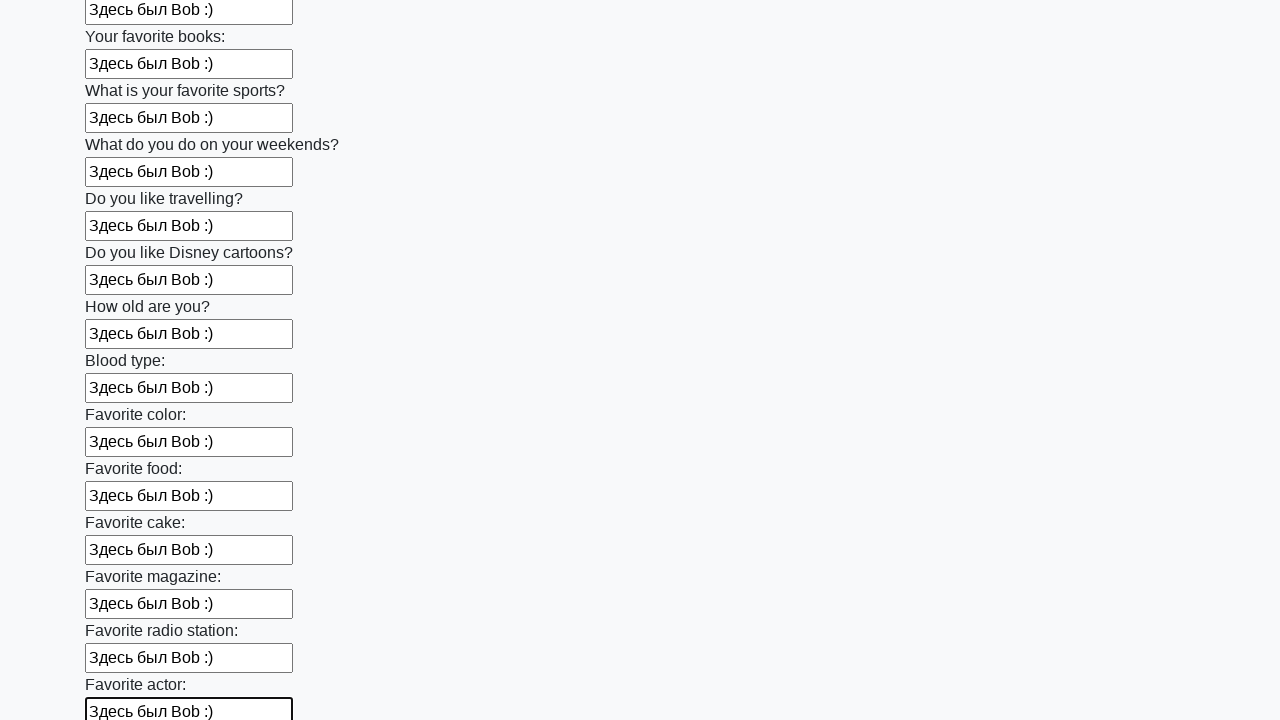

Filled an input field with test text on input >> nth=25
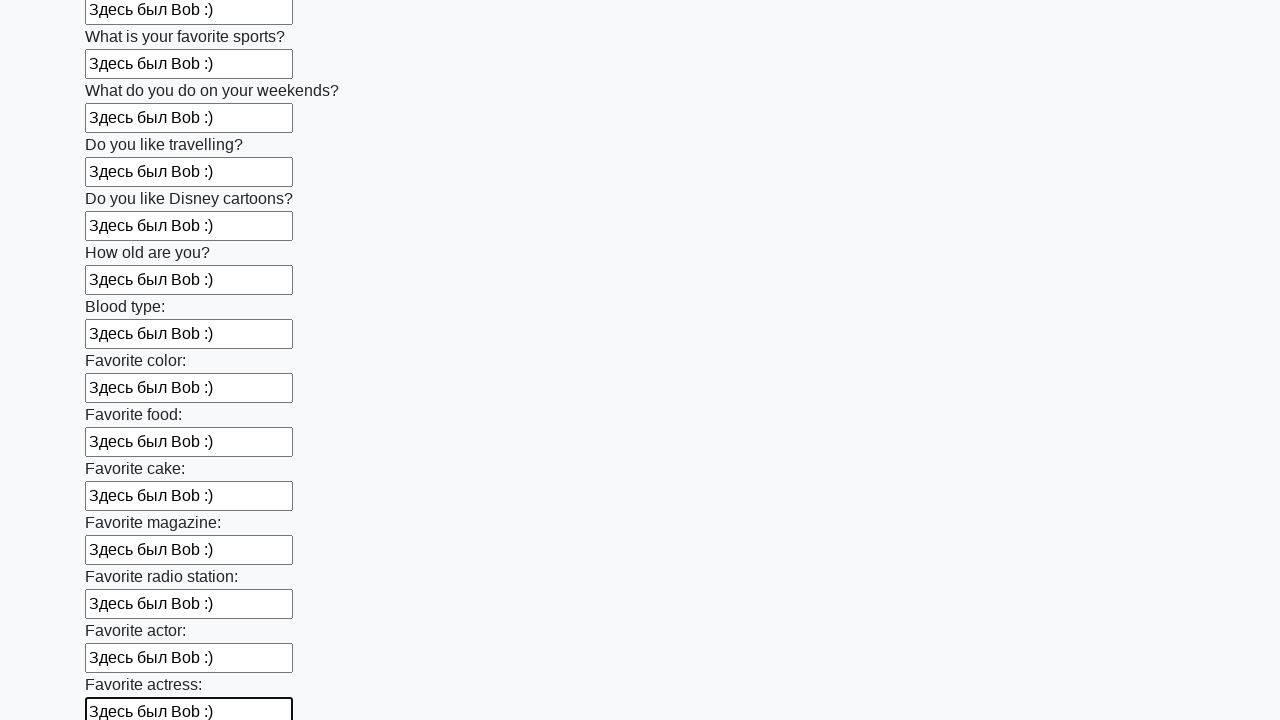

Filled an input field with test text on input >> nth=26
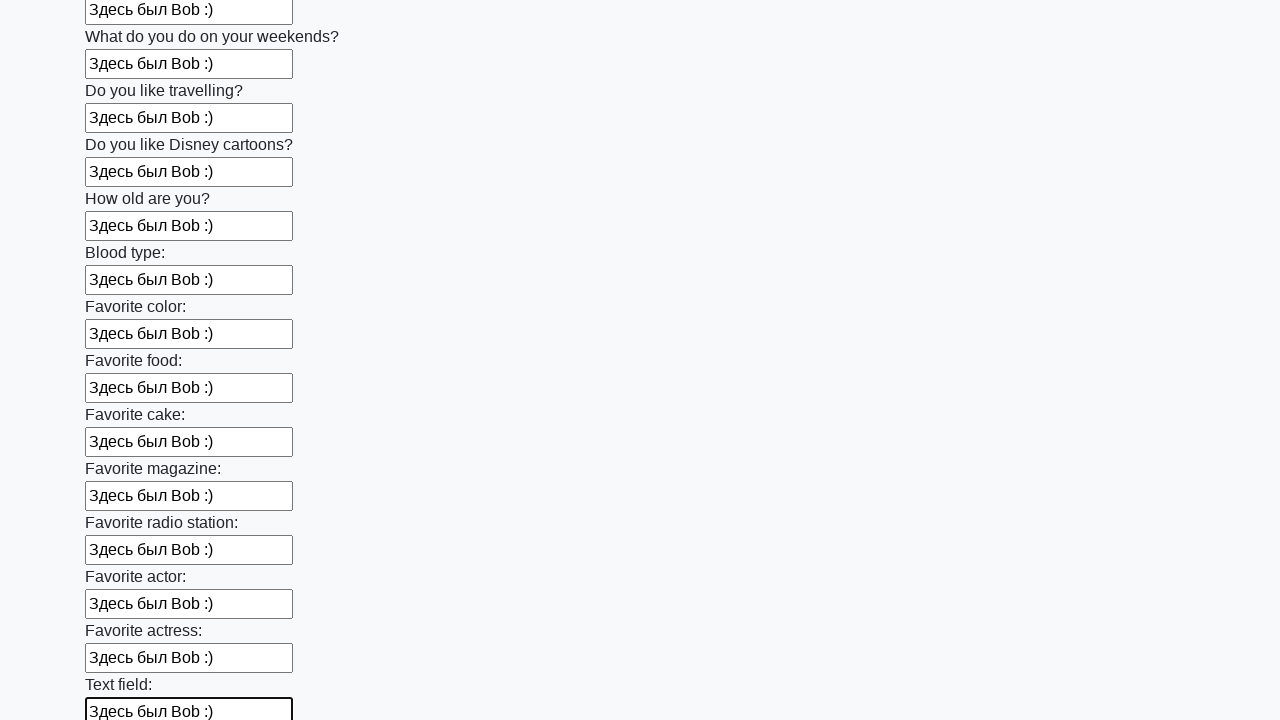

Filled an input field with test text on input >> nth=27
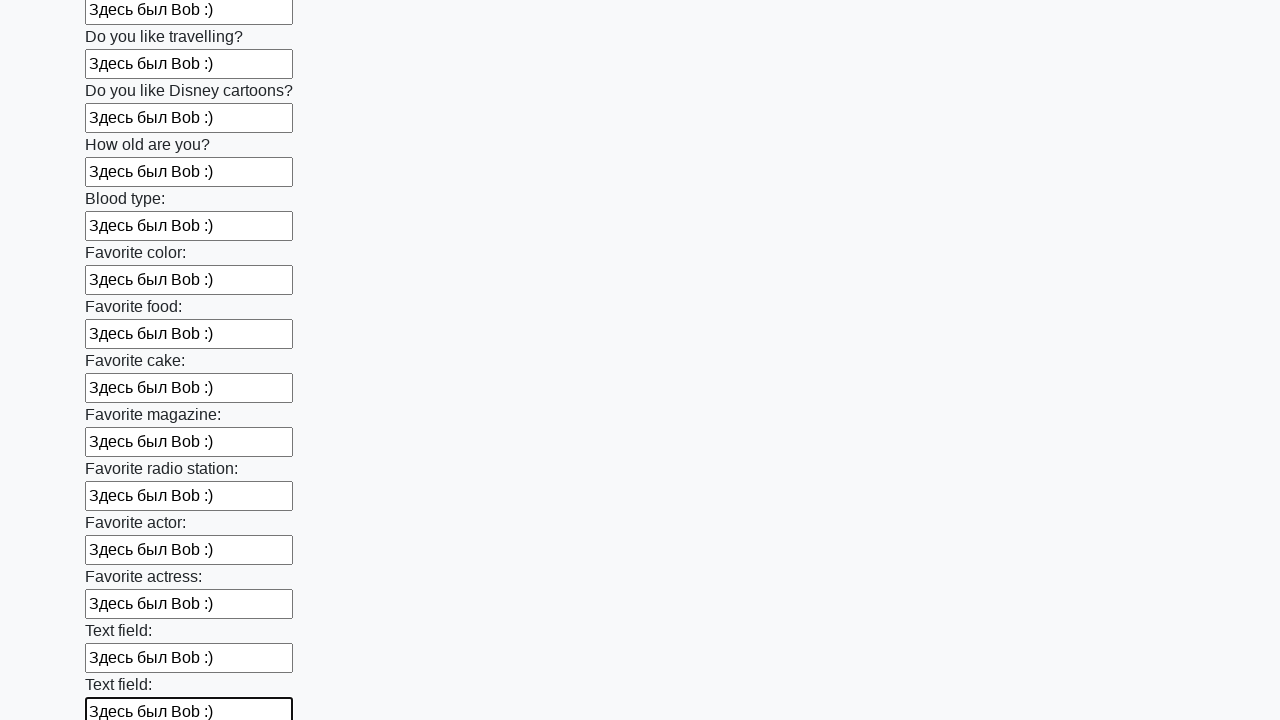

Filled an input field with test text on input >> nth=28
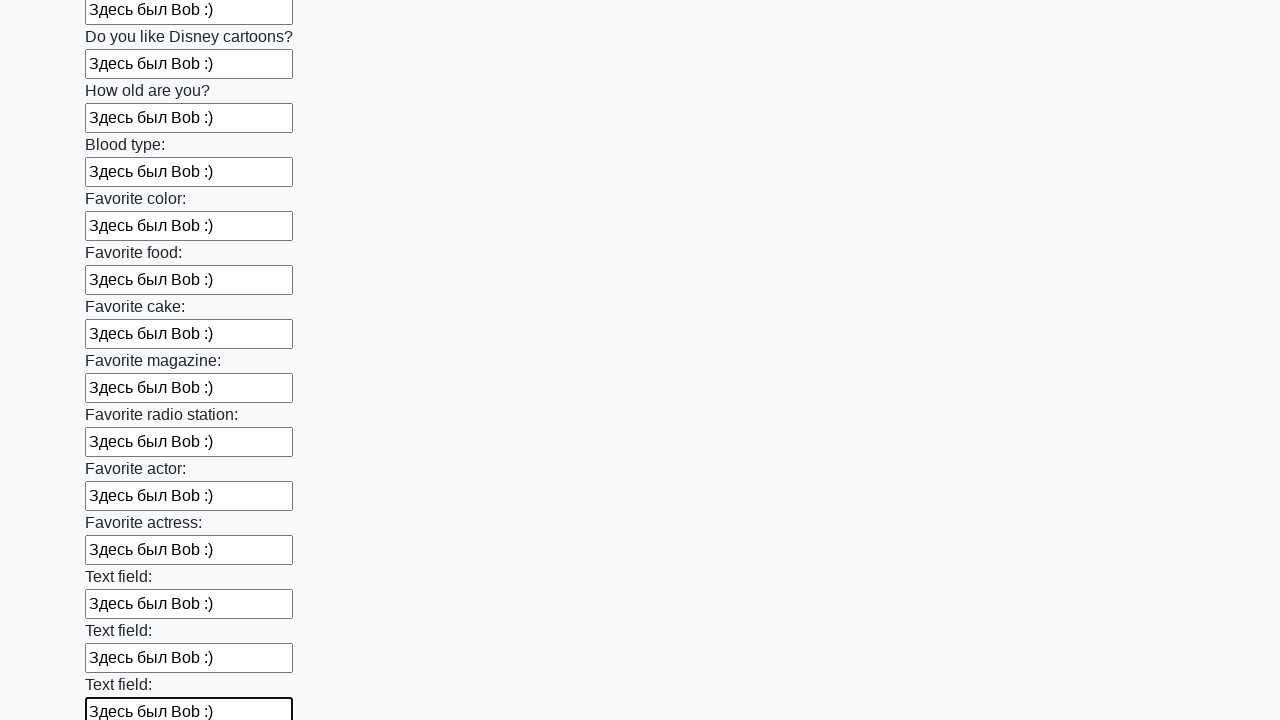

Filled an input field with test text on input >> nth=29
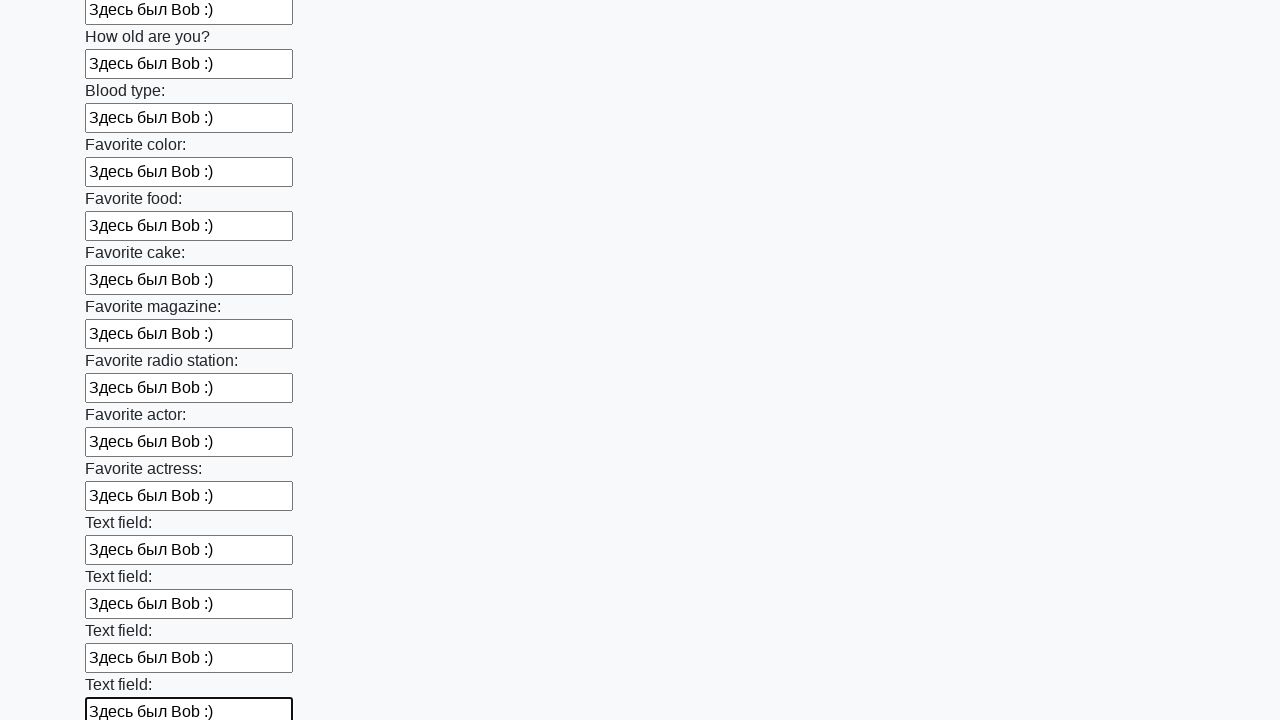

Filled an input field with test text on input >> nth=30
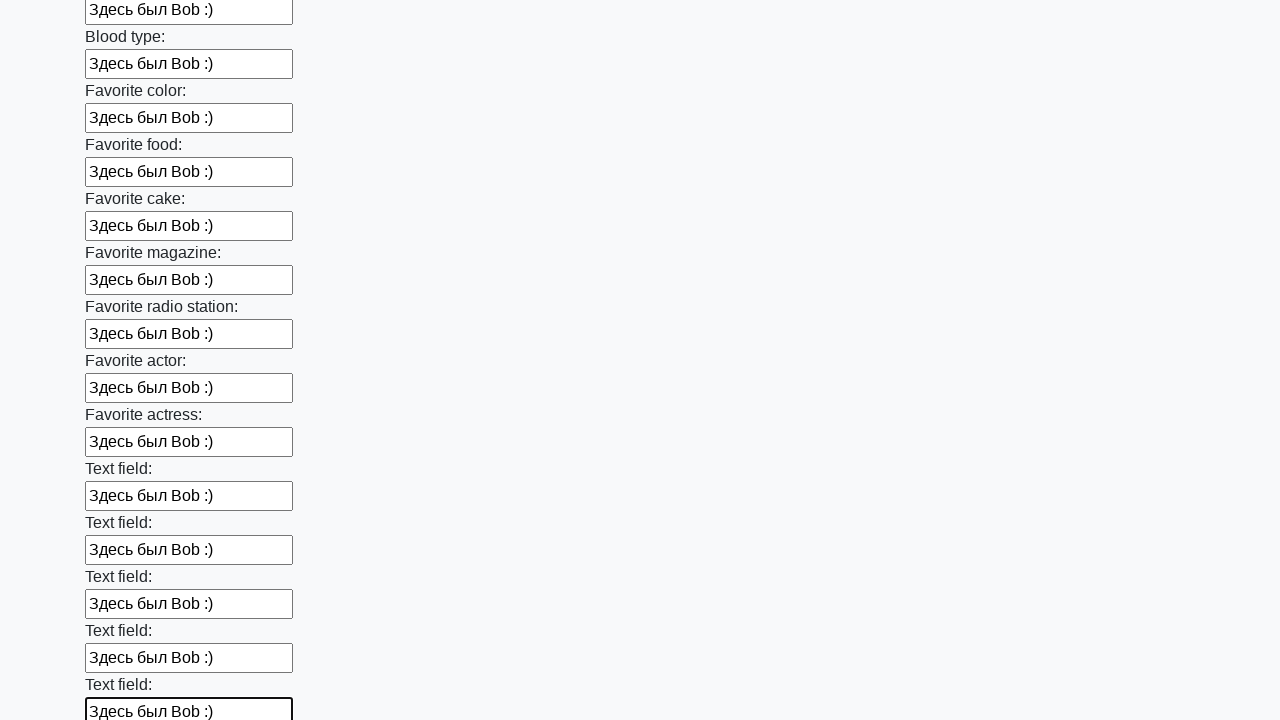

Filled an input field with test text on input >> nth=31
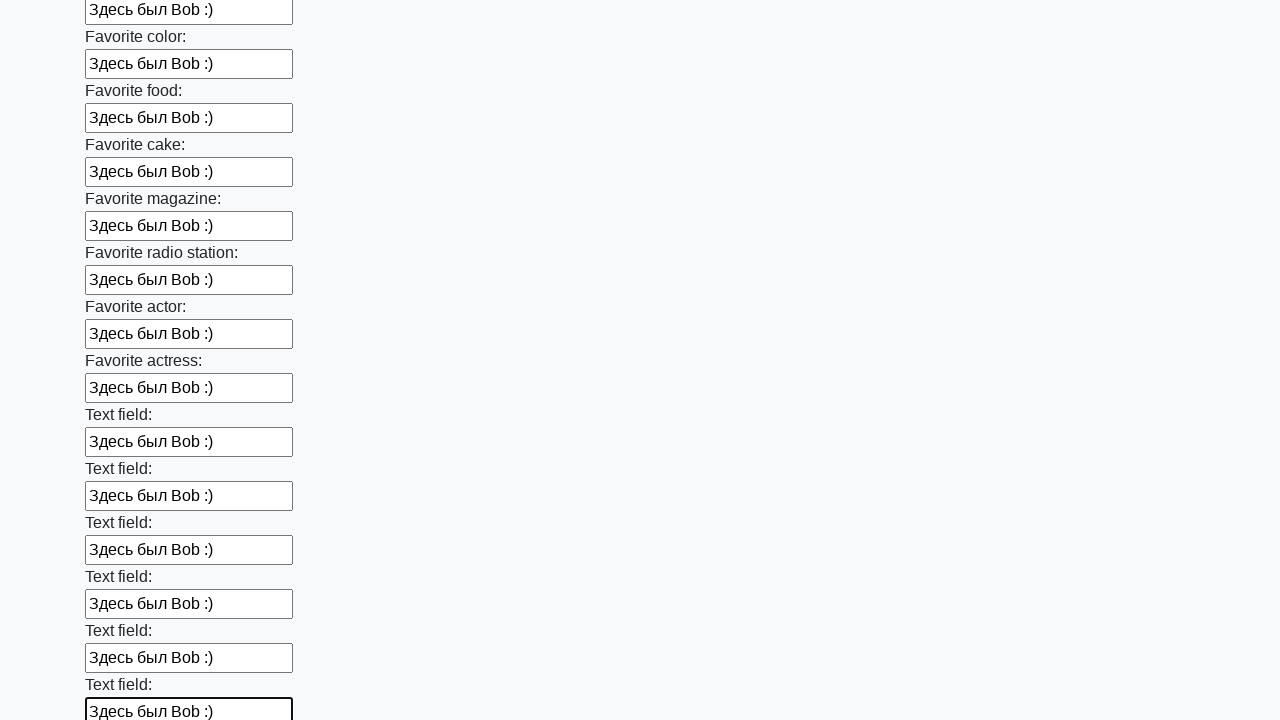

Filled an input field with test text on input >> nth=32
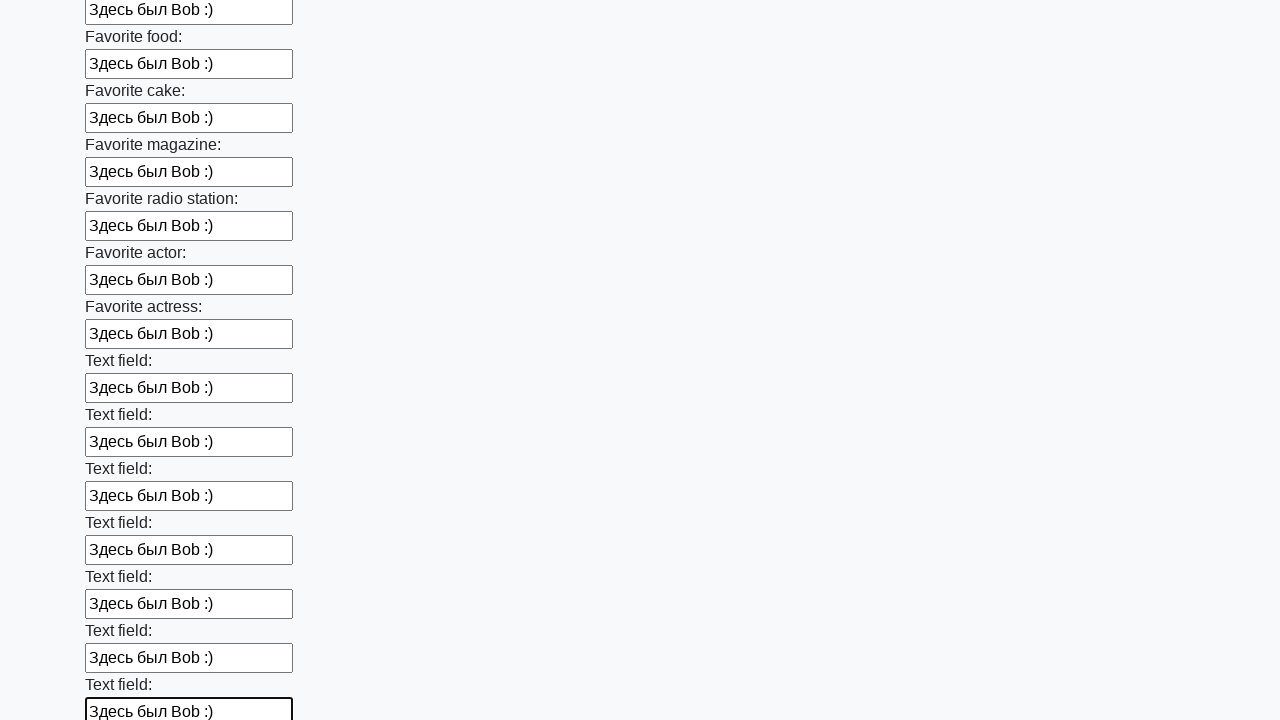

Filled an input field with test text on input >> nth=33
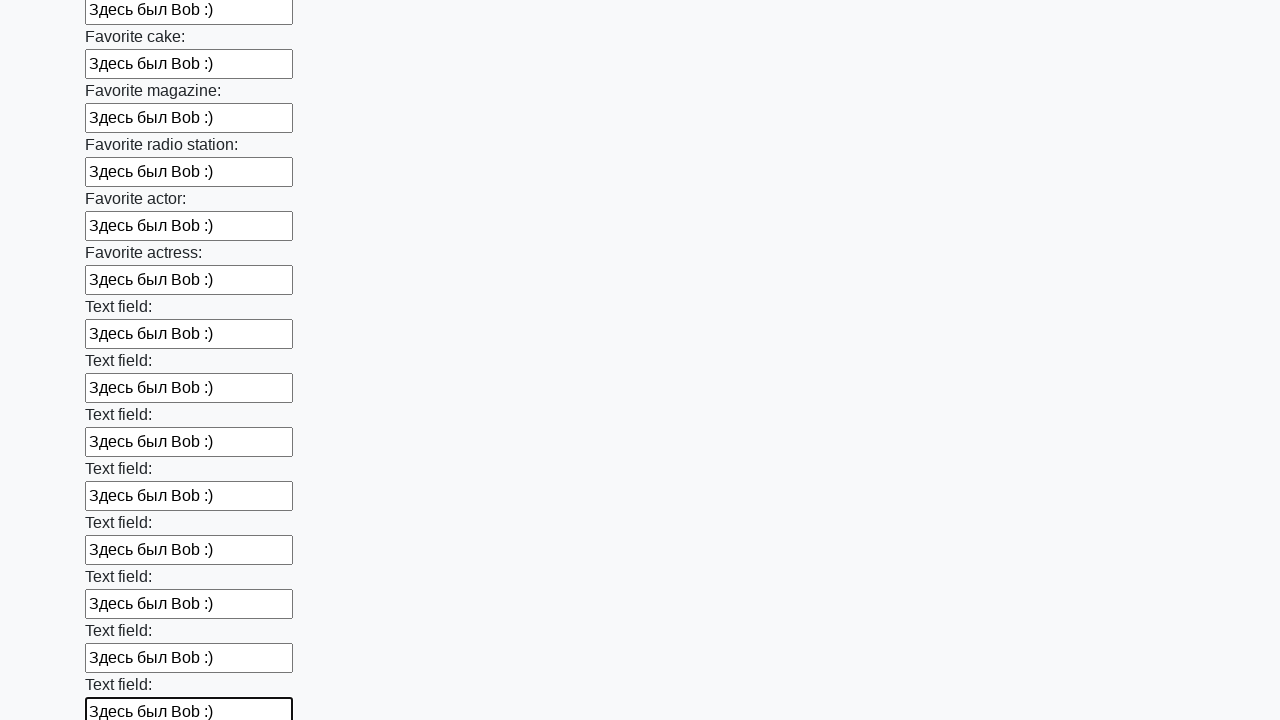

Filled an input field with test text on input >> nth=34
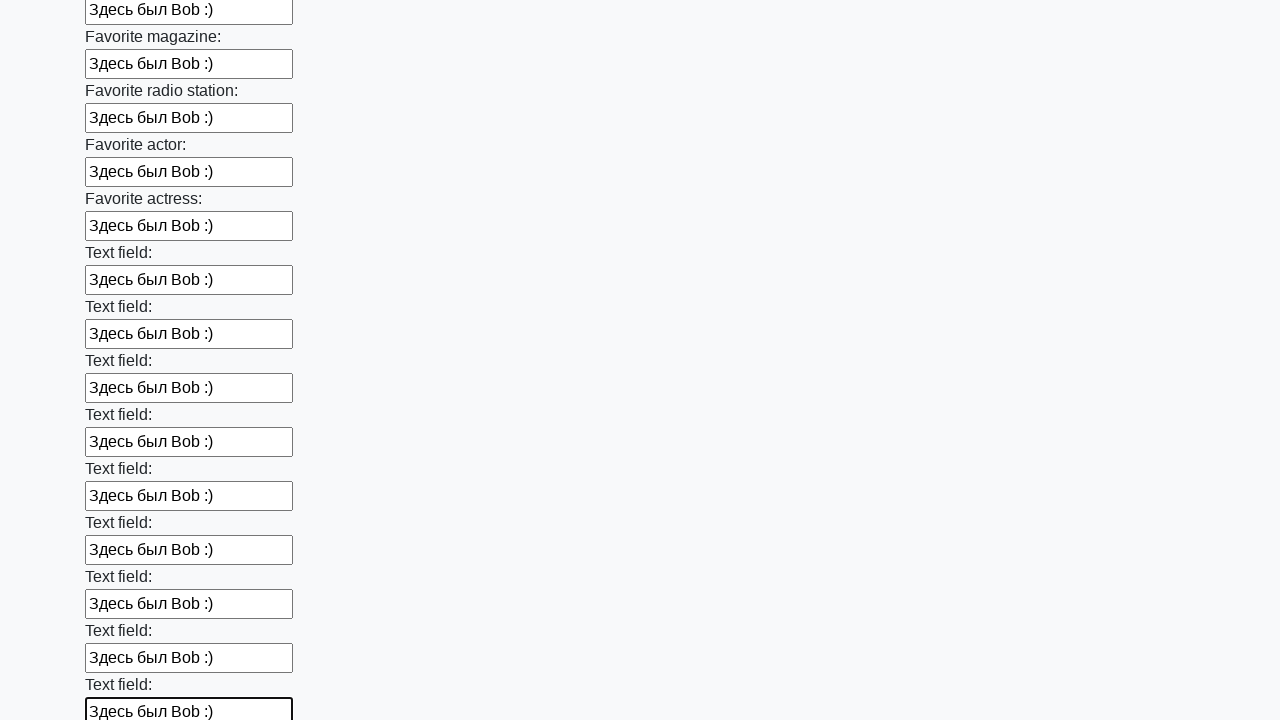

Filled an input field with test text on input >> nth=35
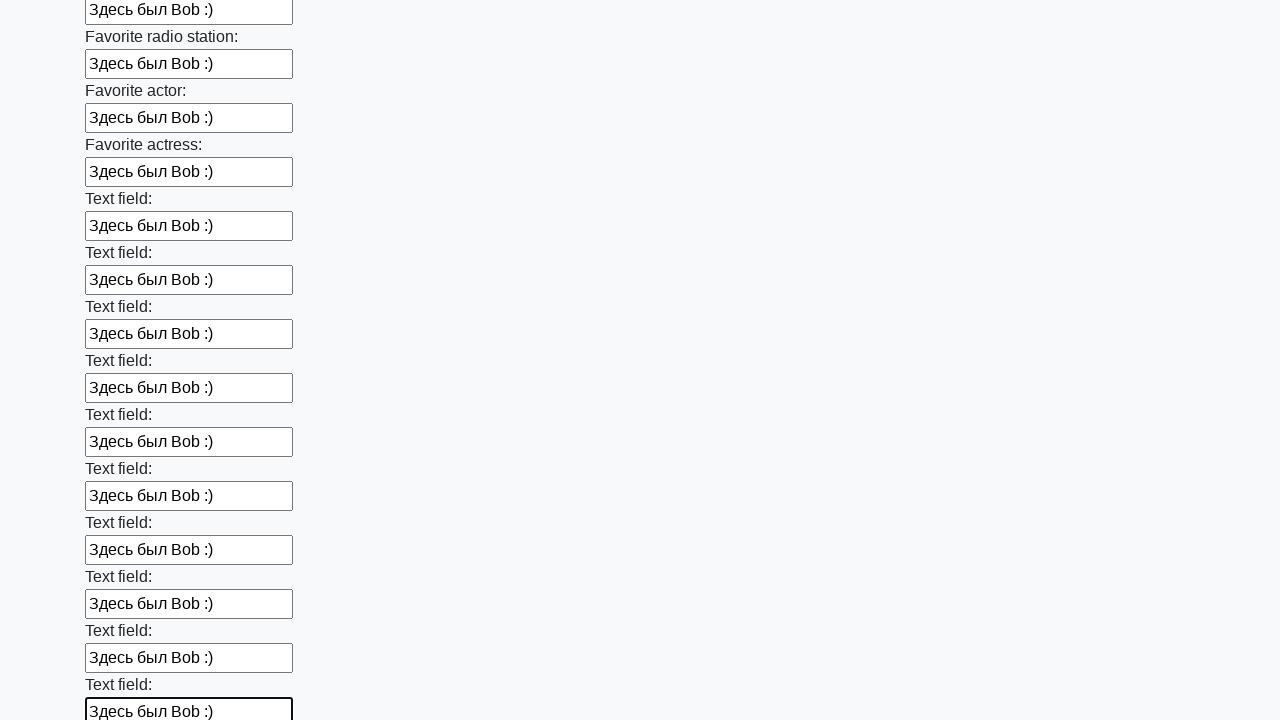

Filled an input field with test text on input >> nth=36
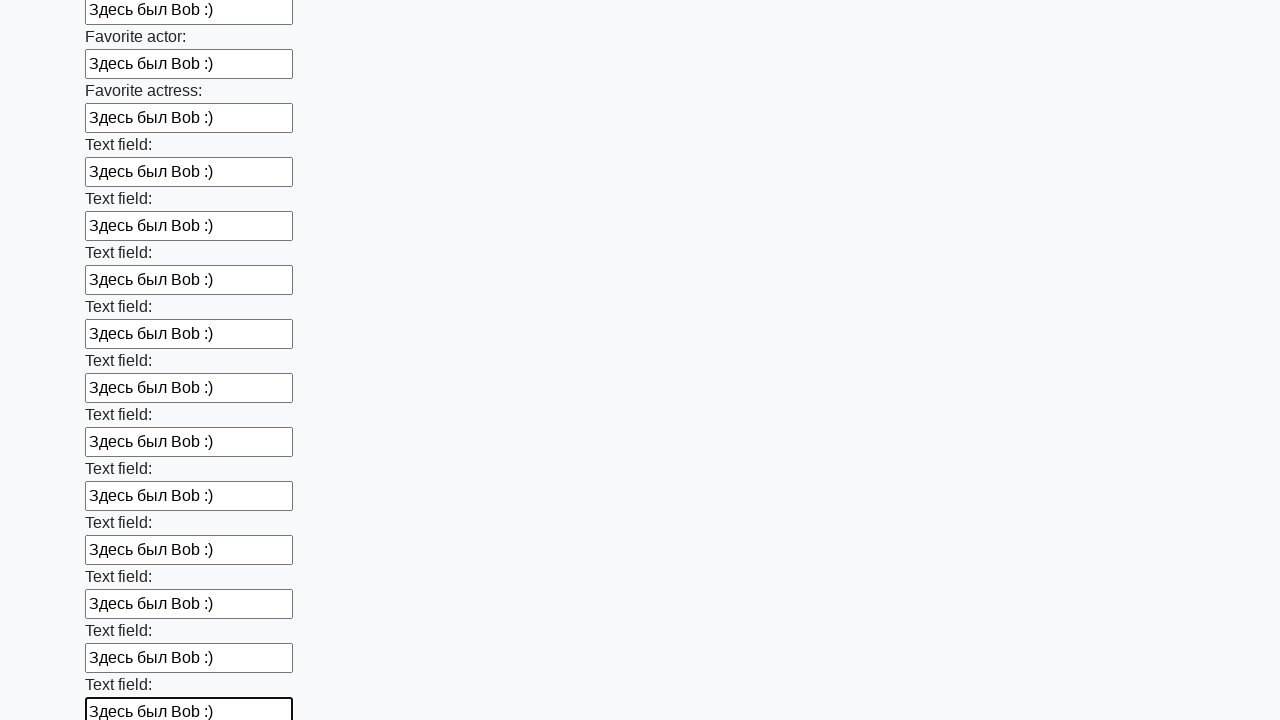

Filled an input field with test text on input >> nth=37
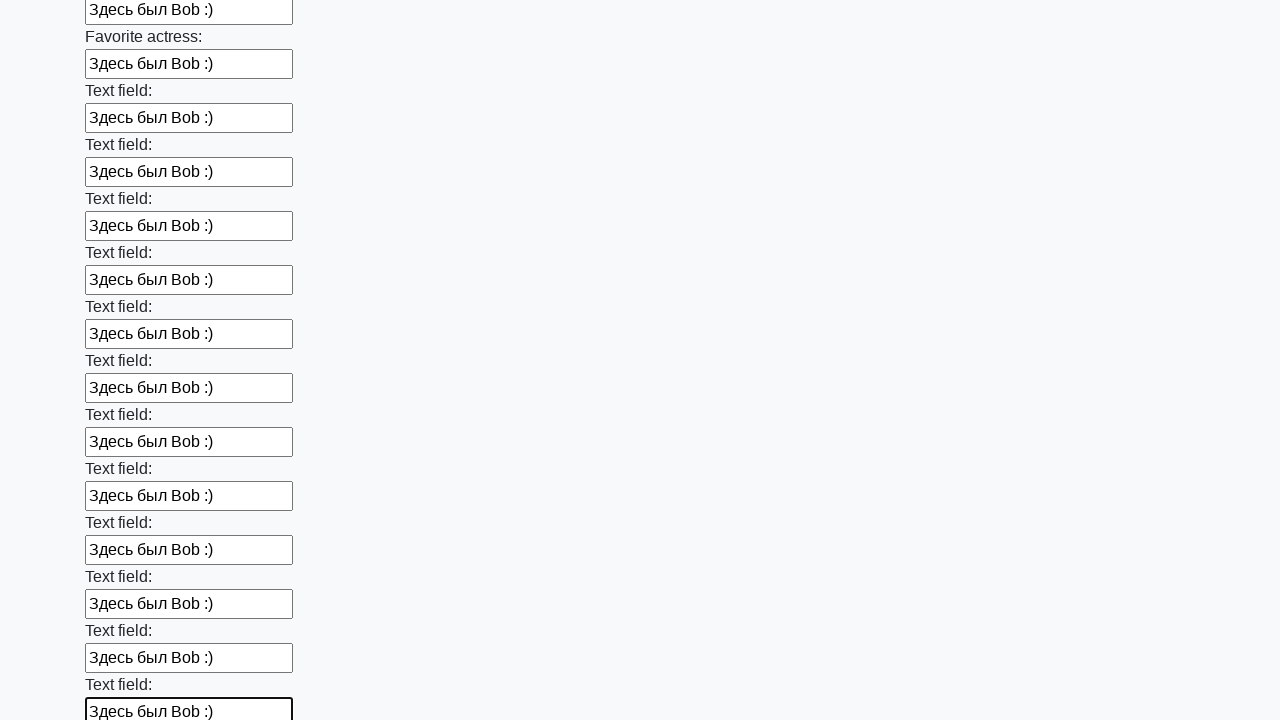

Filled an input field with test text on input >> nth=38
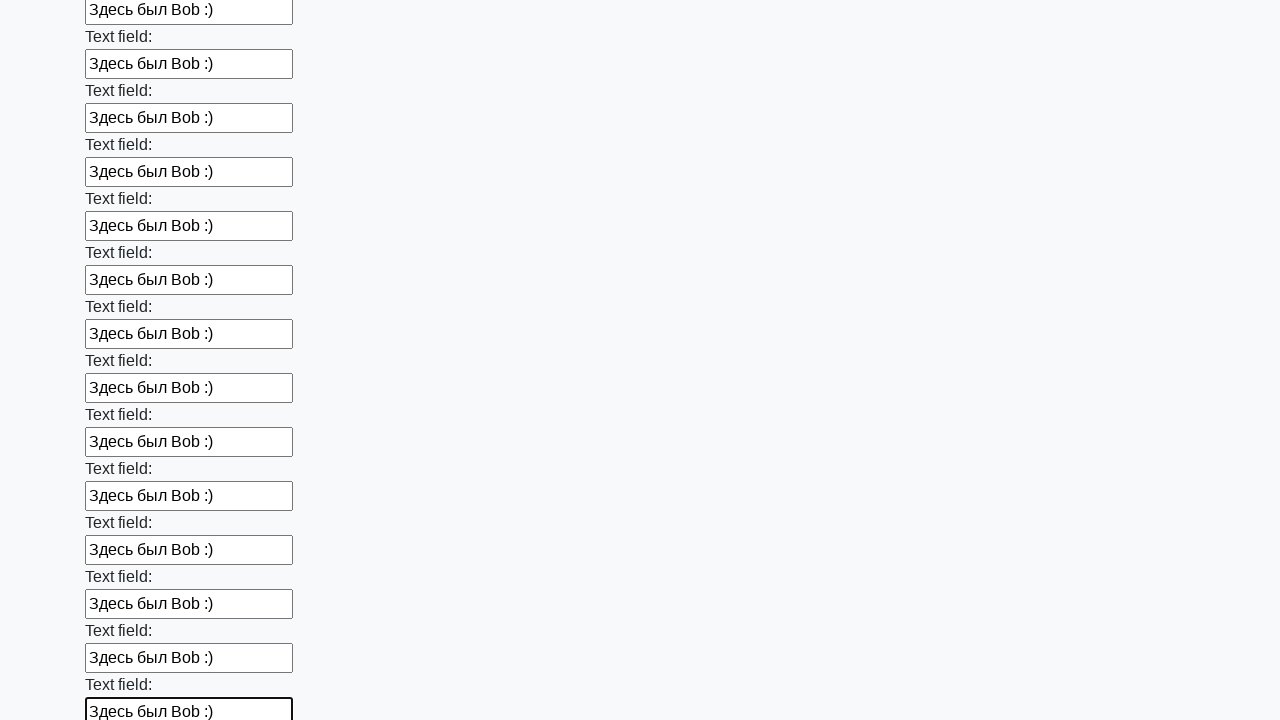

Filled an input field with test text on input >> nth=39
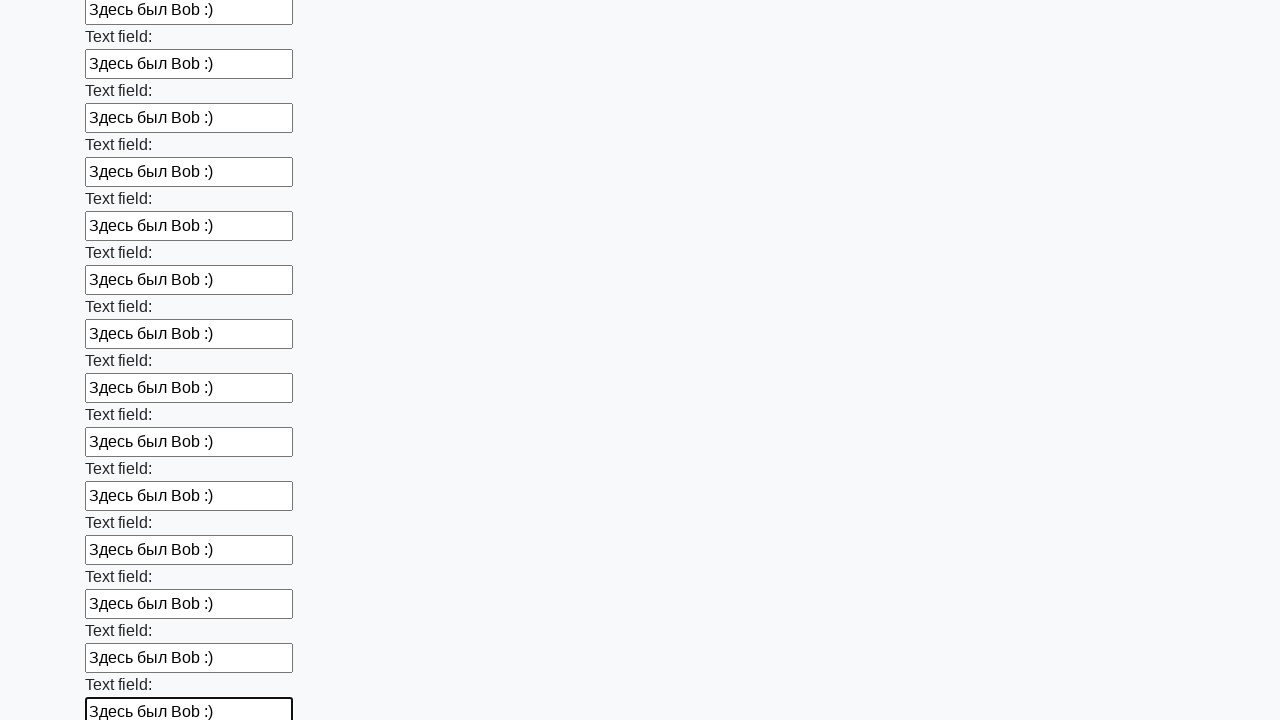

Filled an input field with test text on input >> nth=40
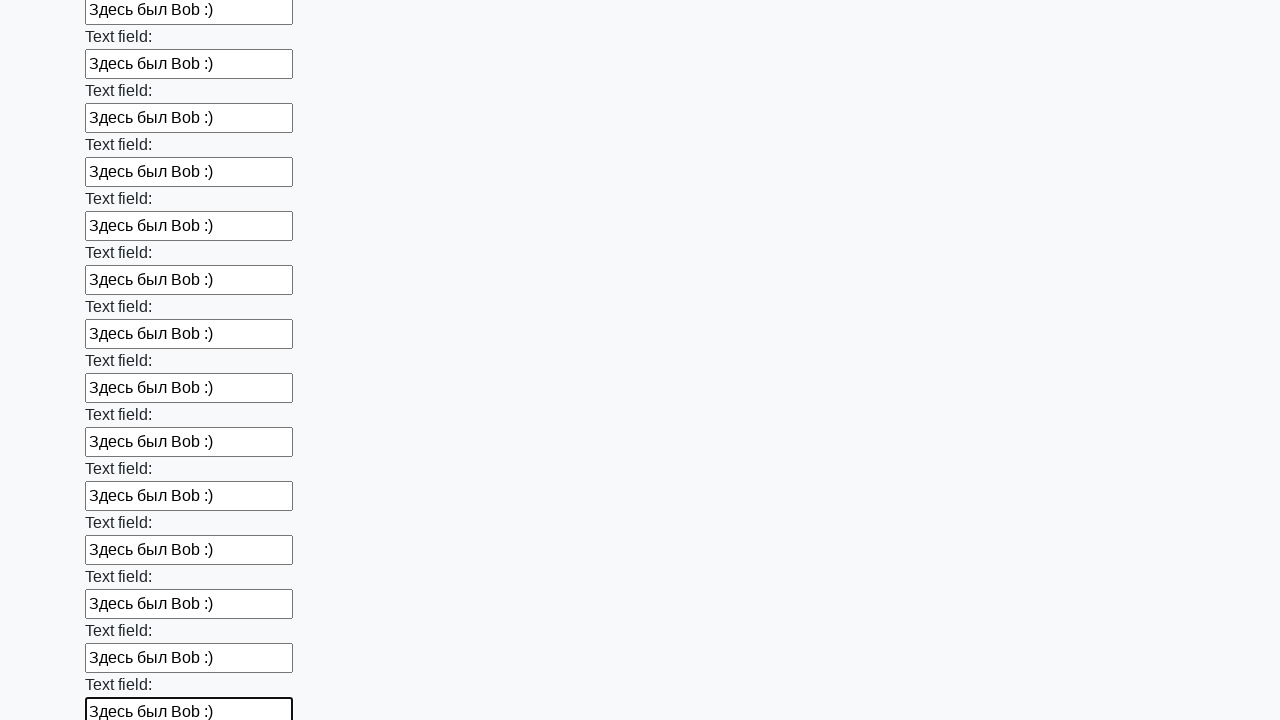

Filled an input field with test text on input >> nth=41
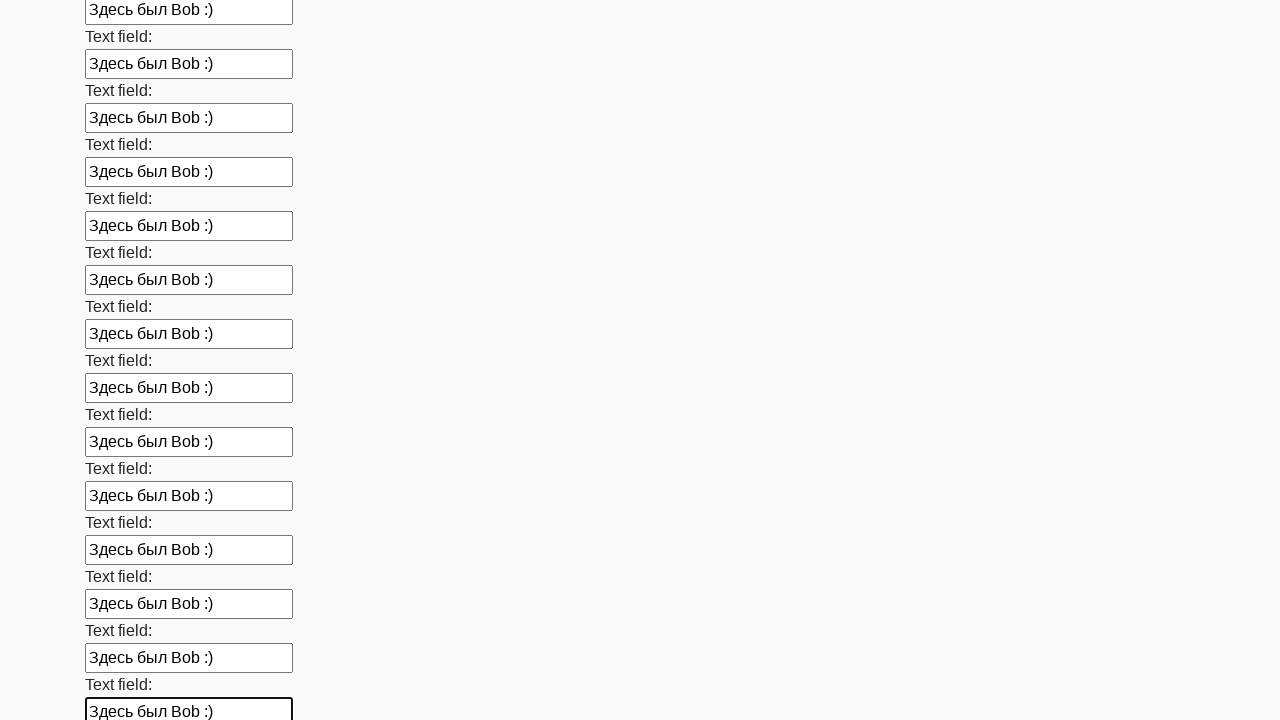

Filled an input field with test text on input >> nth=42
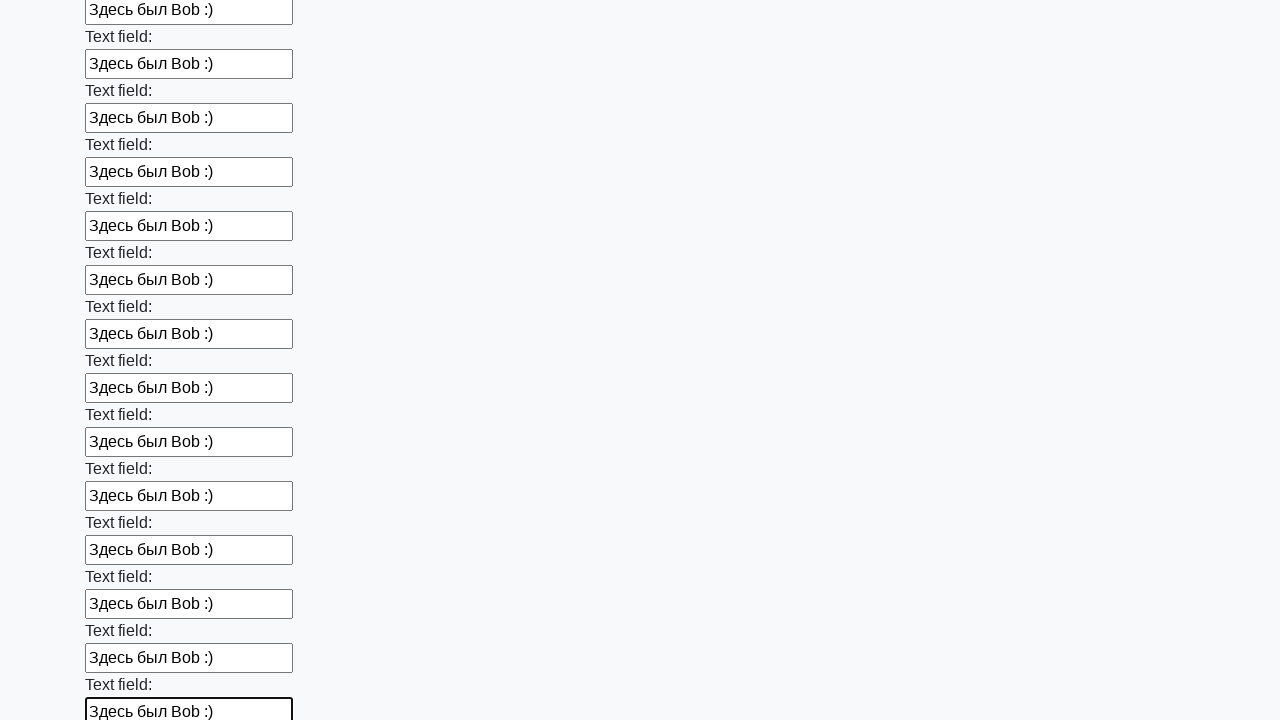

Filled an input field with test text on input >> nth=43
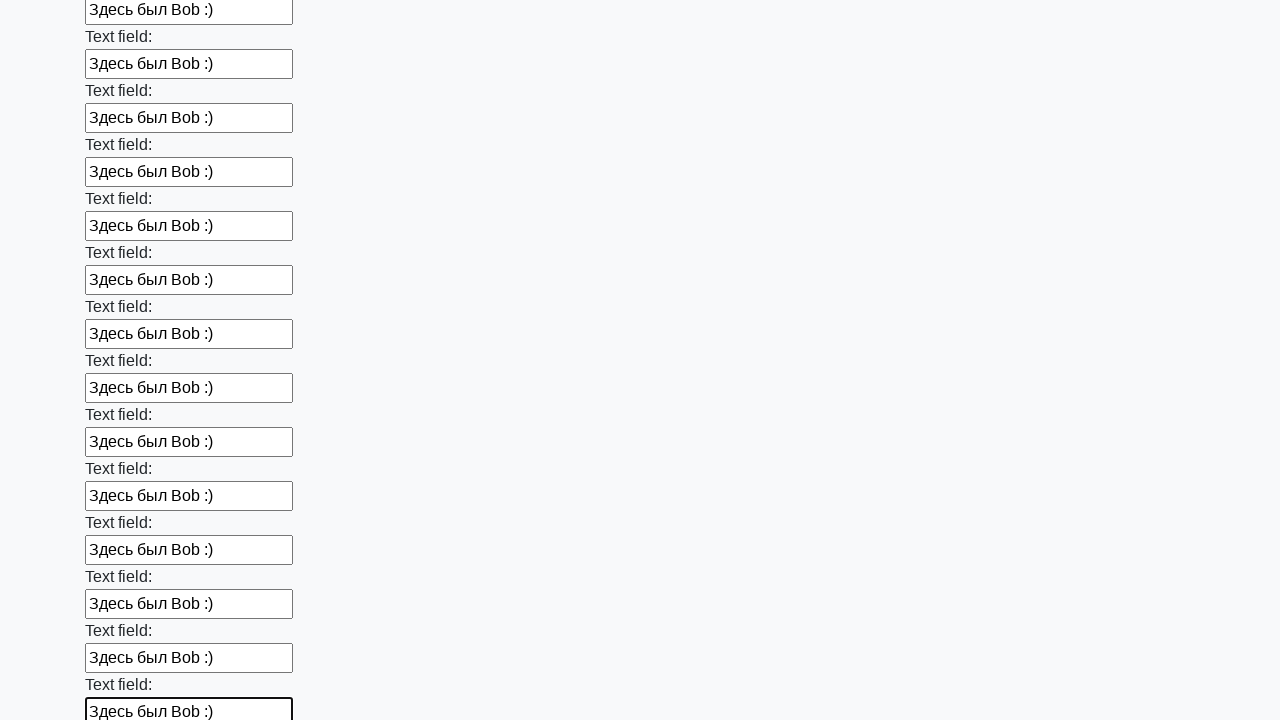

Filled an input field with test text on input >> nth=44
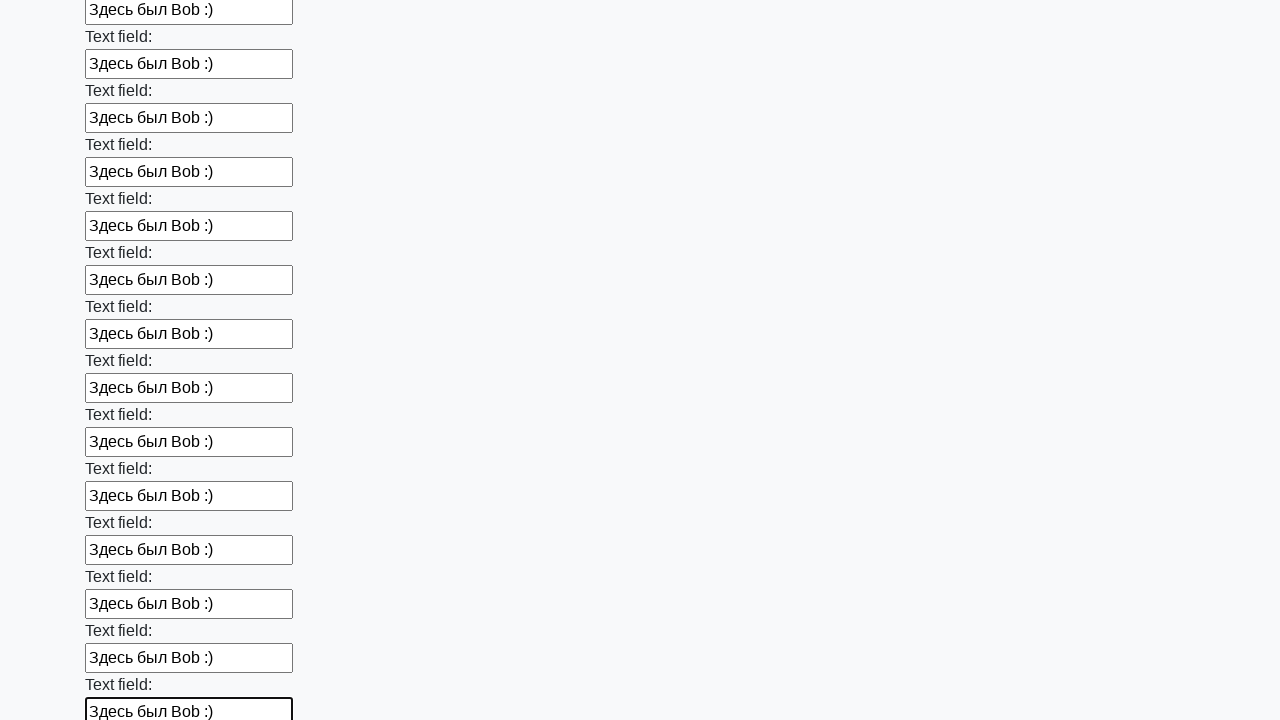

Filled an input field with test text on input >> nth=45
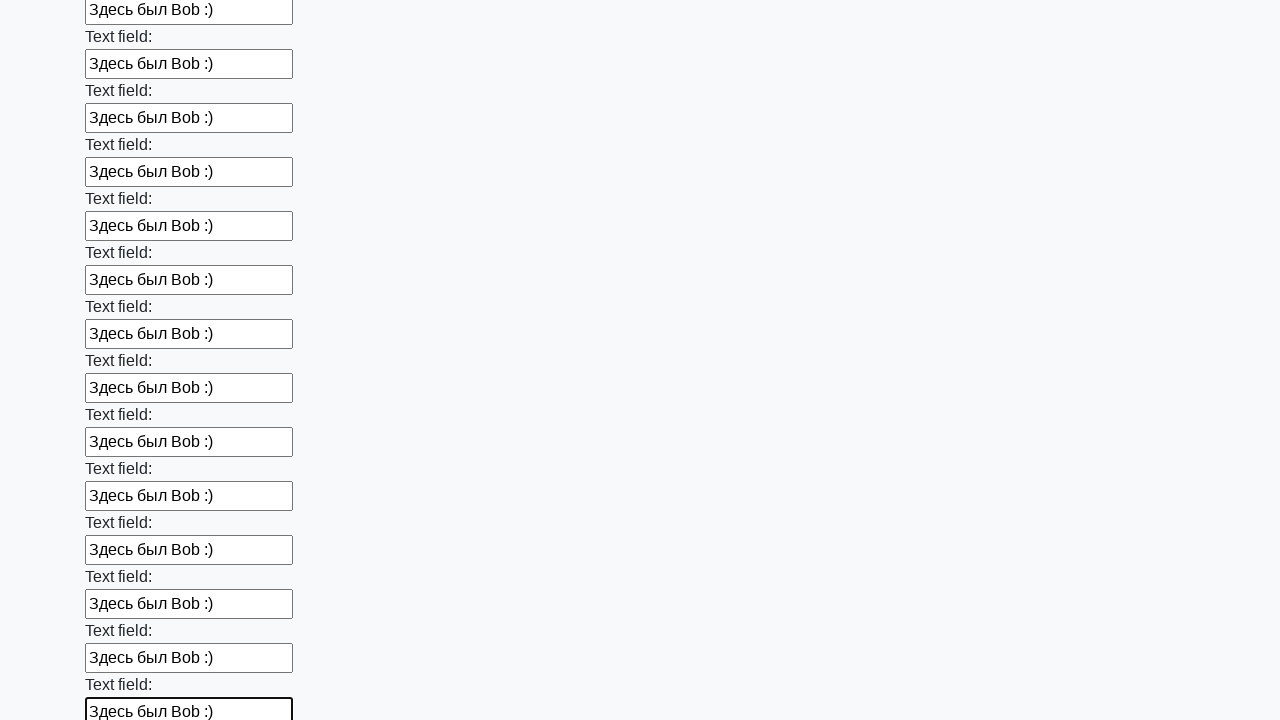

Filled an input field with test text on input >> nth=46
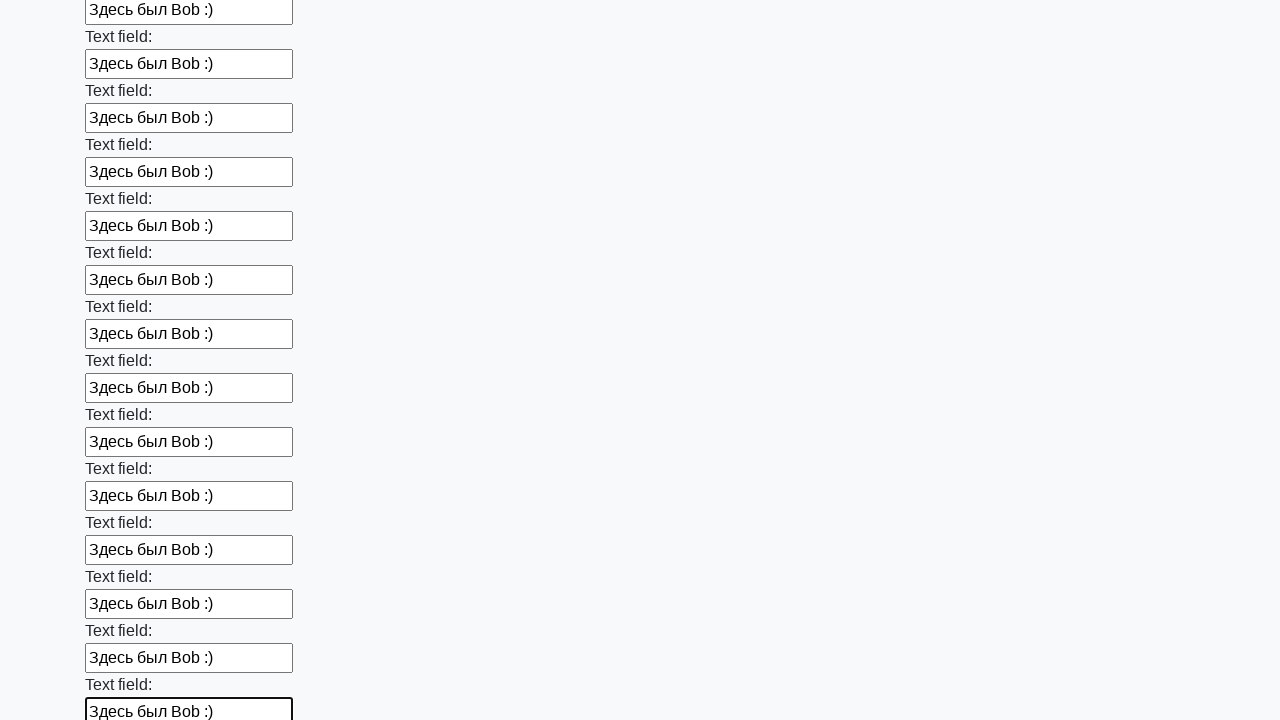

Filled an input field with test text on input >> nth=47
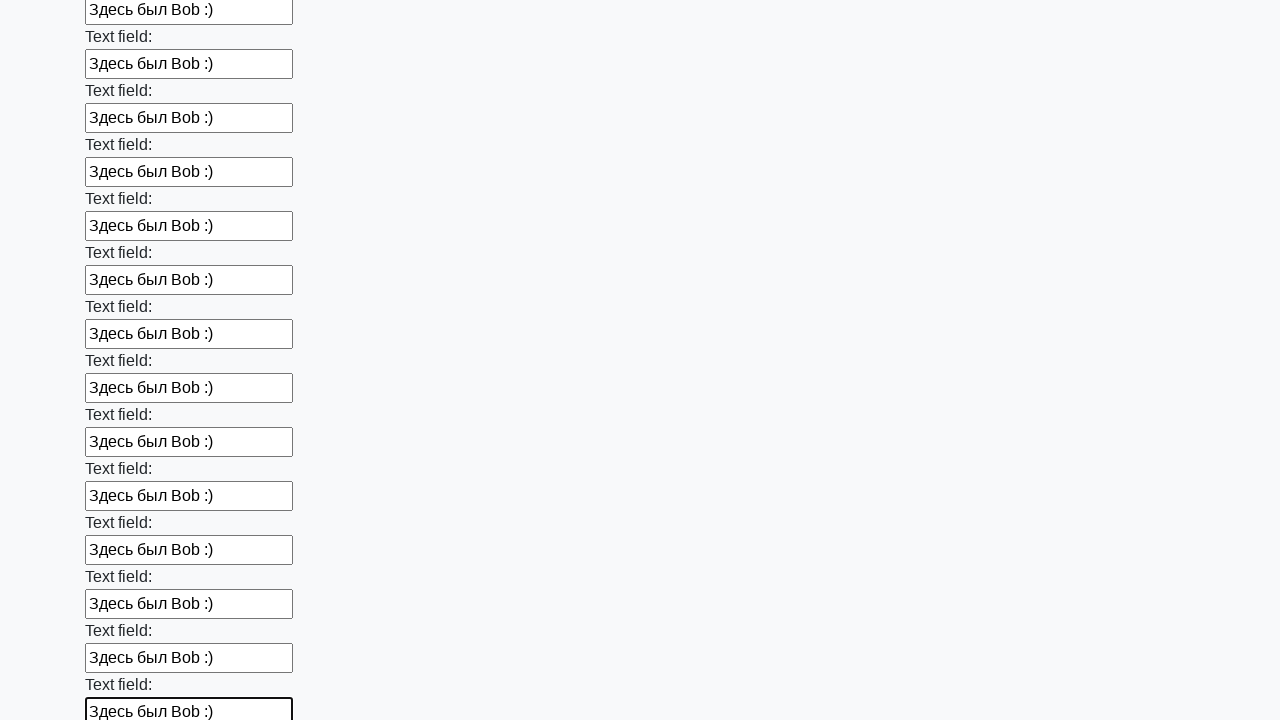

Filled an input field with test text on input >> nth=48
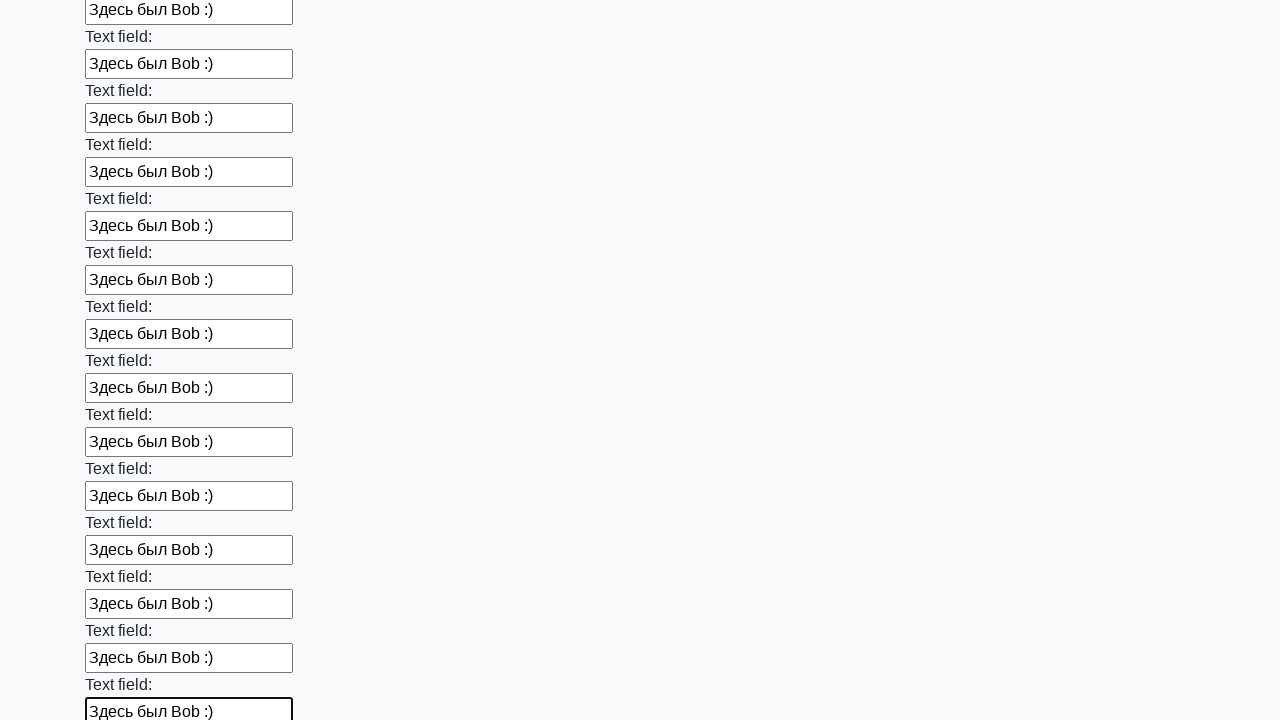

Filled an input field with test text on input >> nth=49
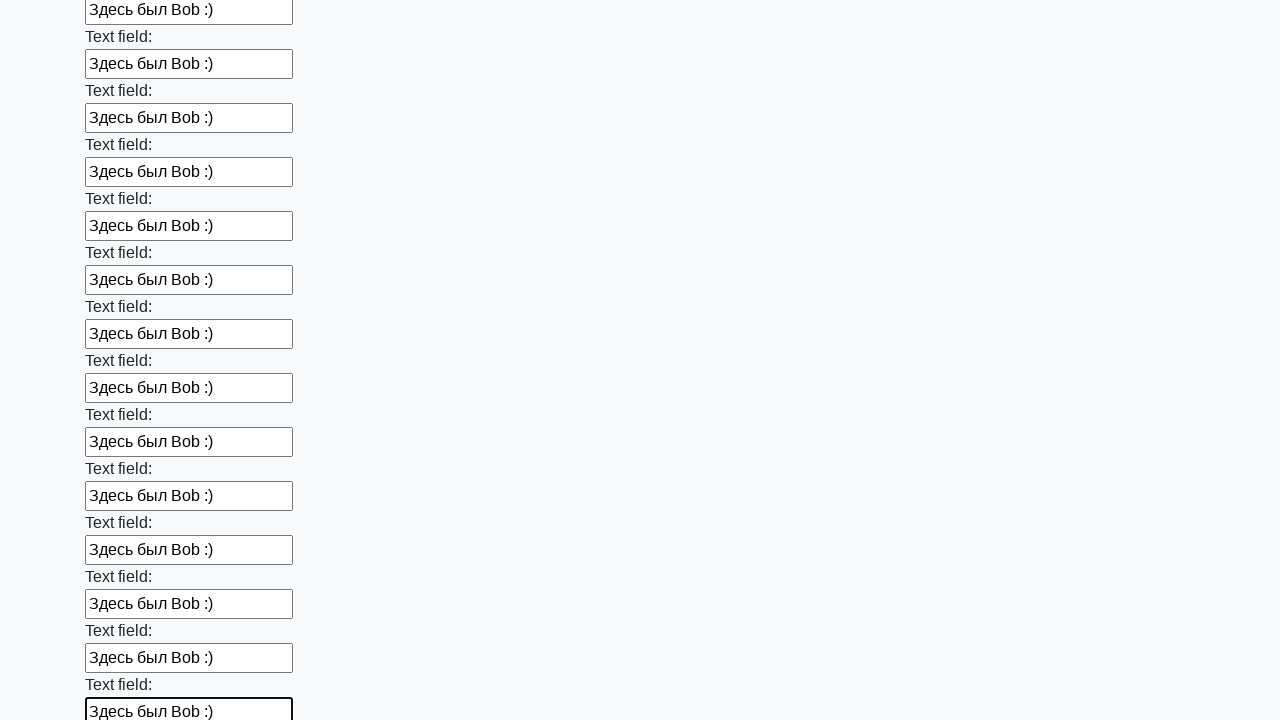

Filled an input field with test text on input >> nth=50
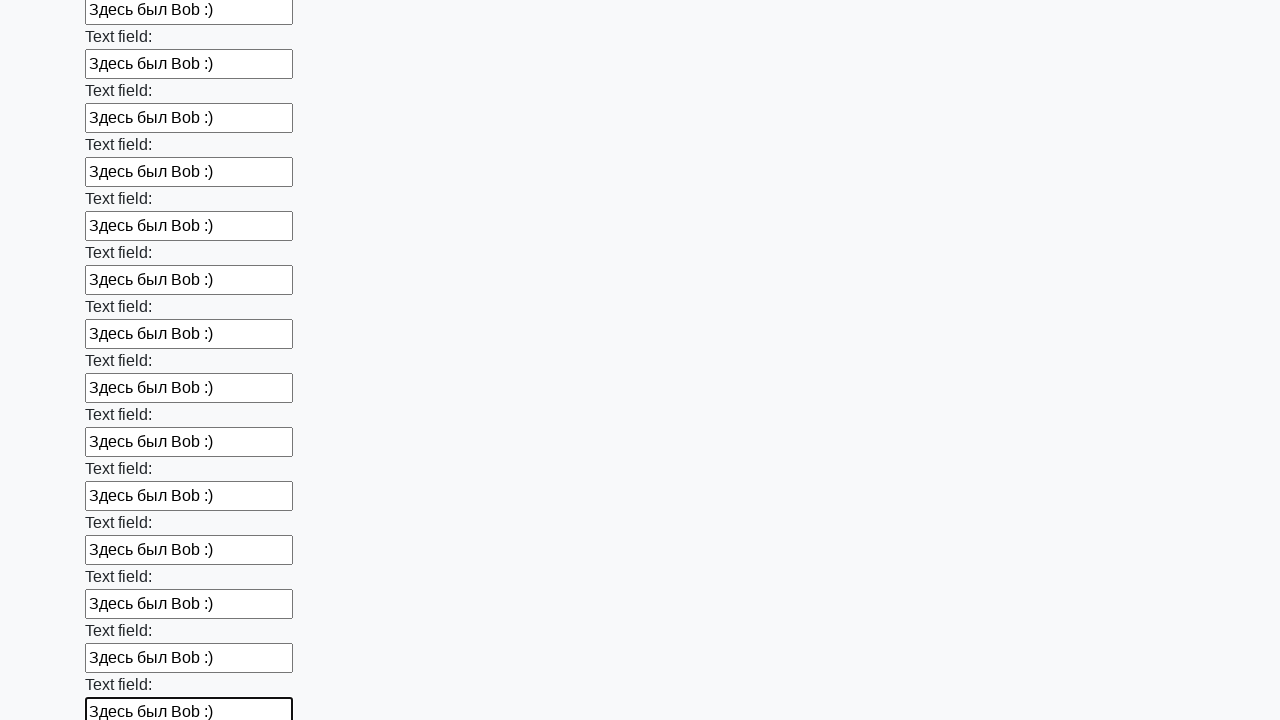

Filled an input field with test text on input >> nth=51
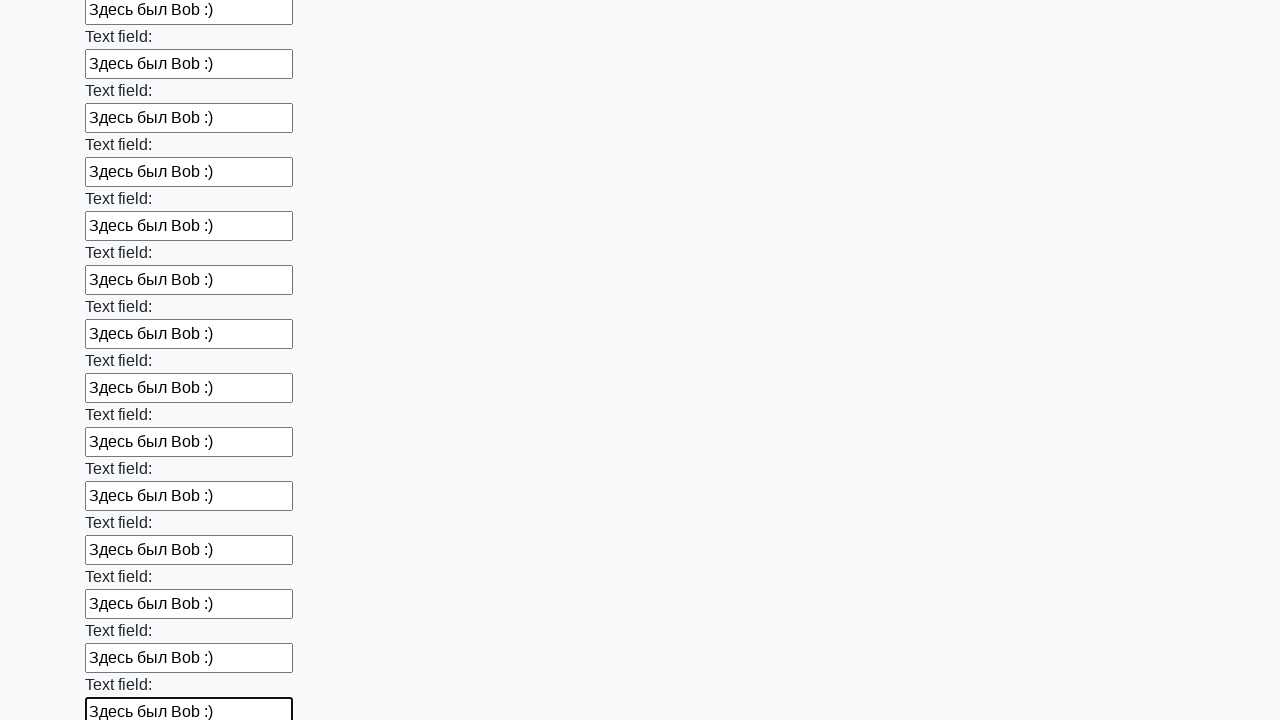

Filled an input field with test text on input >> nth=52
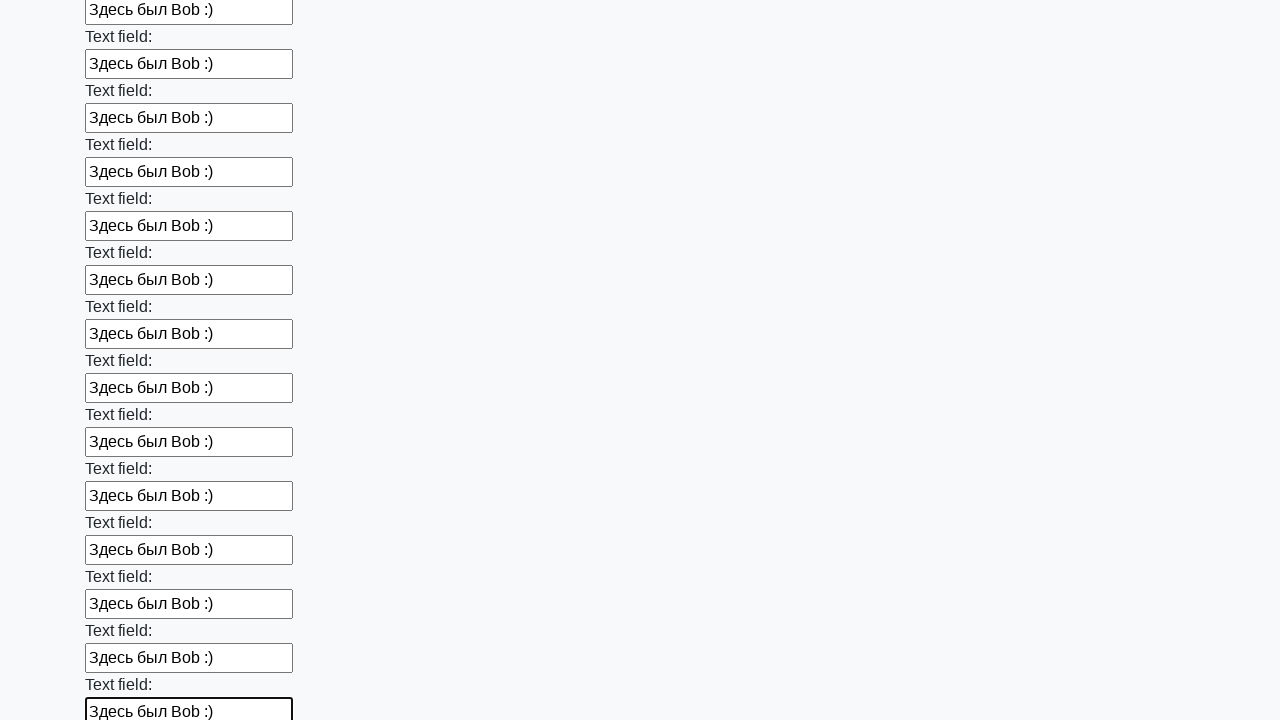

Filled an input field with test text on input >> nth=53
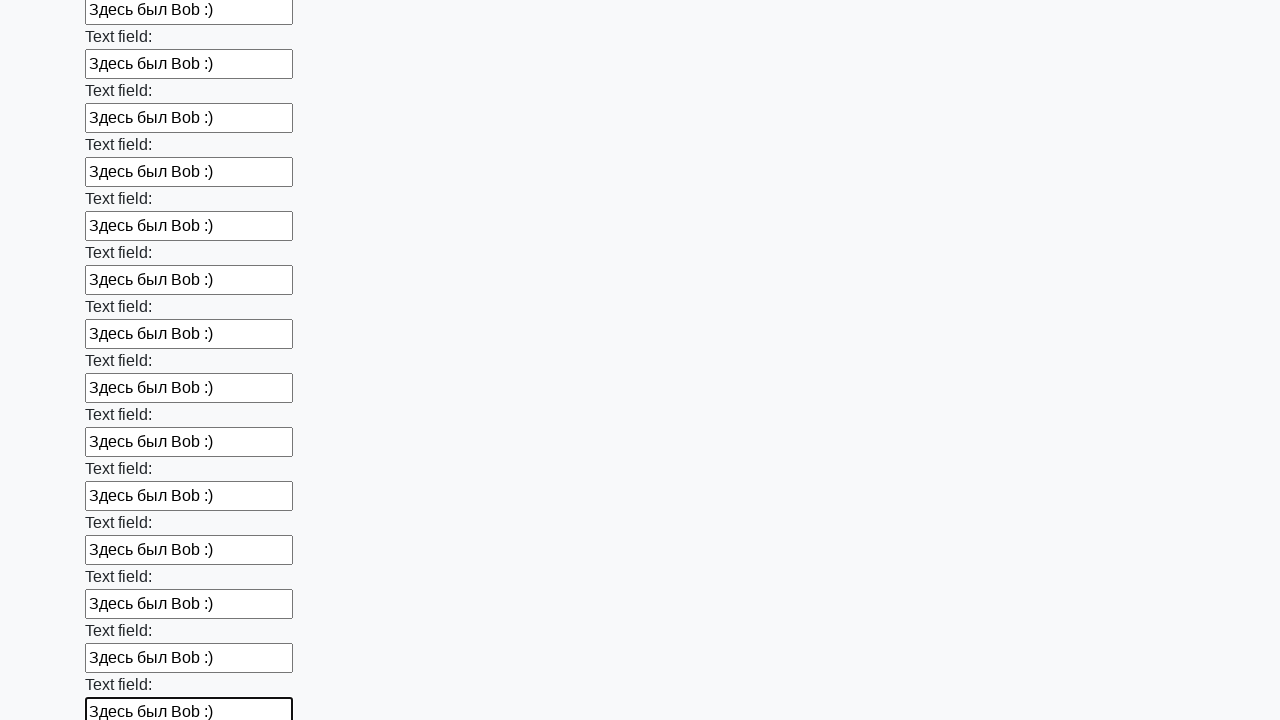

Filled an input field with test text on input >> nth=54
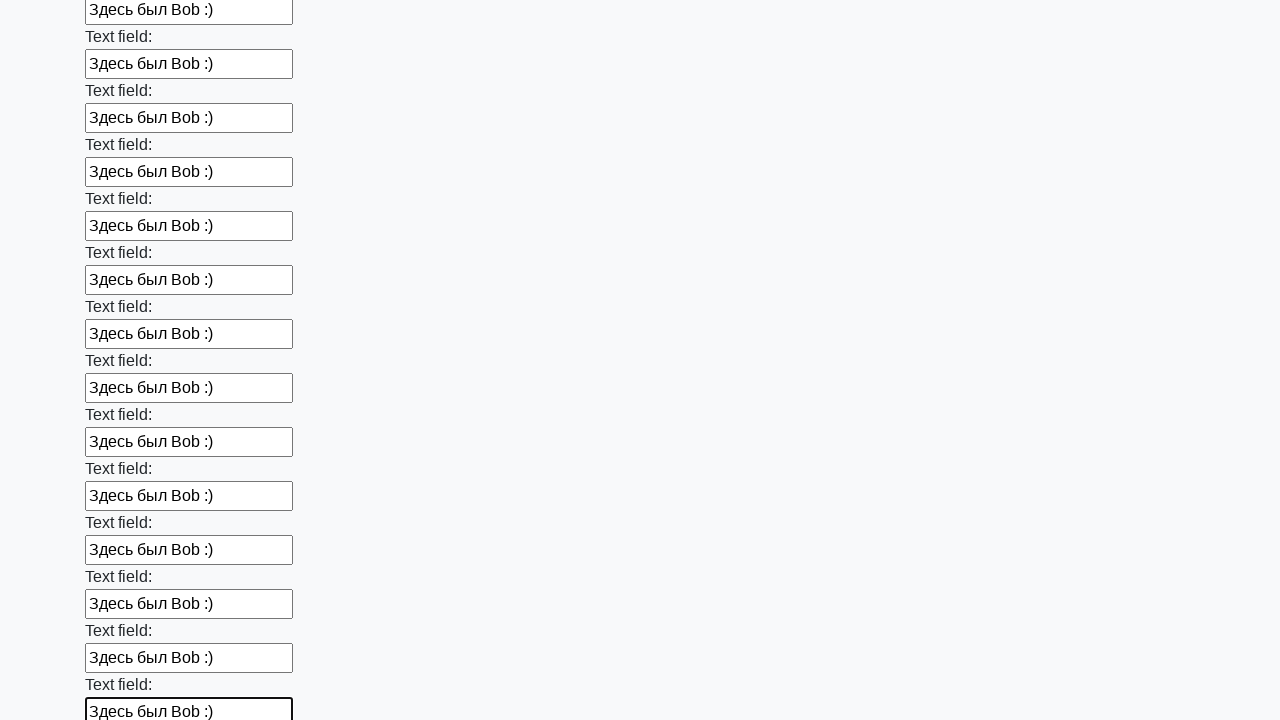

Filled an input field with test text on input >> nth=55
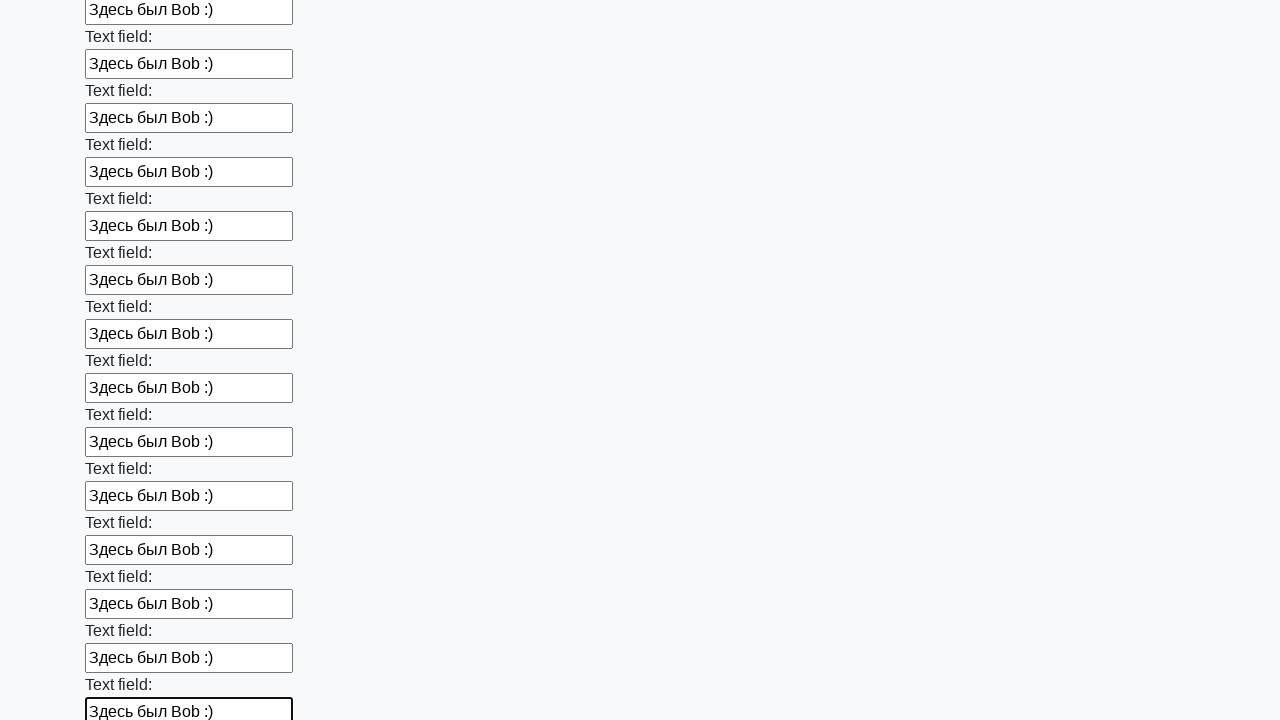

Filled an input field with test text on input >> nth=56
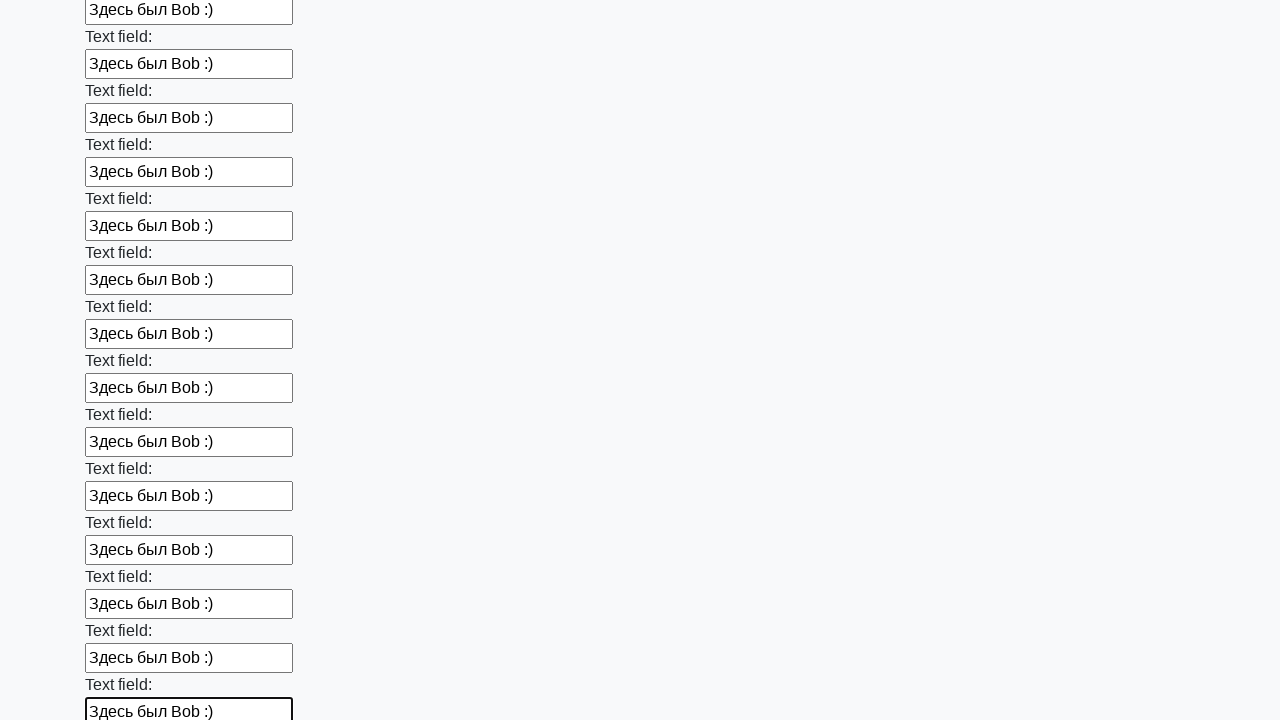

Filled an input field with test text on input >> nth=57
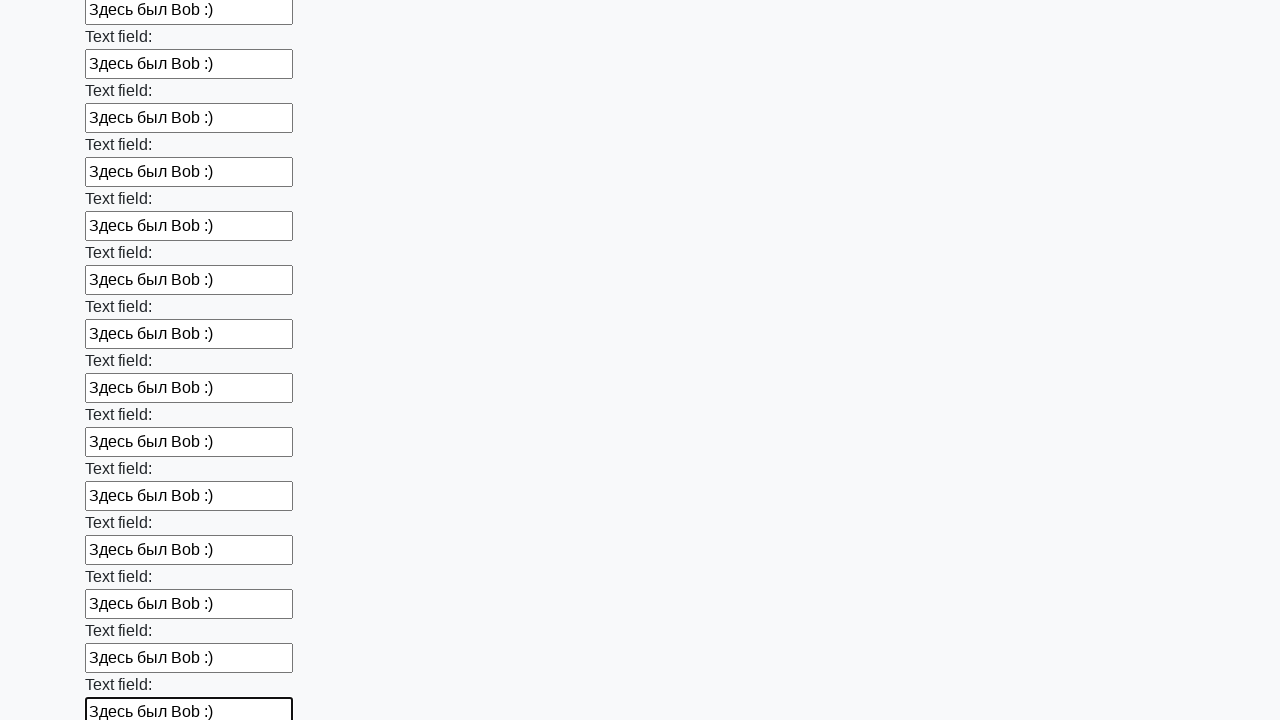

Filled an input field with test text on input >> nth=58
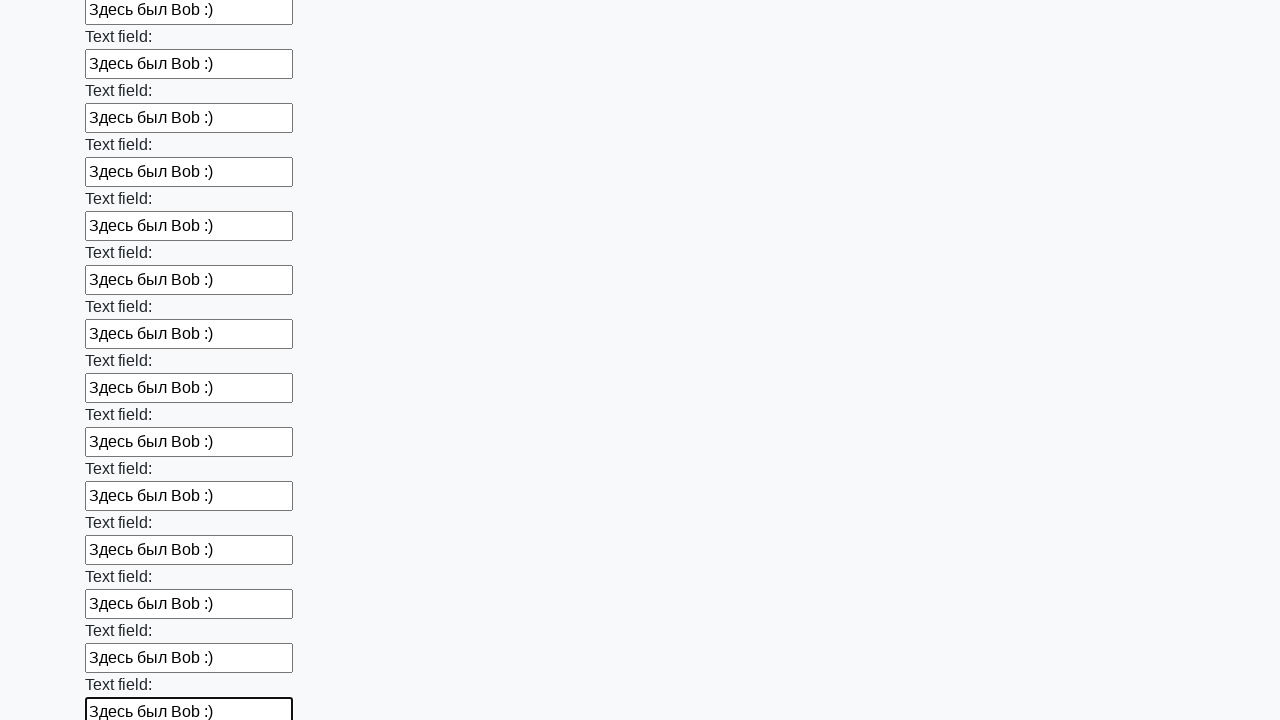

Filled an input field with test text on input >> nth=59
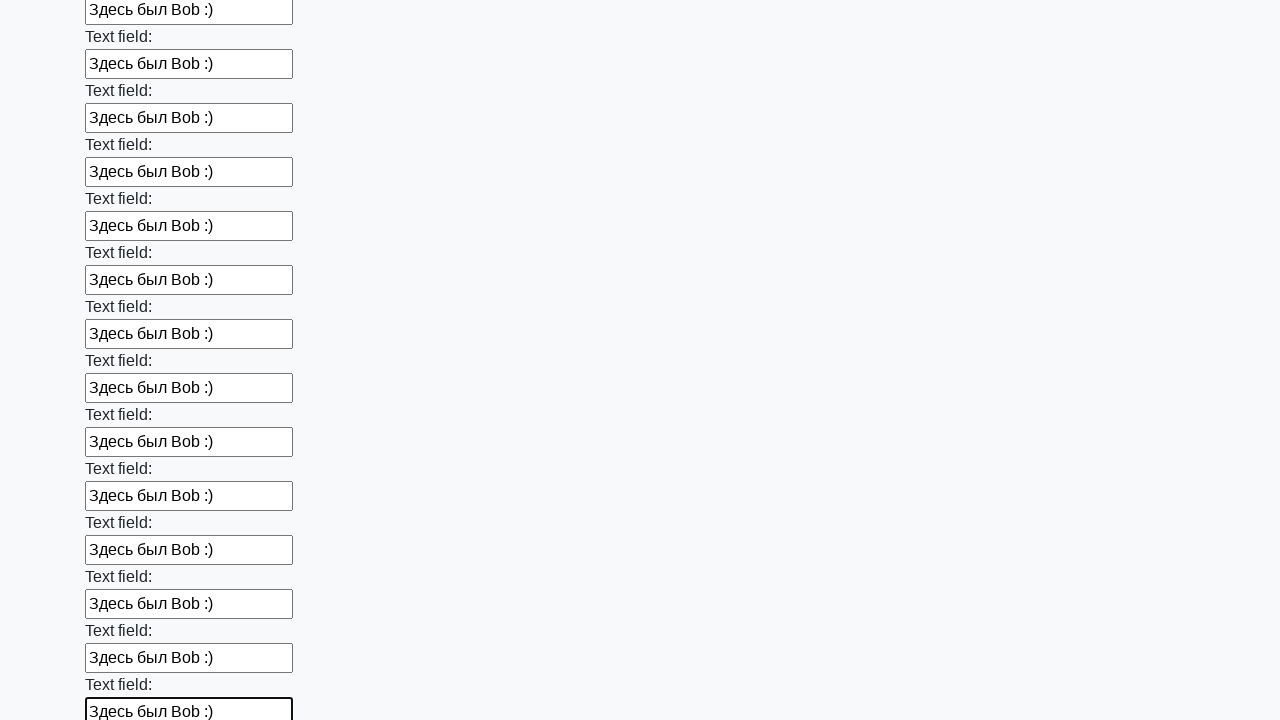

Filled an input field with test text on input >> nth=60
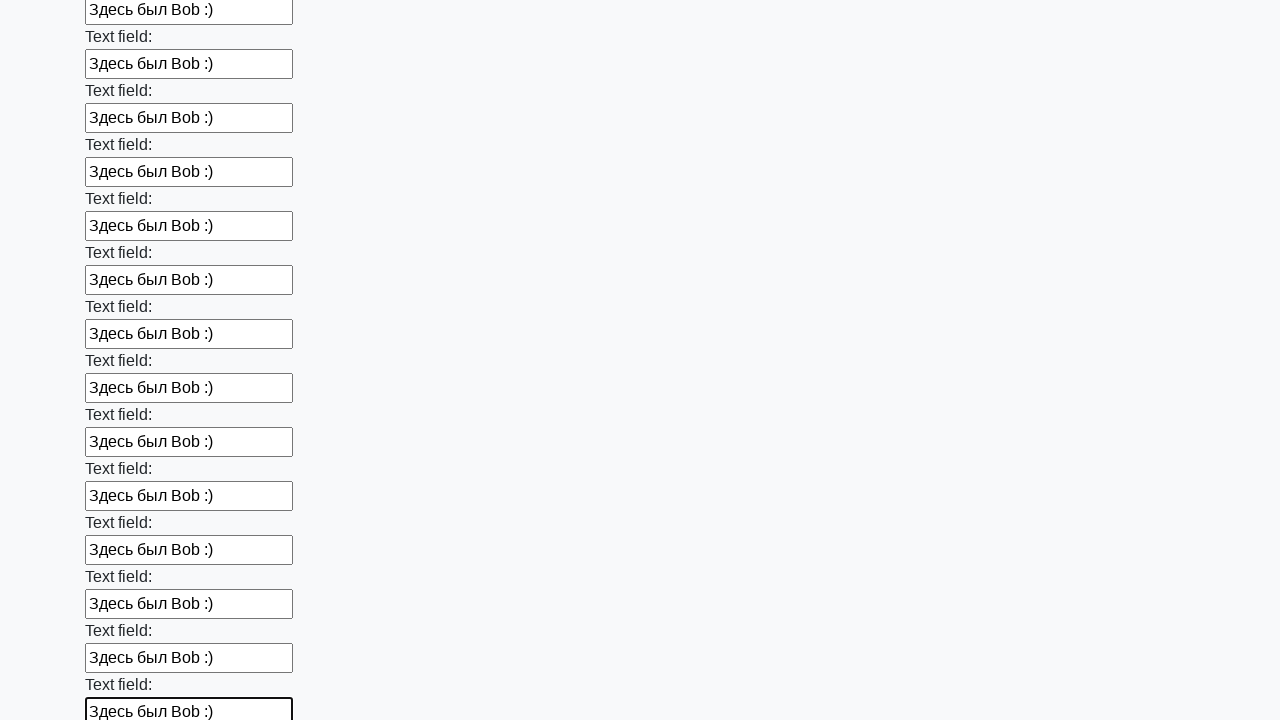

Filled an input field with test text on input >> nth=61
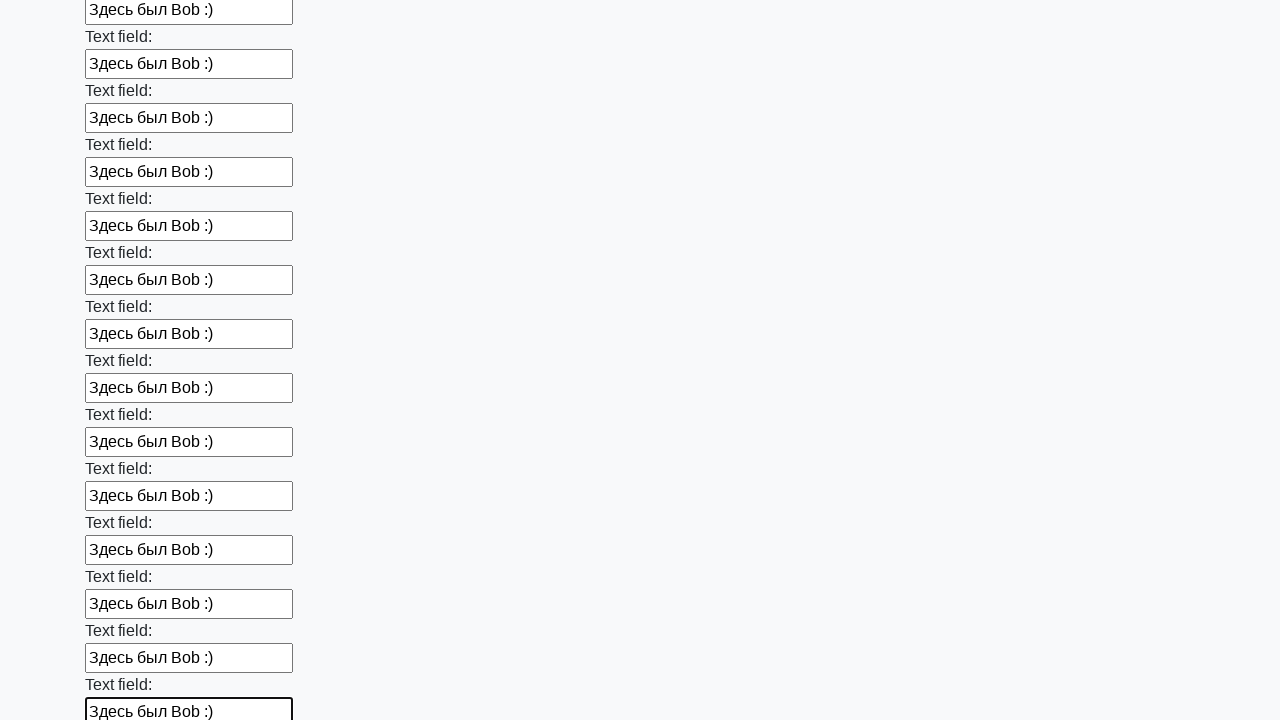

Filled an input field with test text on input >> nth=62
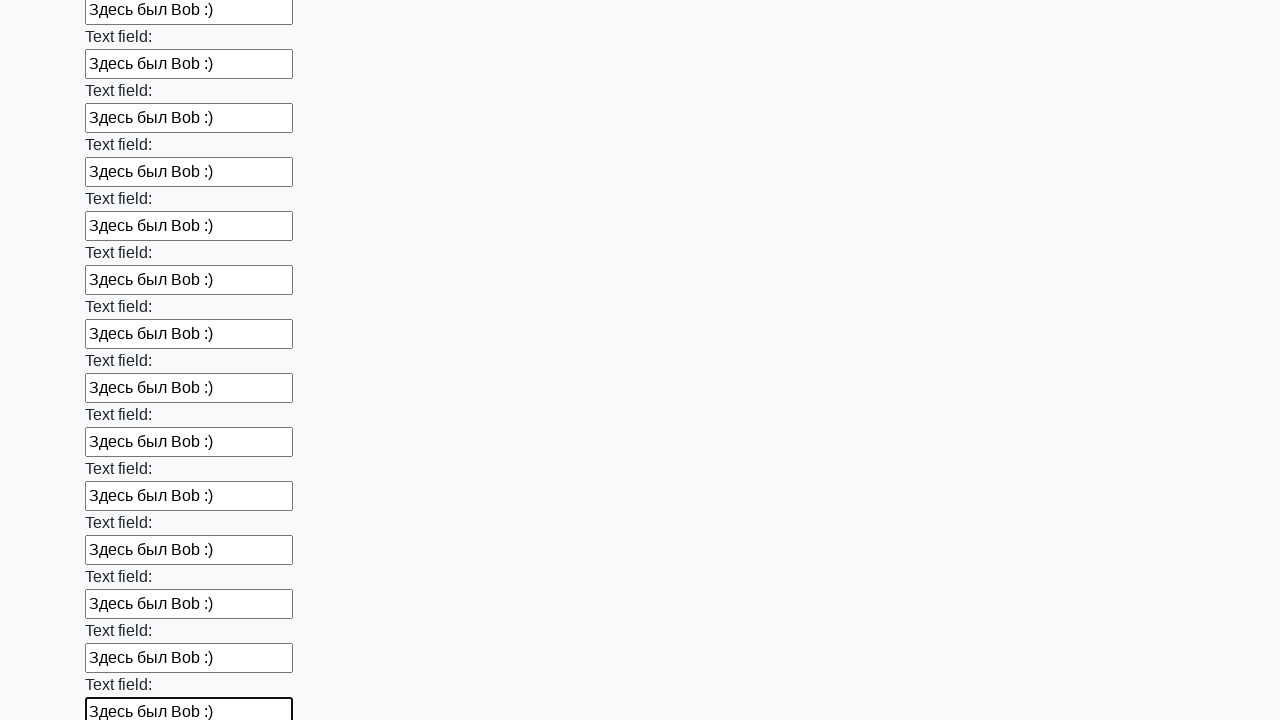

Filled an input field with test text on input >> nth=63
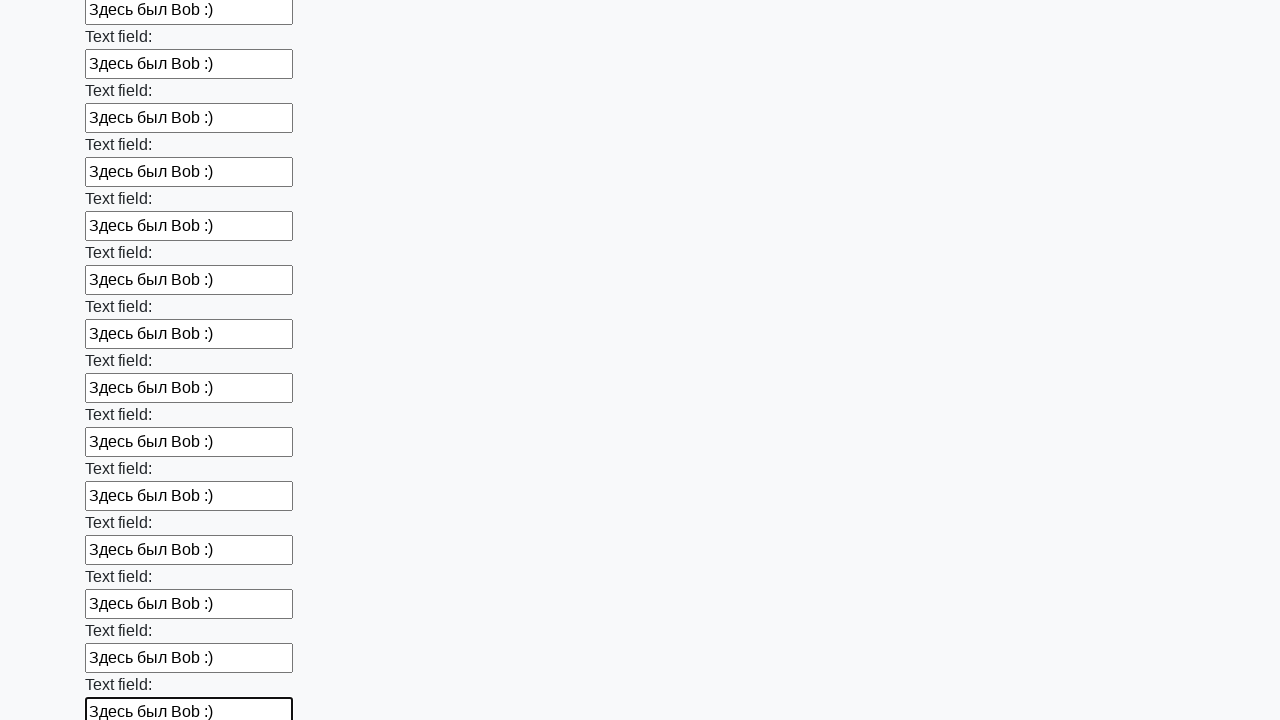

Filled an input field with test text on input >> nth=64
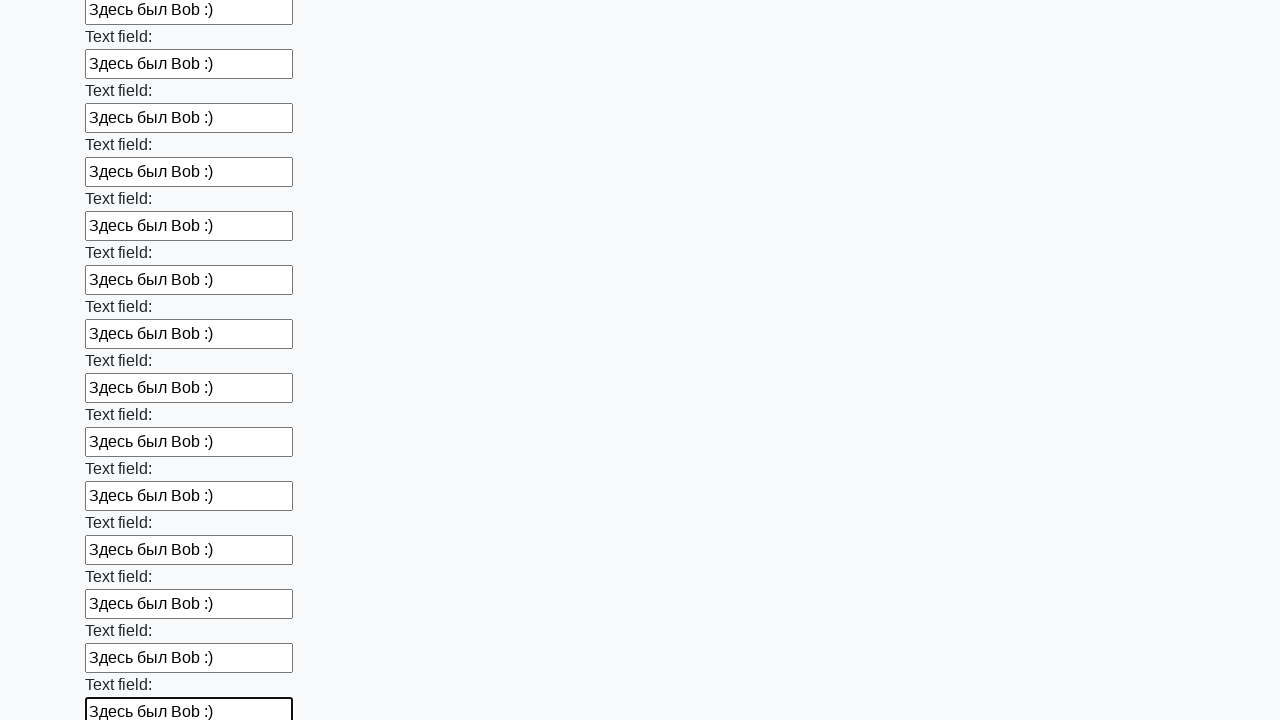

Filled an input field with test text on input >> nth=65
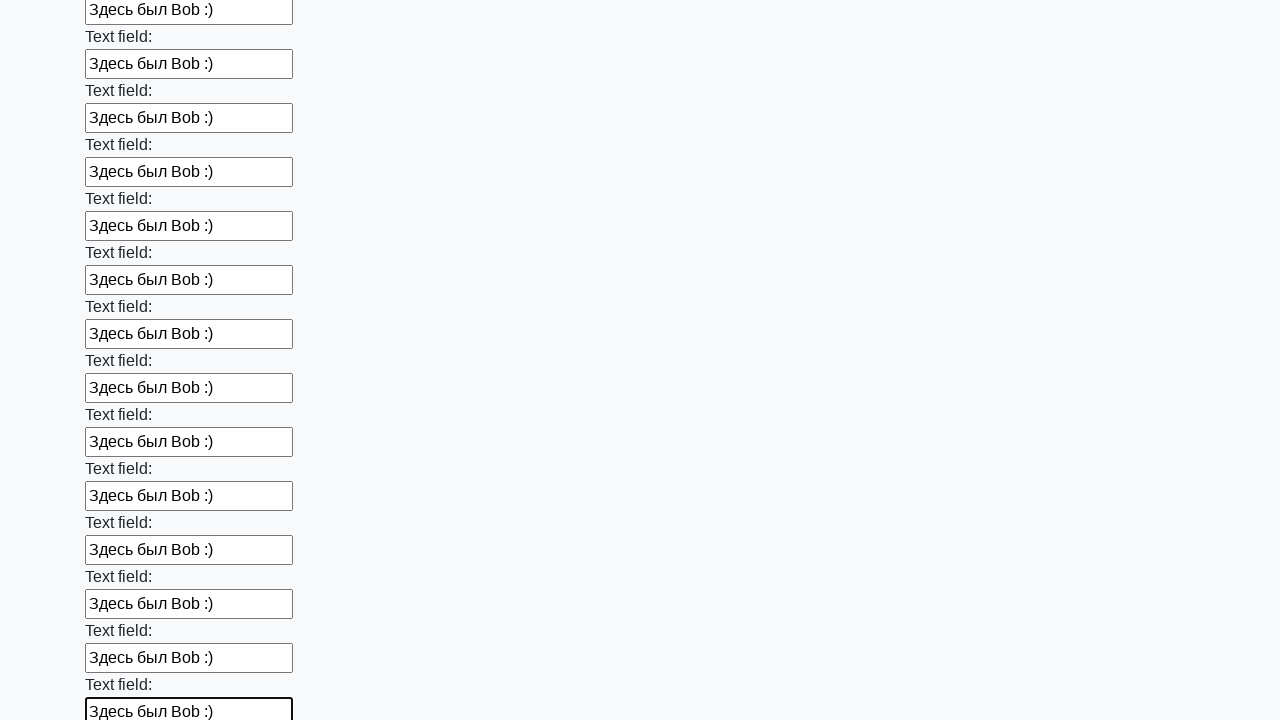

Filled an input field with test text on input >> nth=66
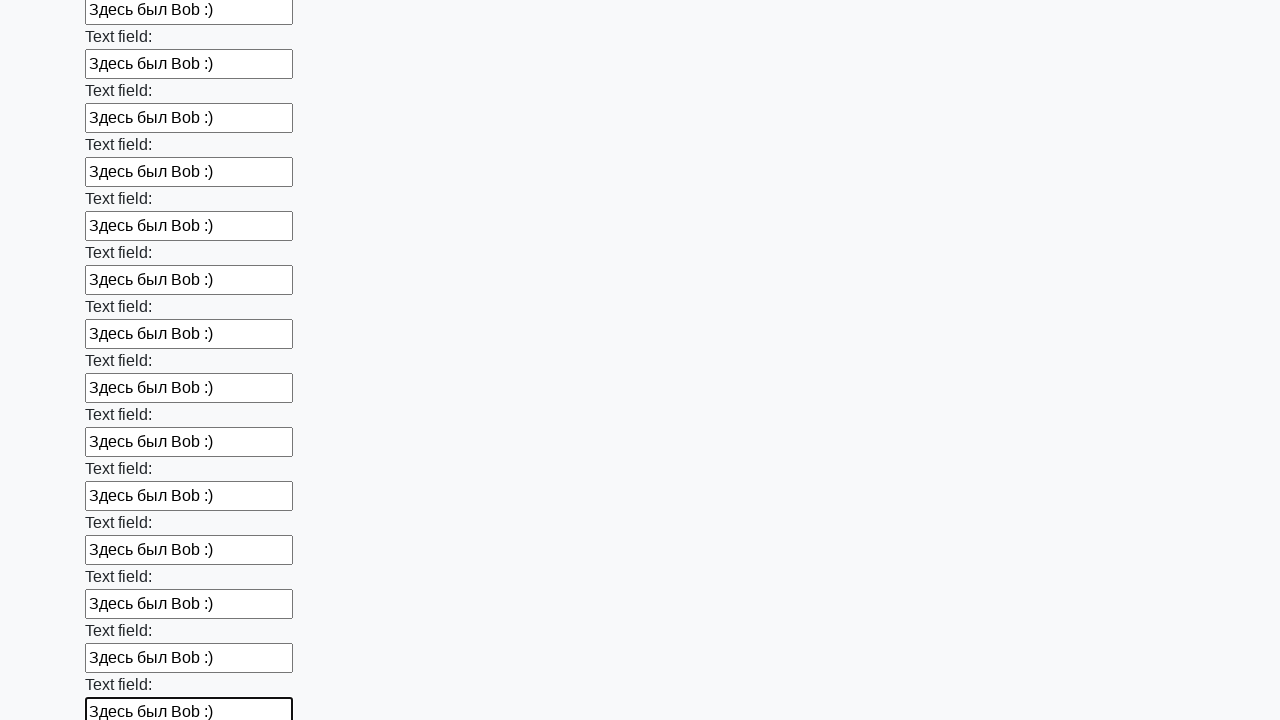

Filled an input field with test text on input >> nth=67
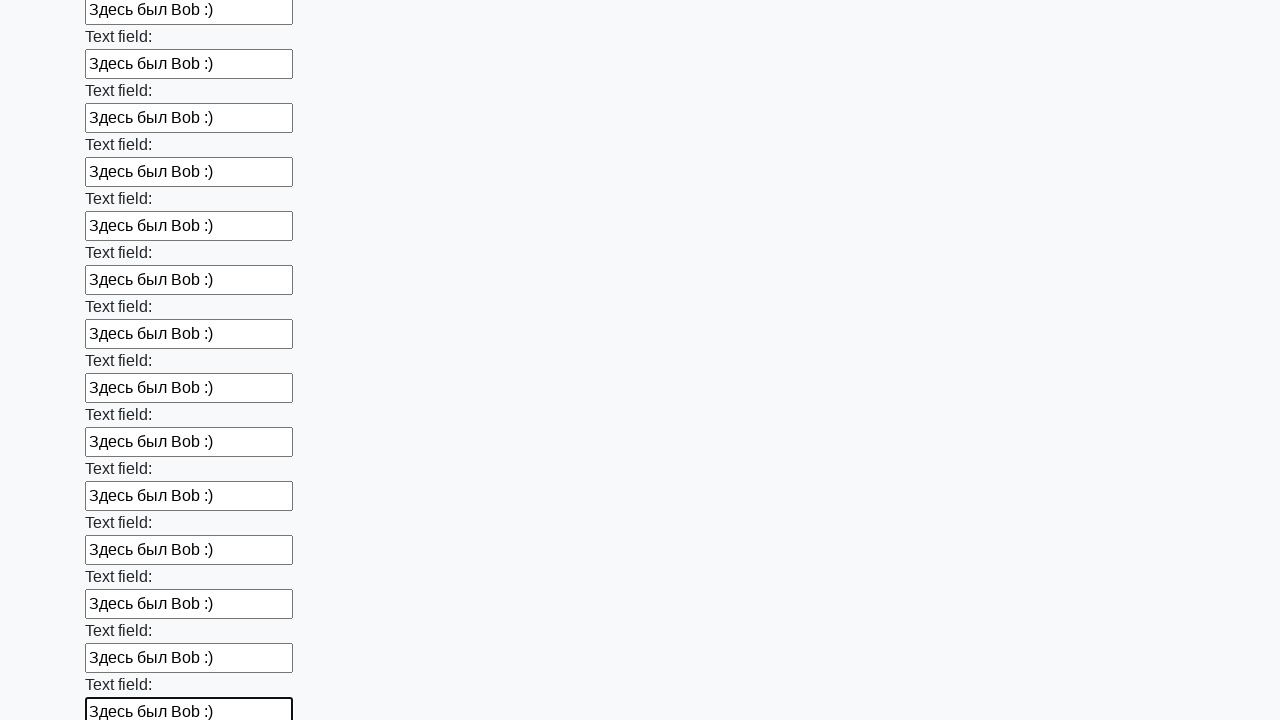

Filled an input field with test text on input >> nth=68
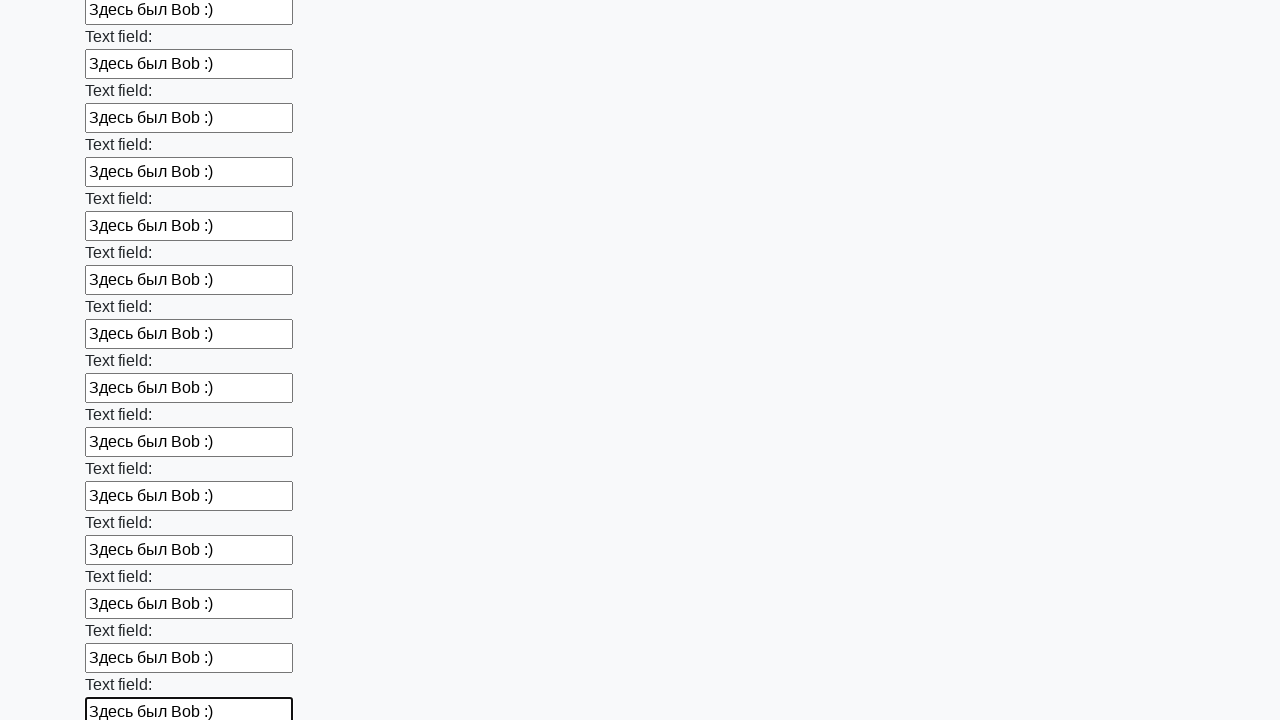

Filled an input field with test text on input >> nth=69
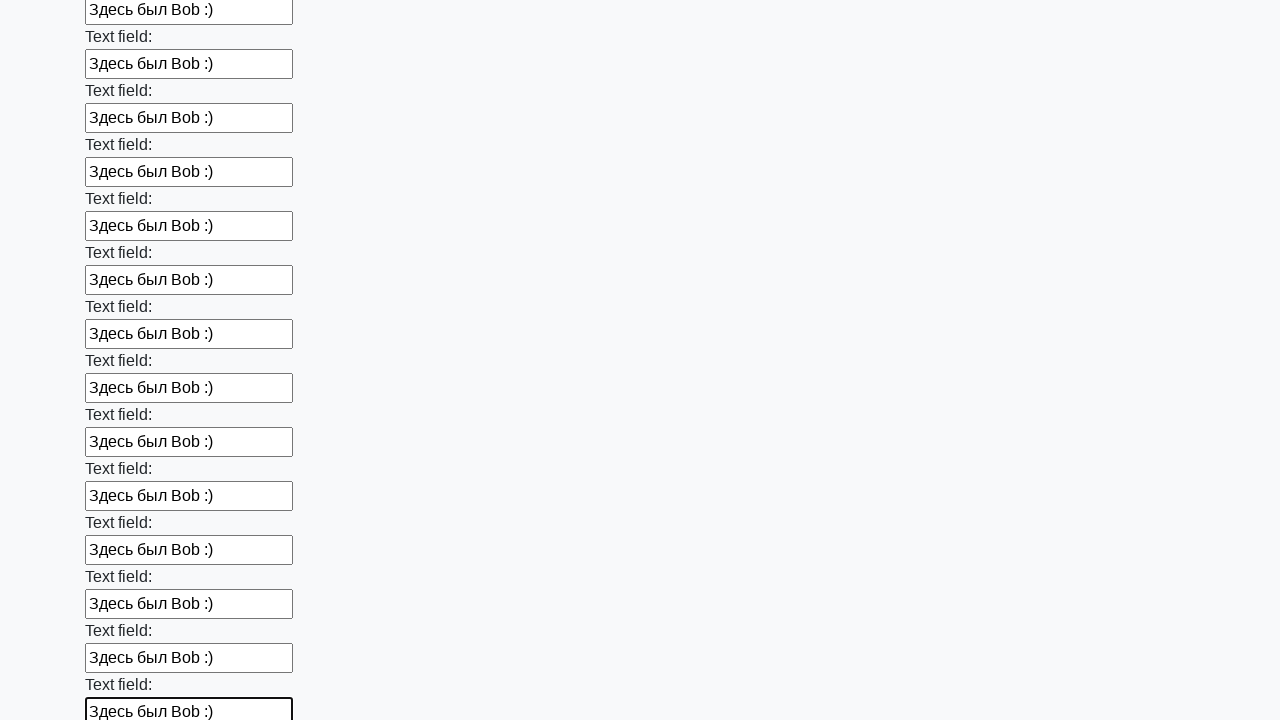

Filled an input field with test text on input >> nth=70
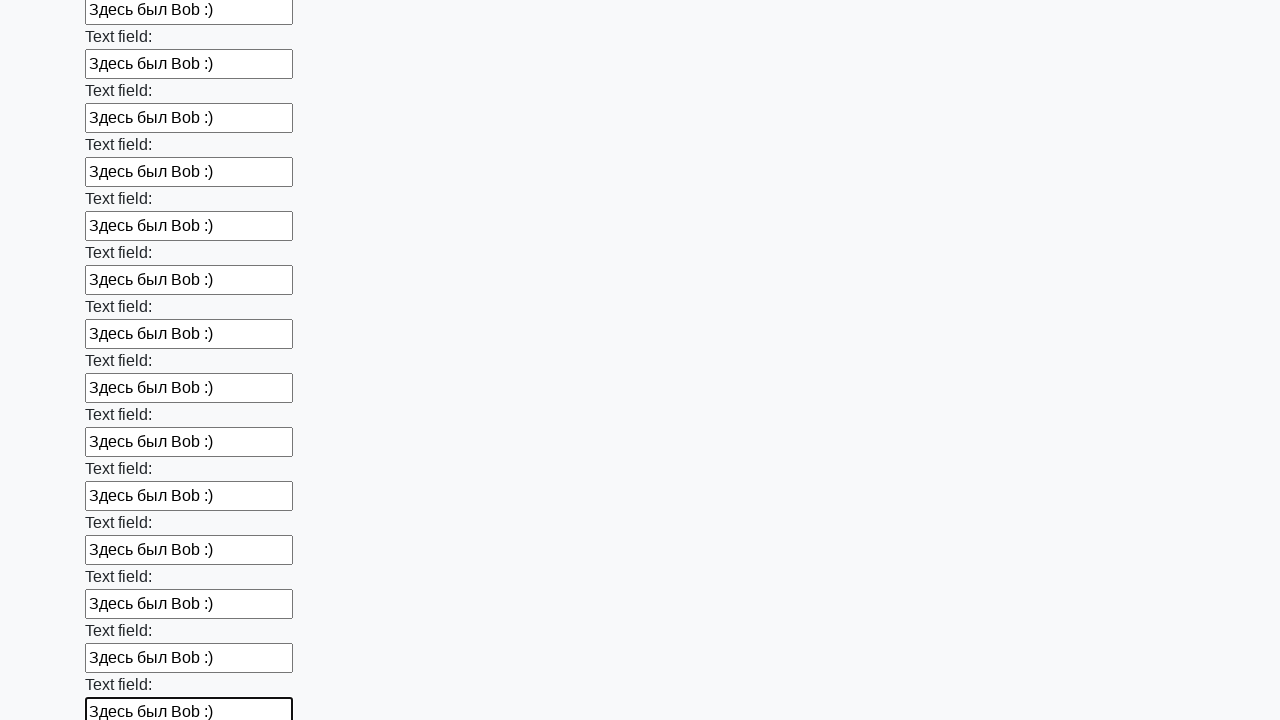

Filled an input field with test text on input >> nth=71
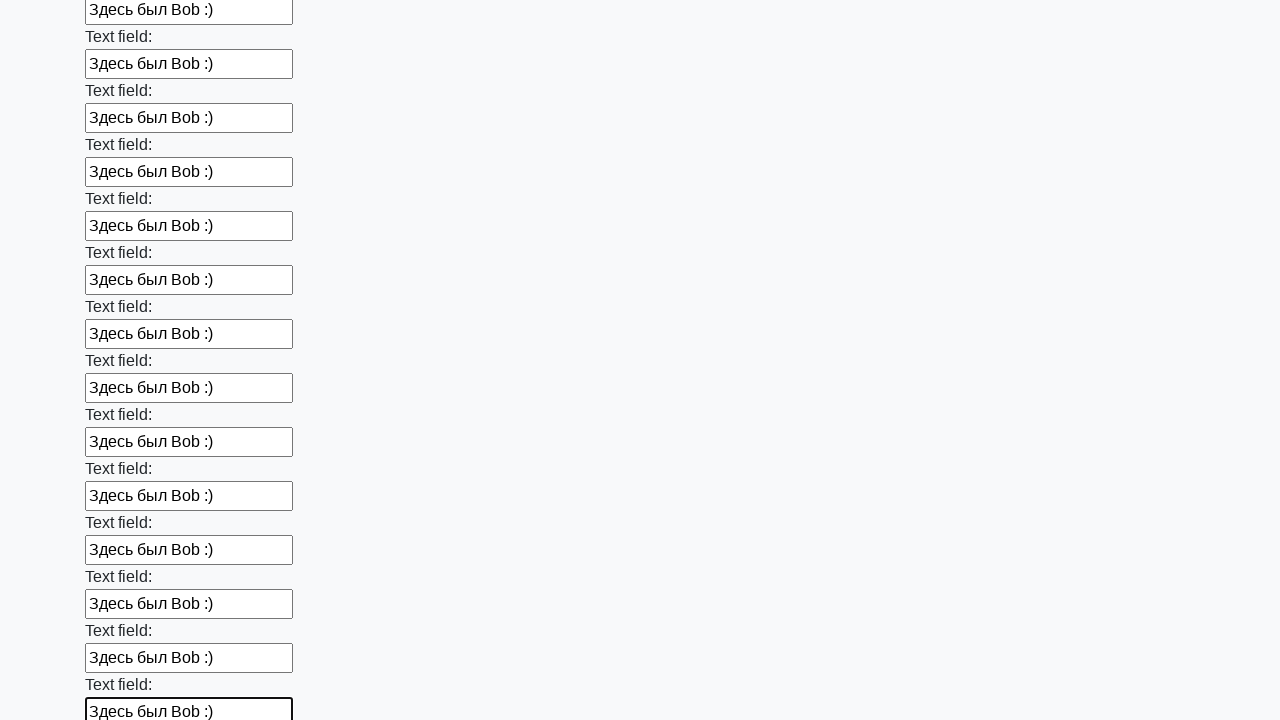

Filled an input field with test text on input >> nth=72
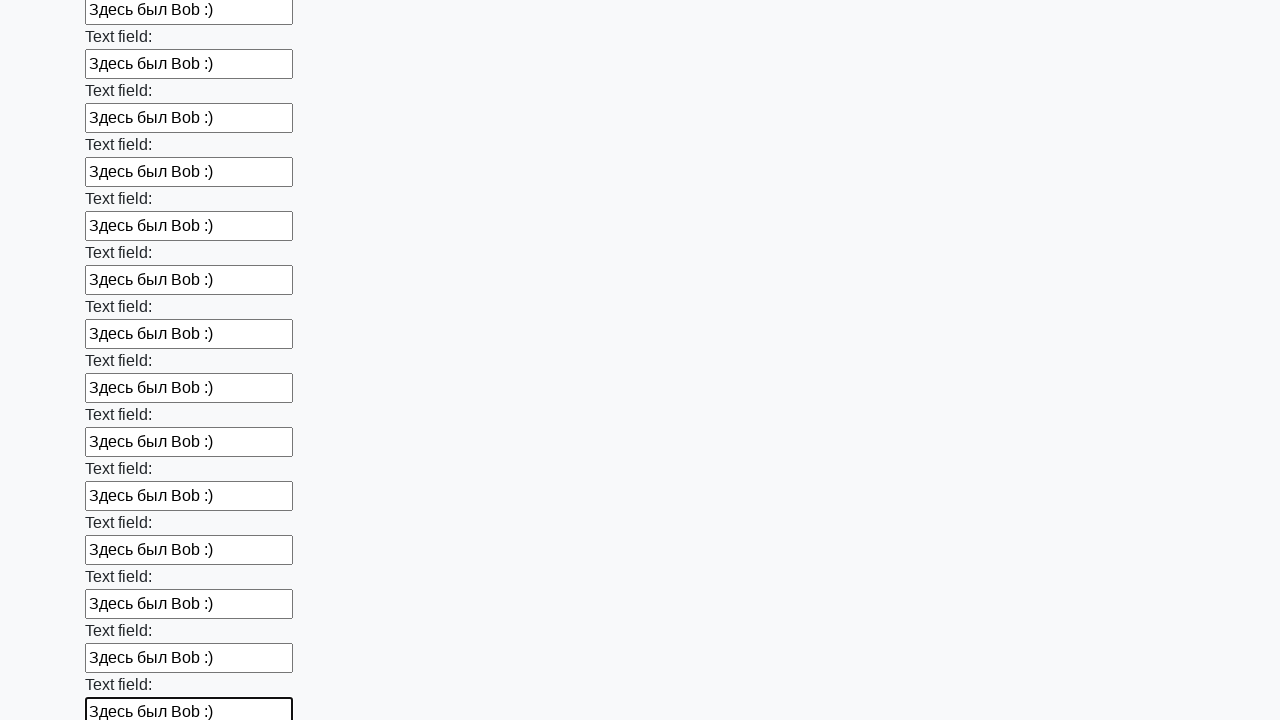

Filled an input field with test text on input >> nth=73
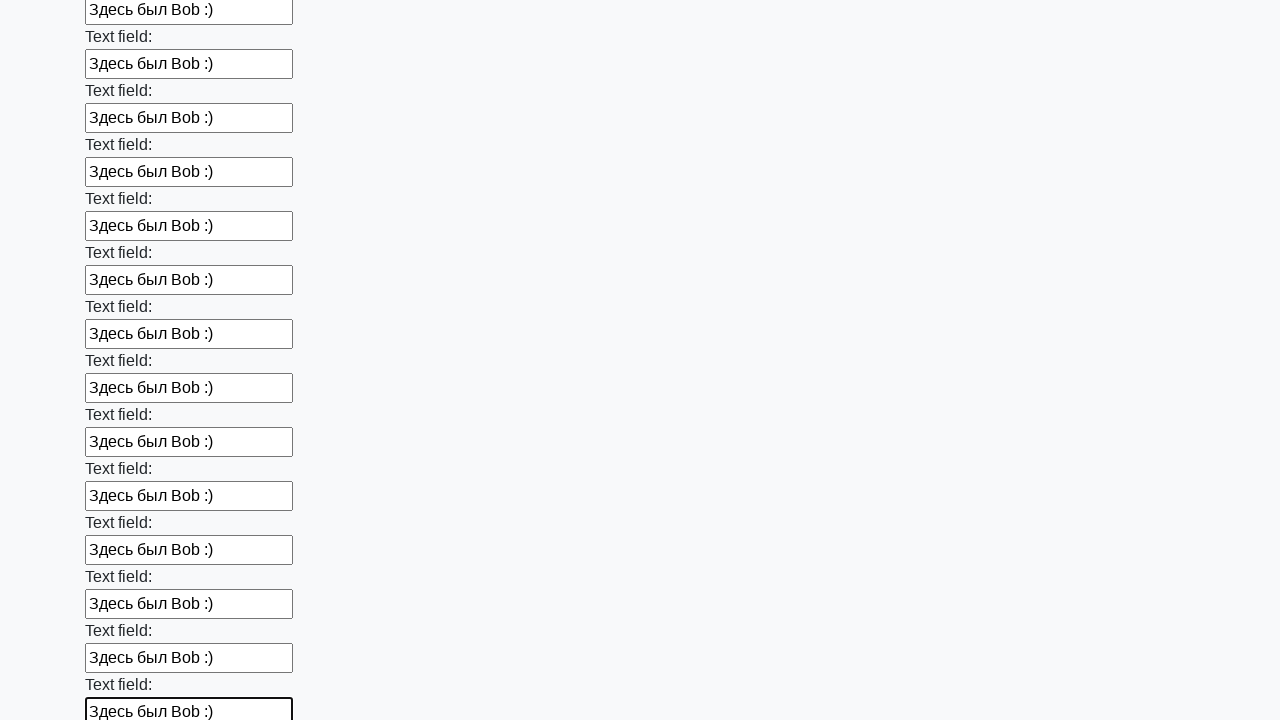

Filled an input field with test text on input >> nth=74
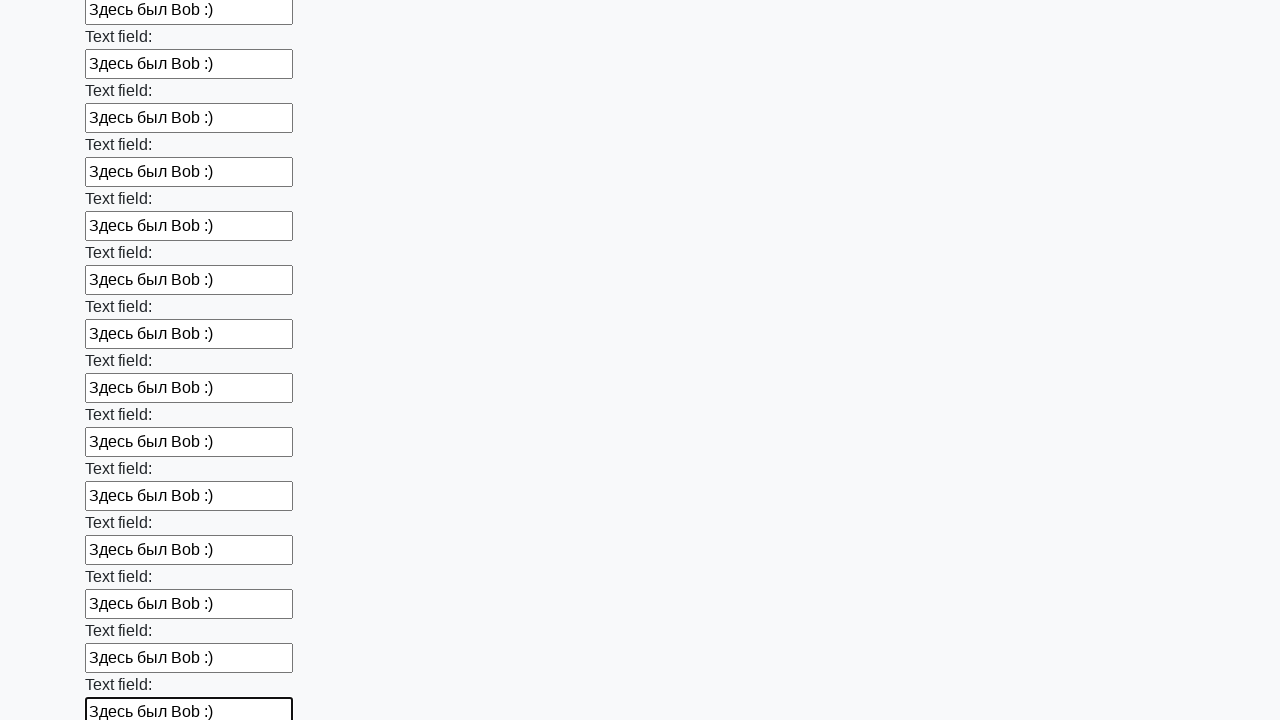

Filled an input field with test text on input >> nth=75
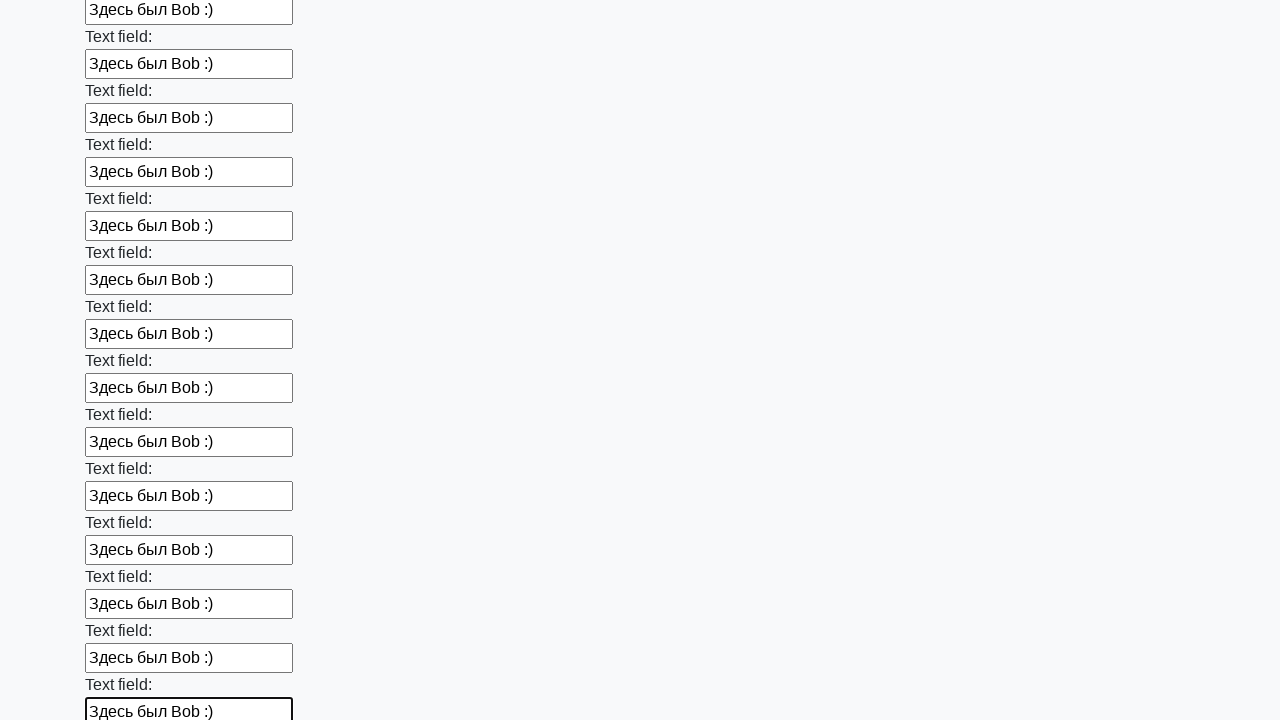

Filled an input field with test text on input >> nth=76
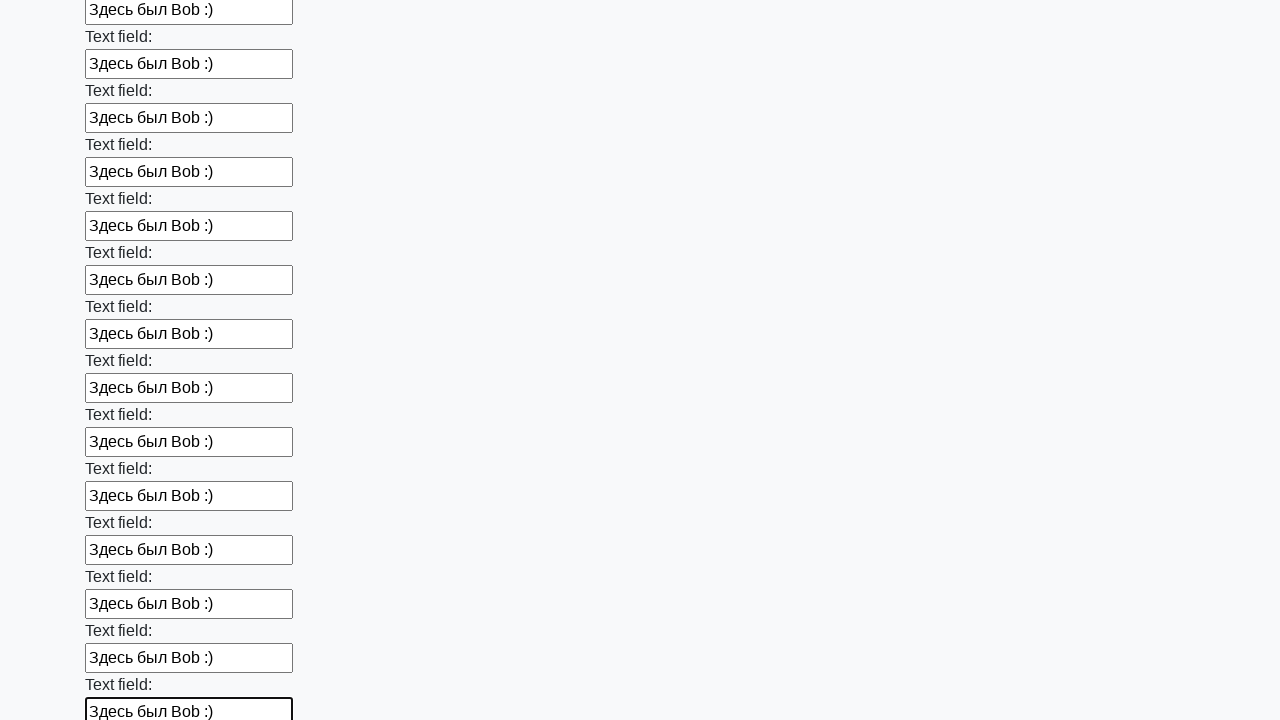

Filled an input field with test text on input >> nth=77
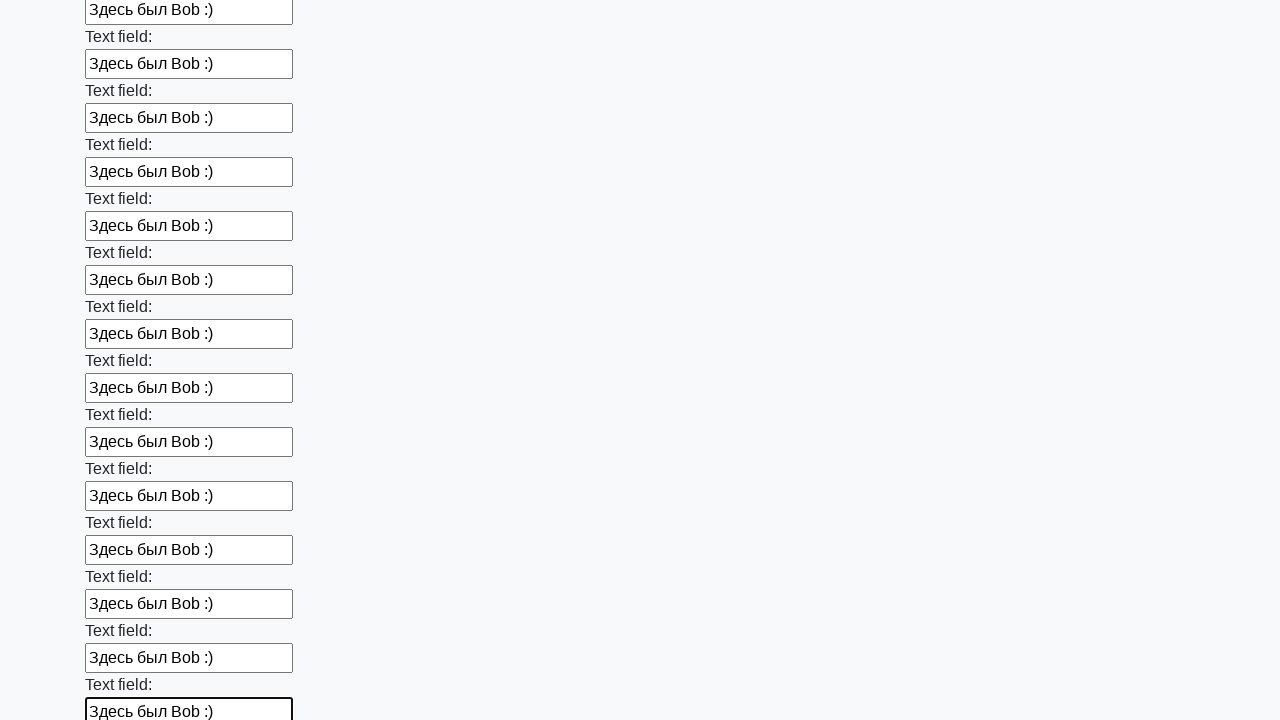

Filled an input field with test text on input >> nth=78
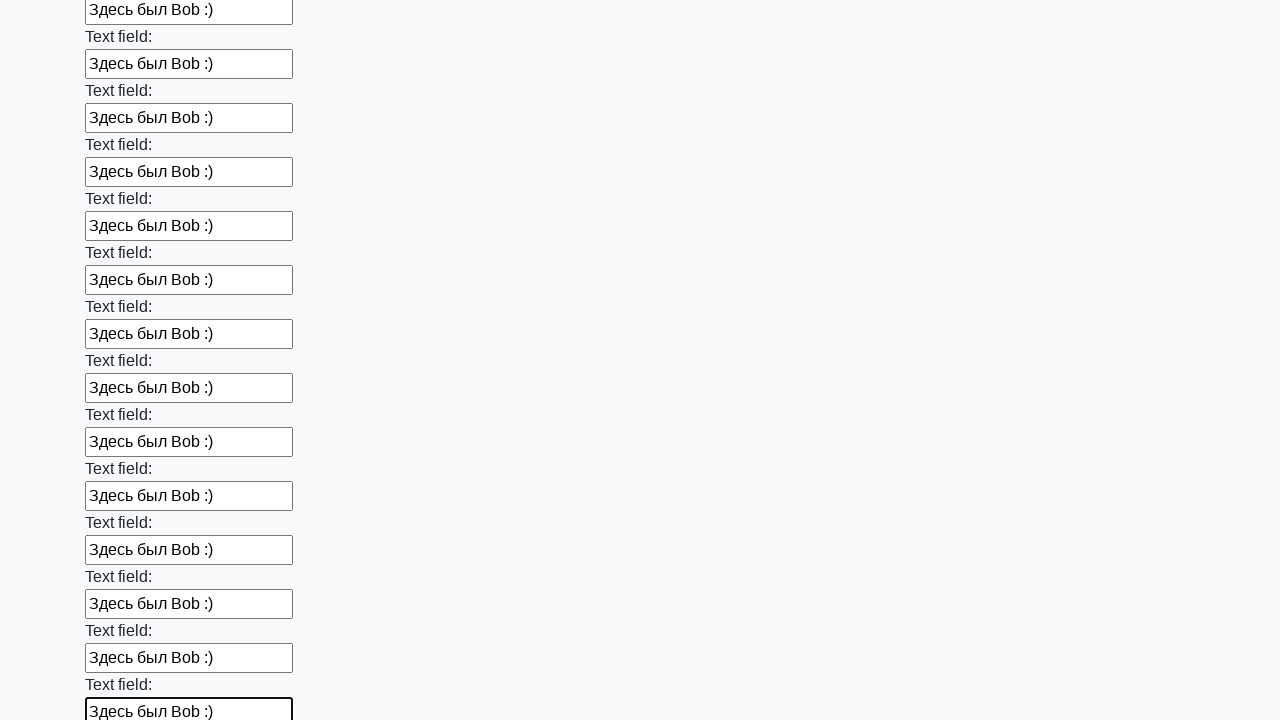

Filled an input field with test text on input >> nth=79
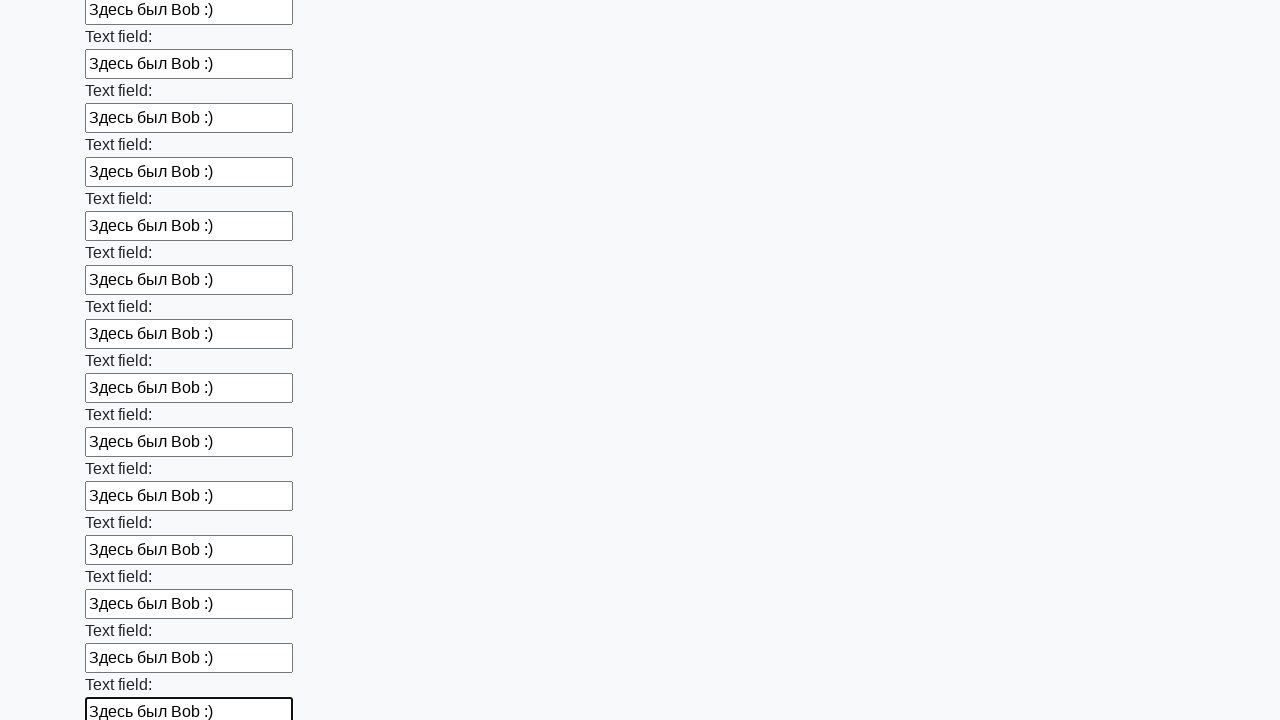

Filled an input field with test text on input >> nth=80
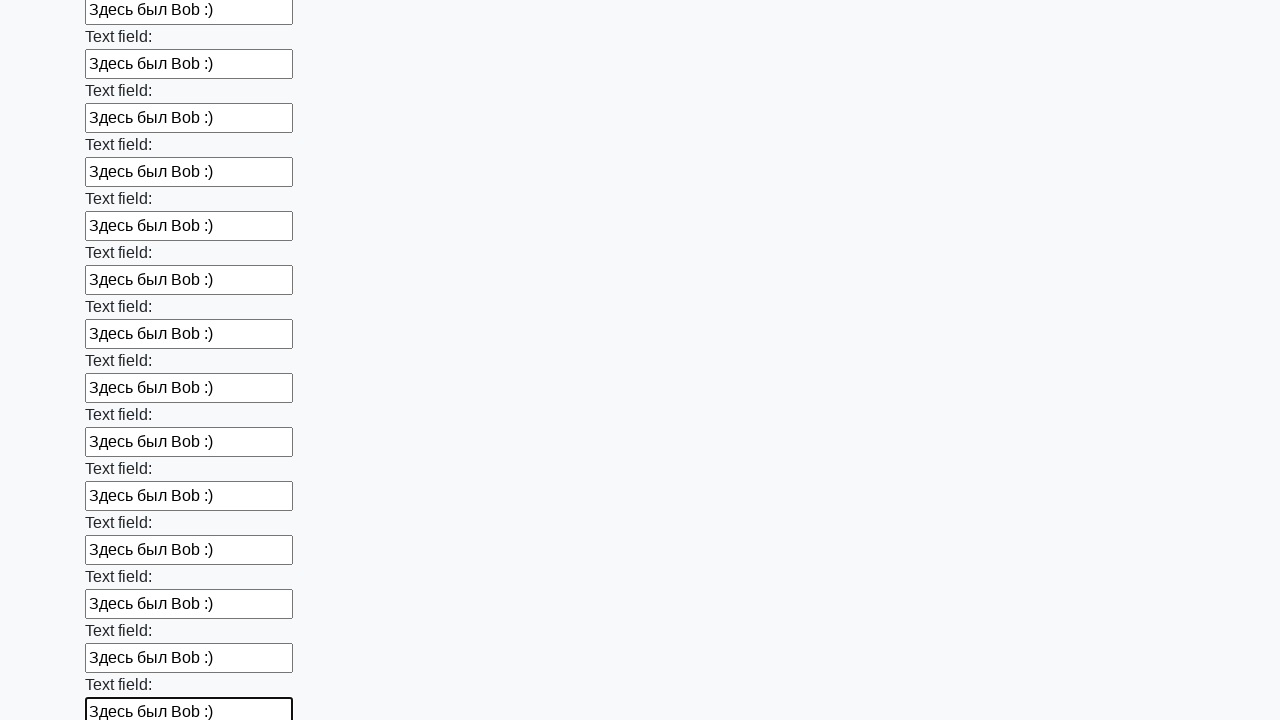

Filled an input field with test text on input >> nth=81
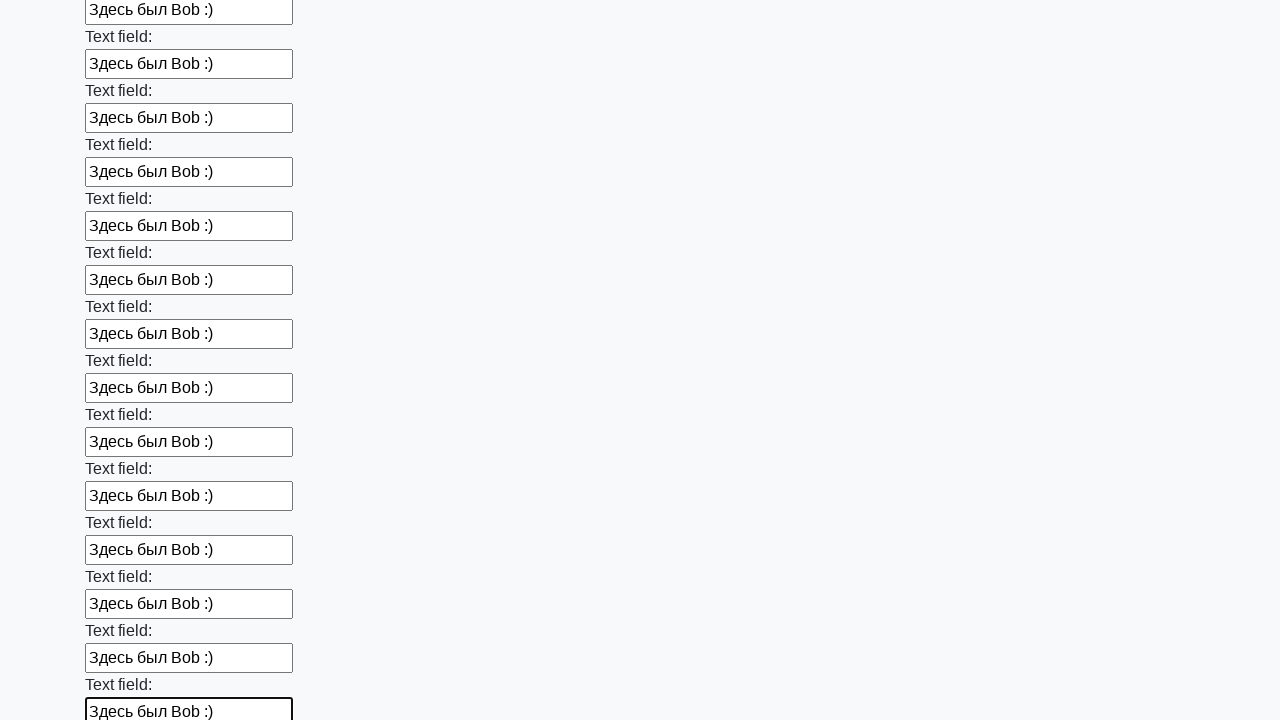

Filled an input field with test text on input >> nth=82
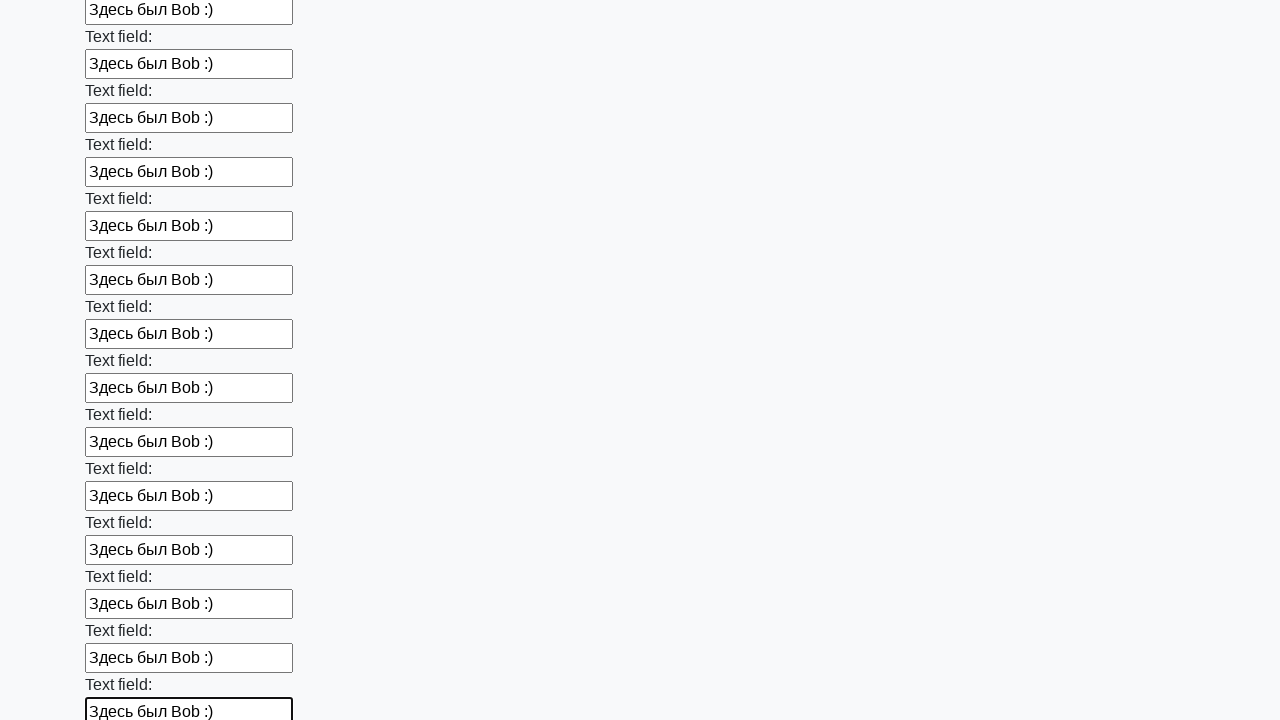

Filled an input field with test text on input >> nth=83
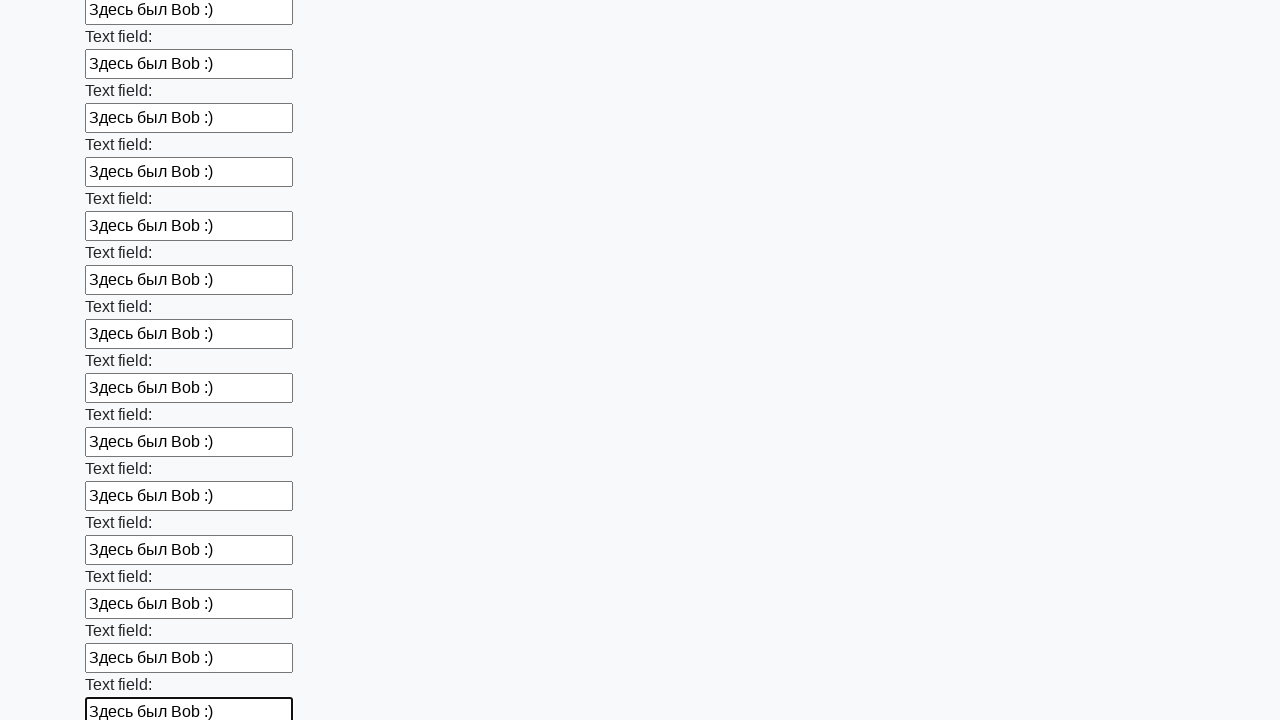

Filled an input field with test text on input >> nth=84
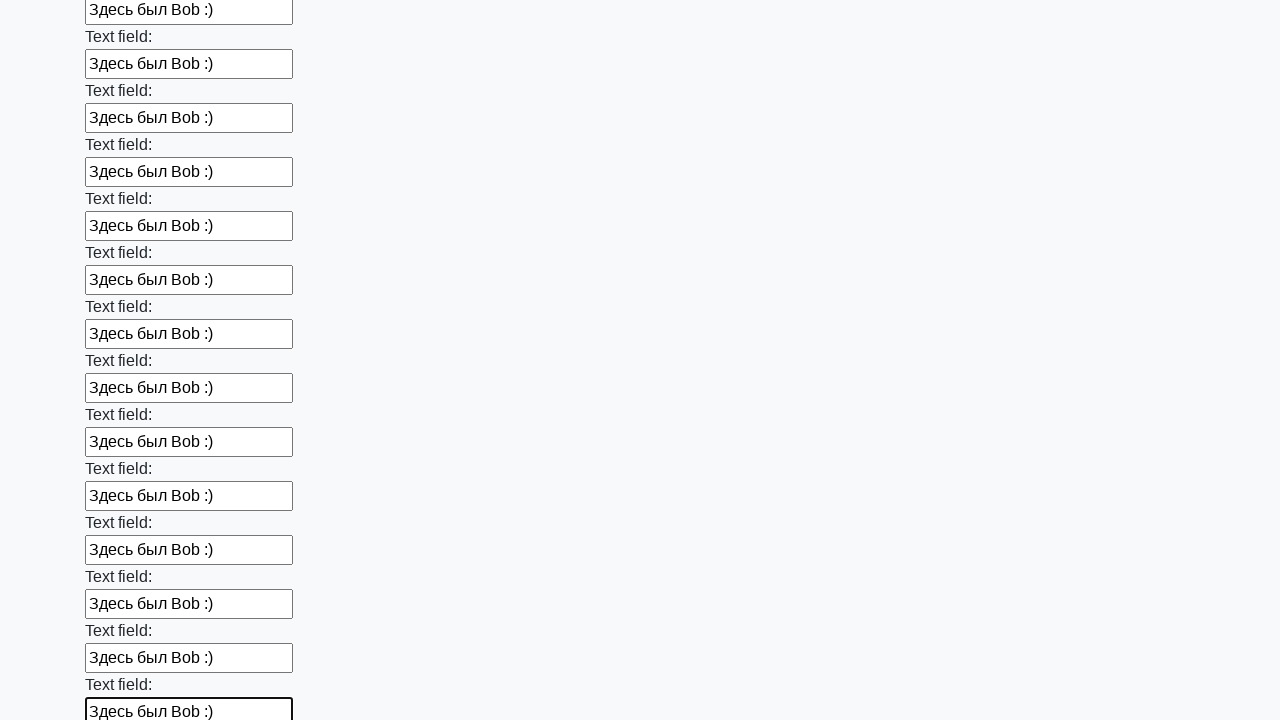

Filled an input field with test text on input >> nth=85
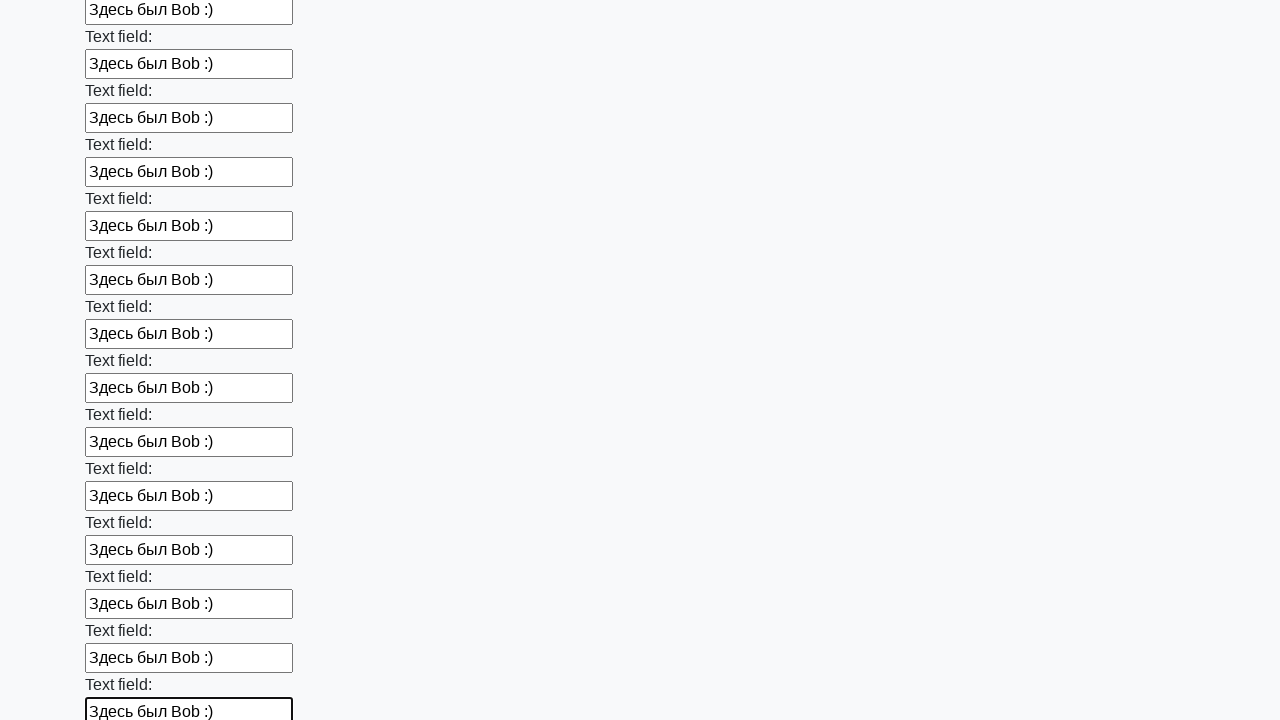

Filled an input field with test text on input >> nth=86
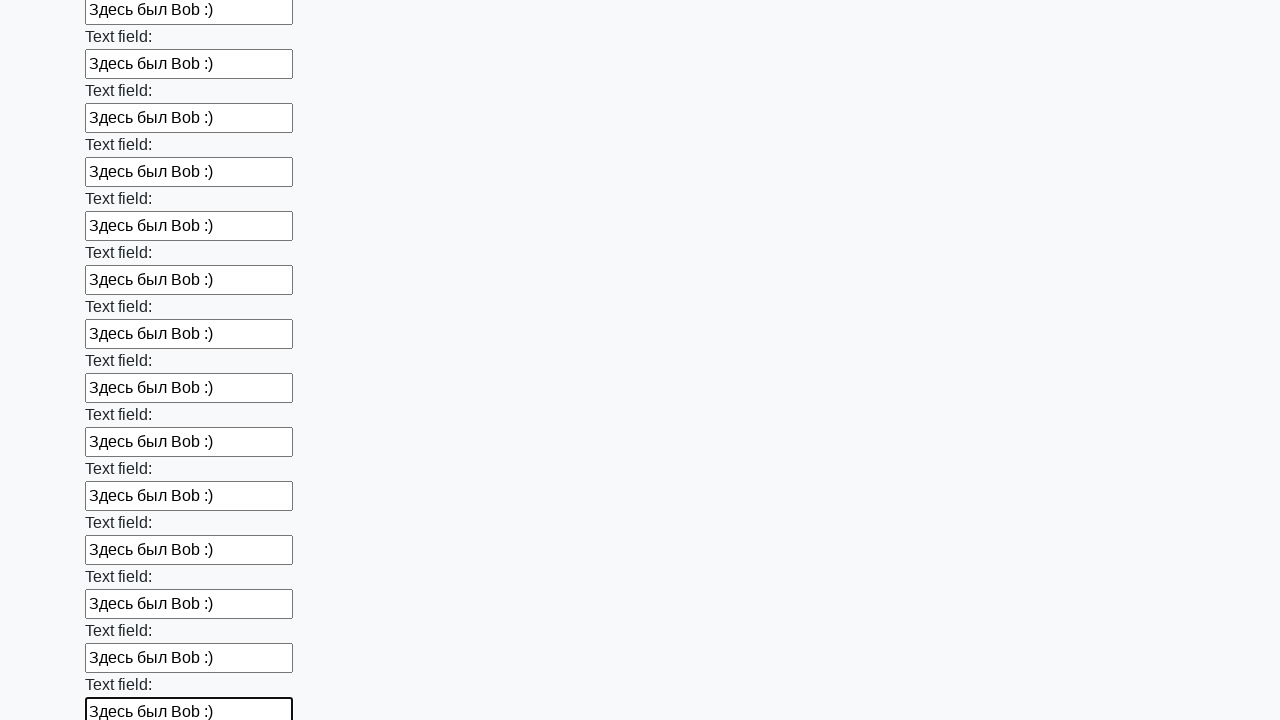

Filled an input field with test text on input >> nth=87
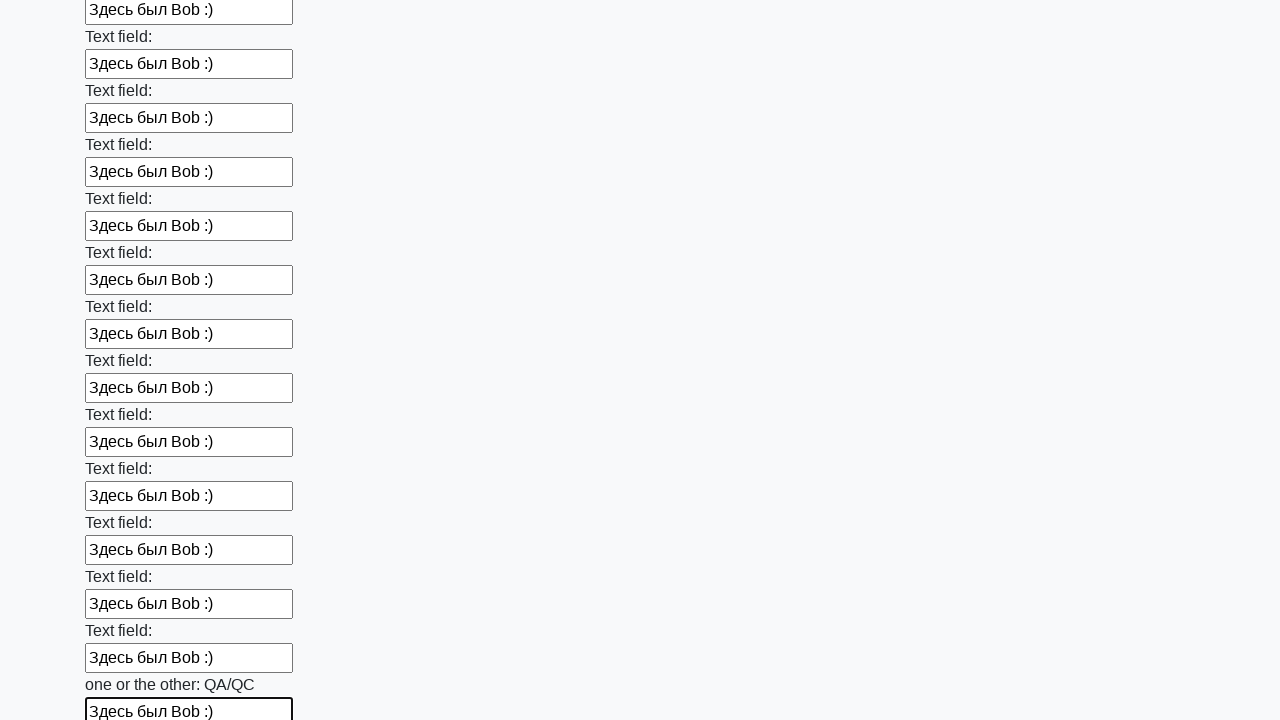

Filled an input field with test text on input >> nth=88
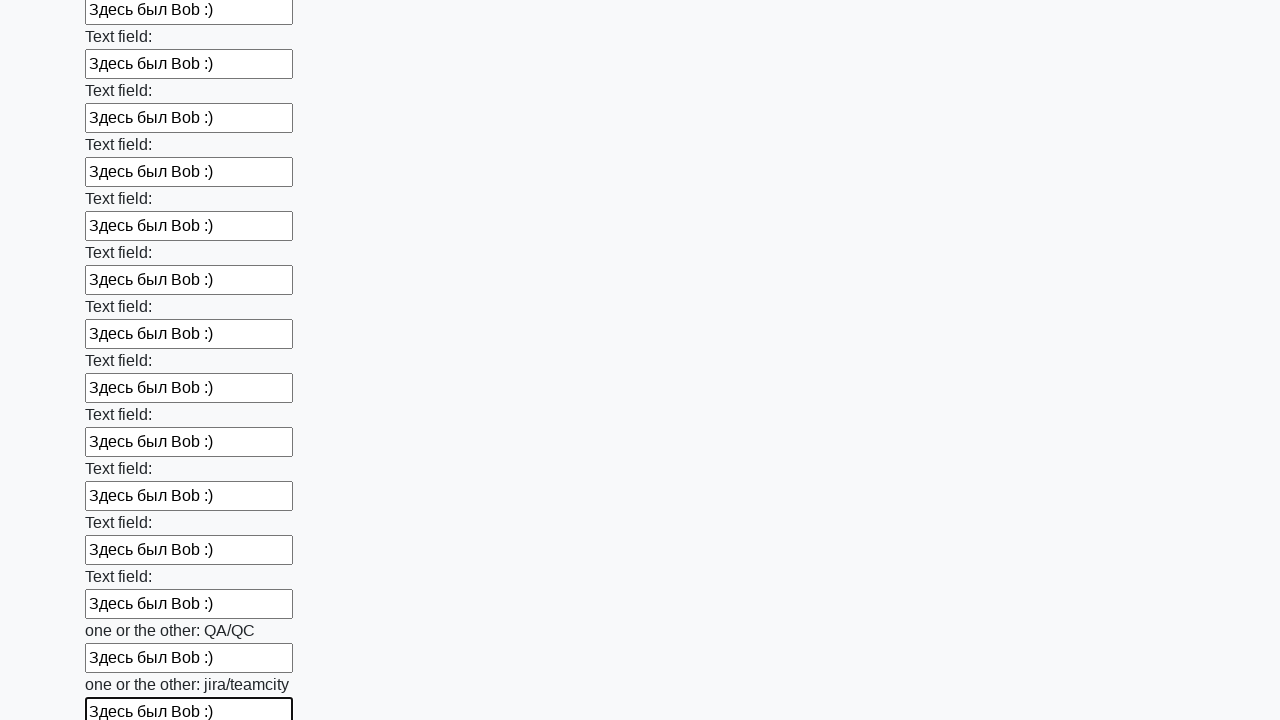

Filled an input field with test text on input >> nth=89
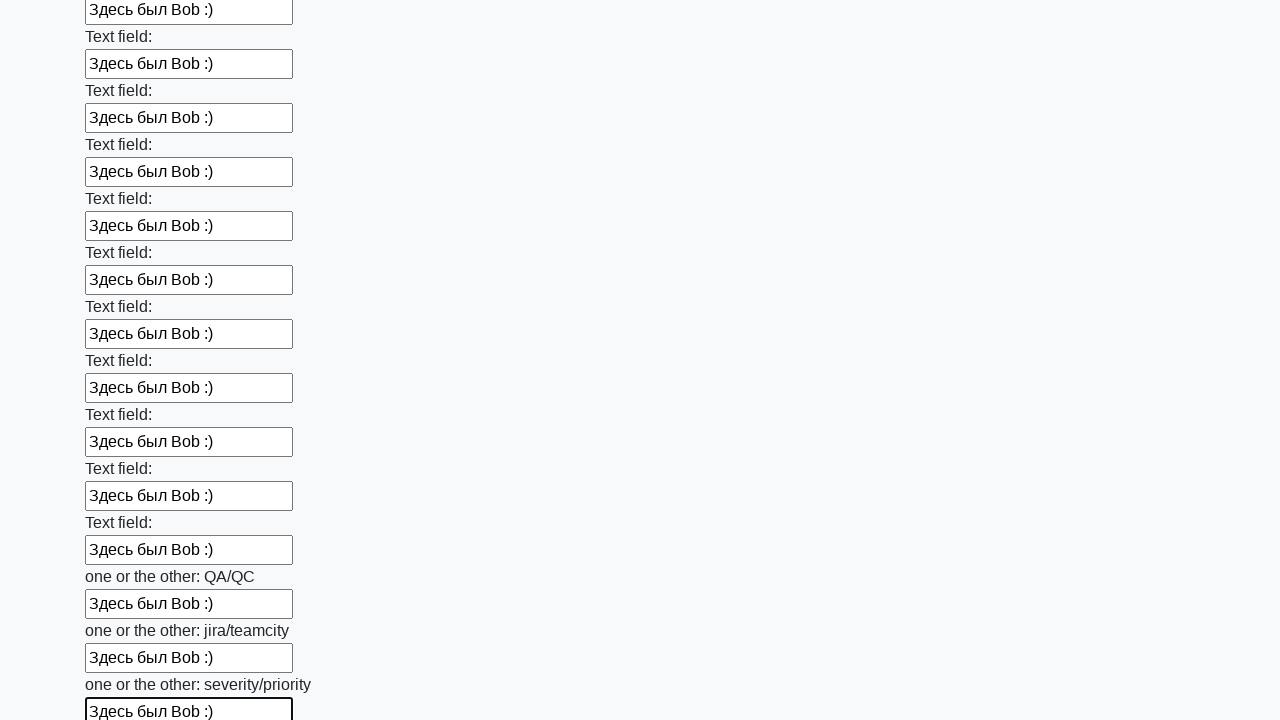

Filled an input field with test text on input >> nth=90
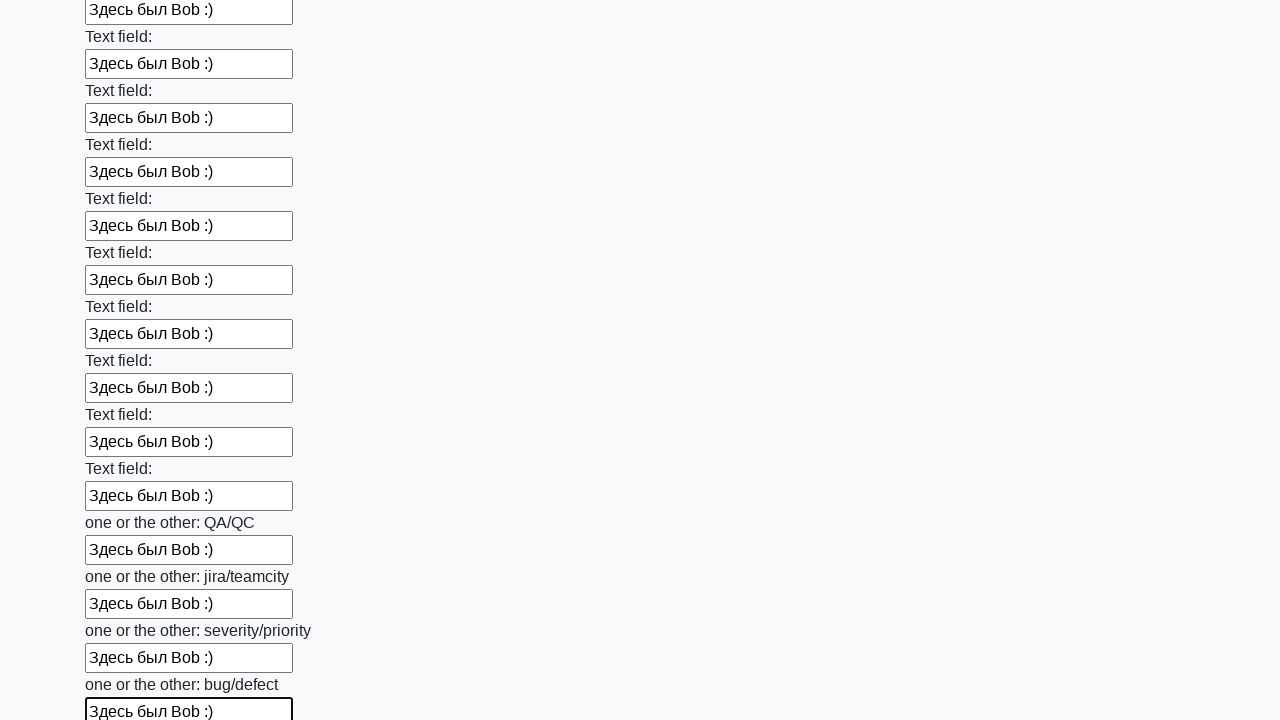

Filled an input field with test text on input >> nth=91
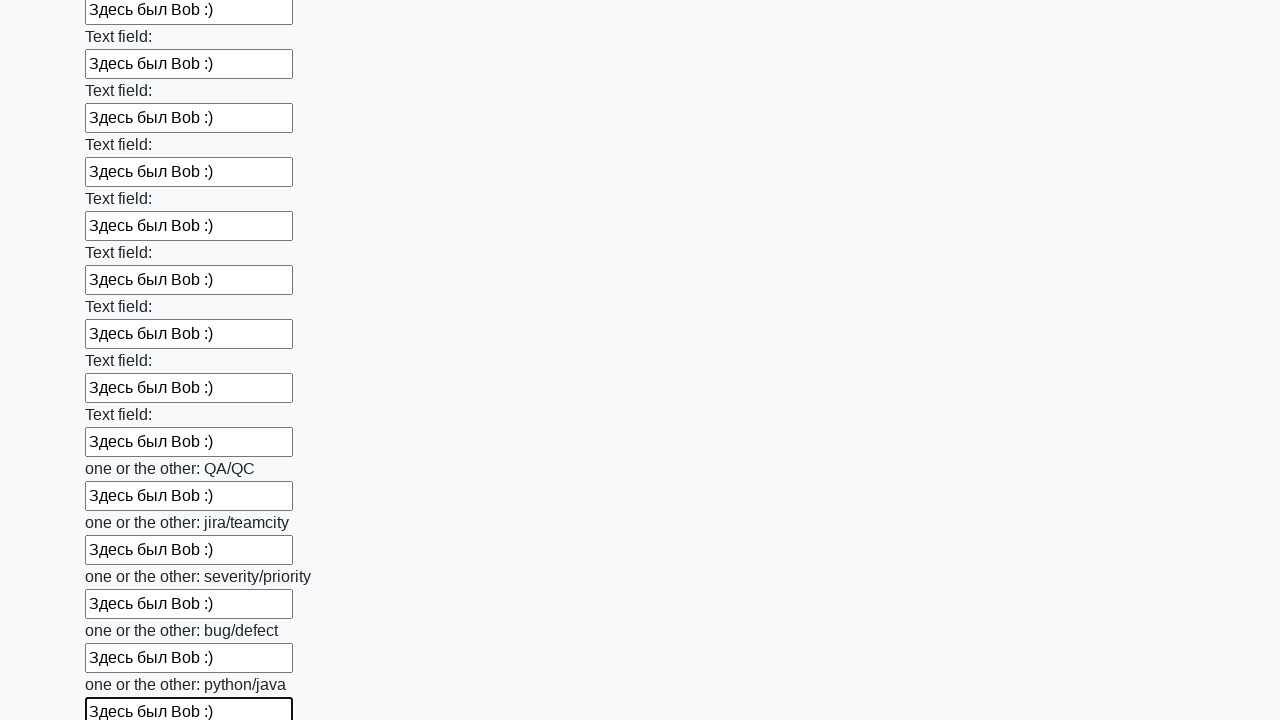

Filled an input field with test text on input >> nth=92
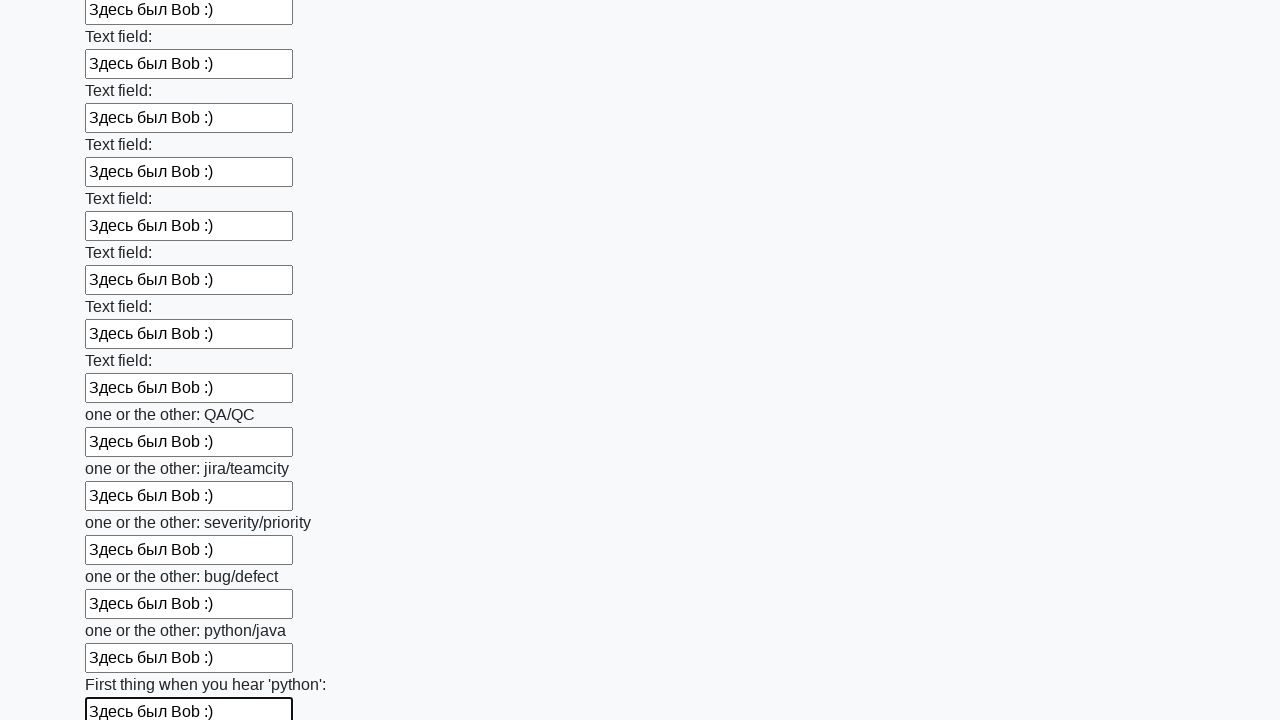

Filled an input field with test text on input >> nth=93
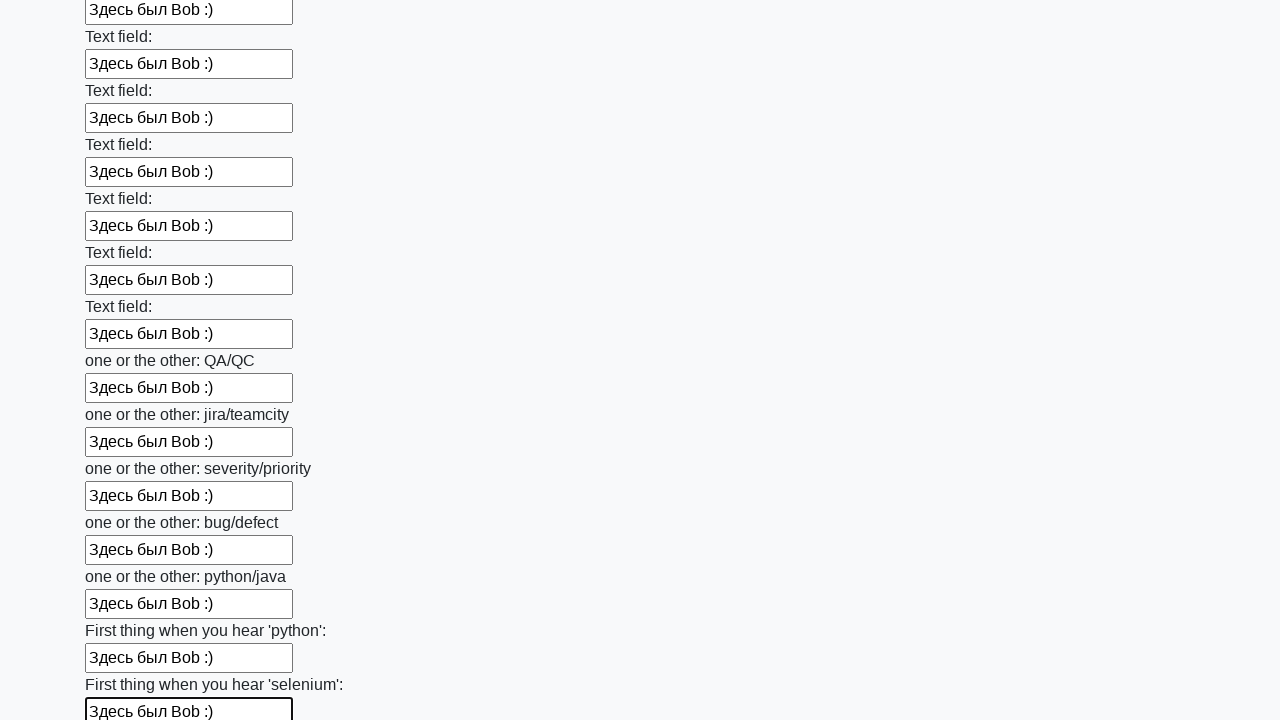

Filled an input field with test text on input >> nth=94
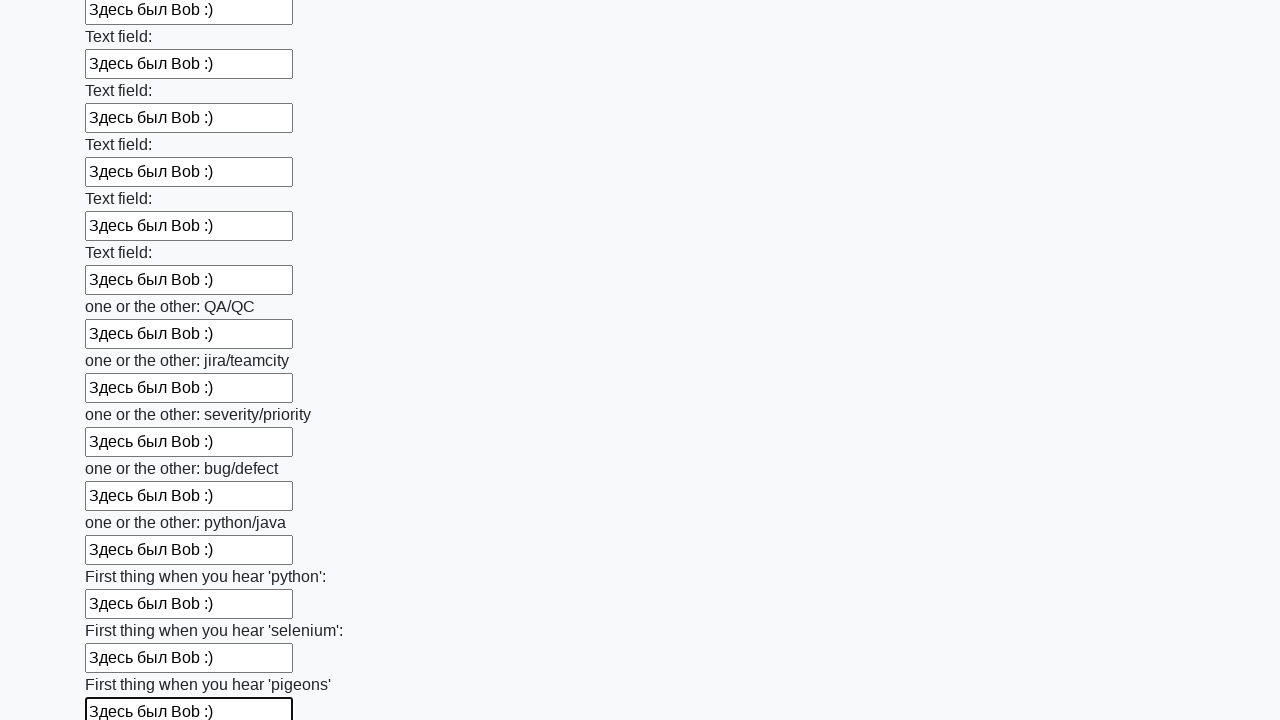

Filled an input field with test text on input >> nth=95
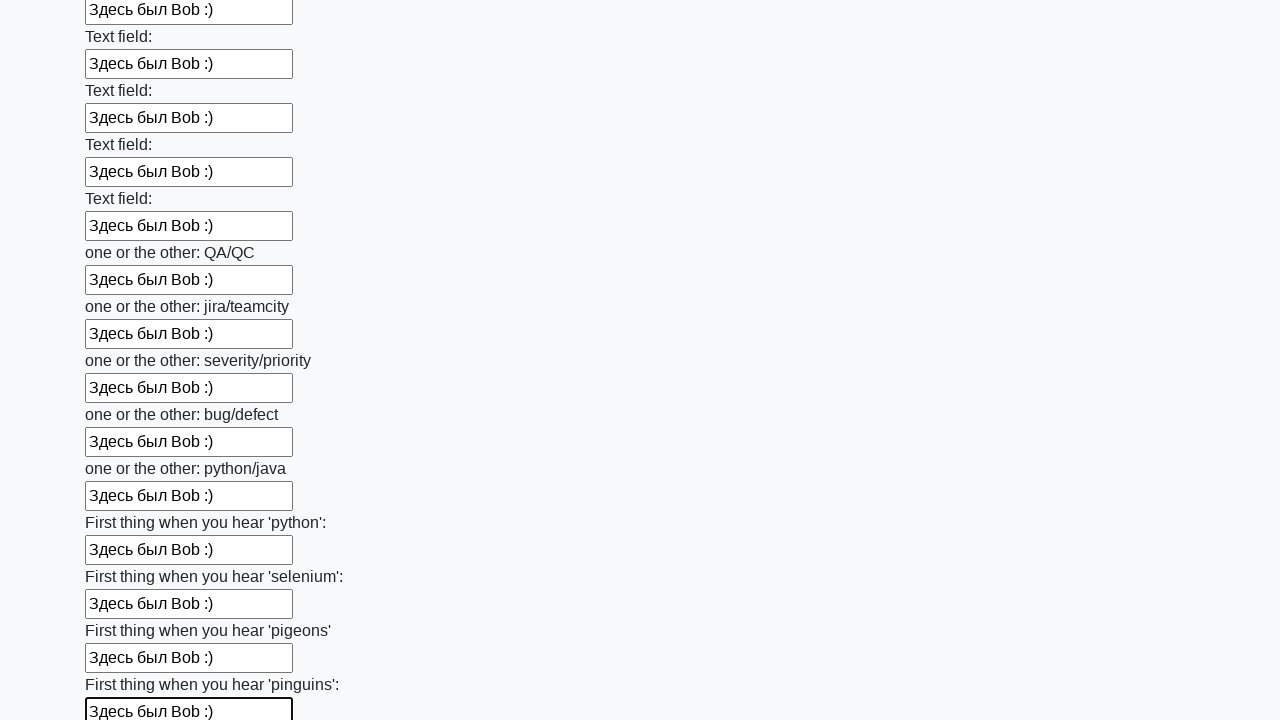

Filled an input field with test text on input >> nth=96
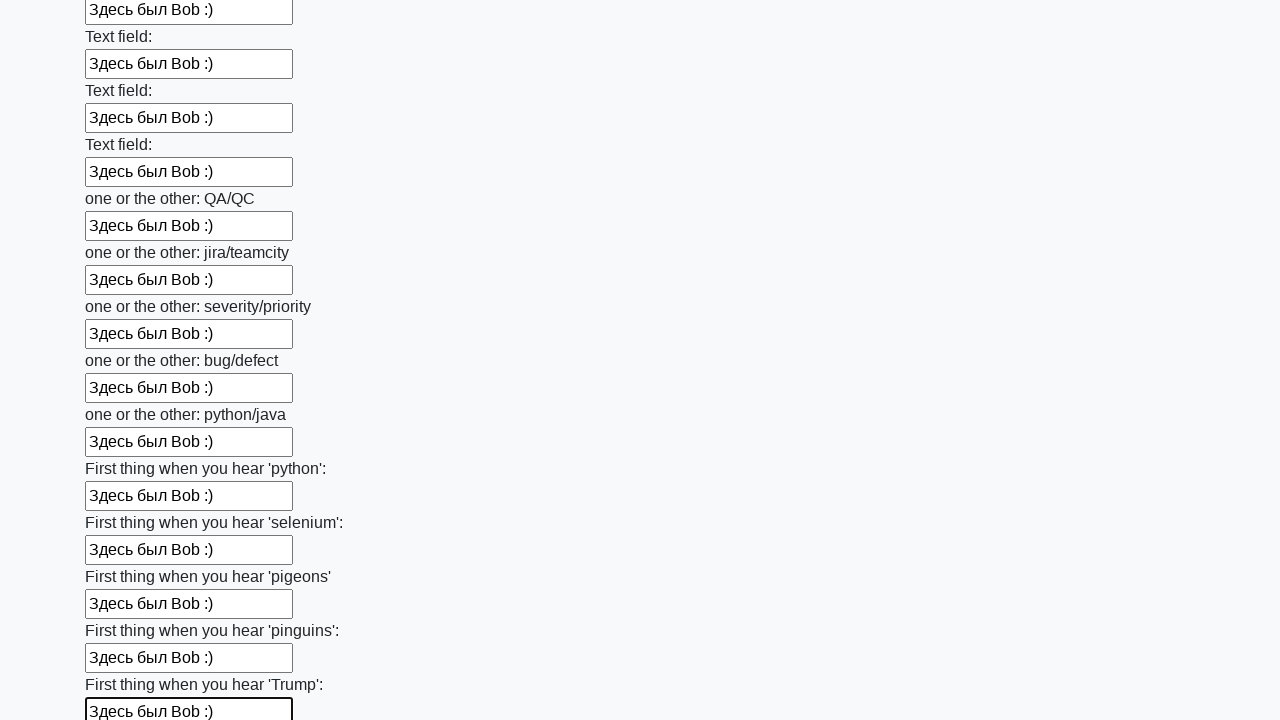

Filled an input field with test text on input >> nth=97
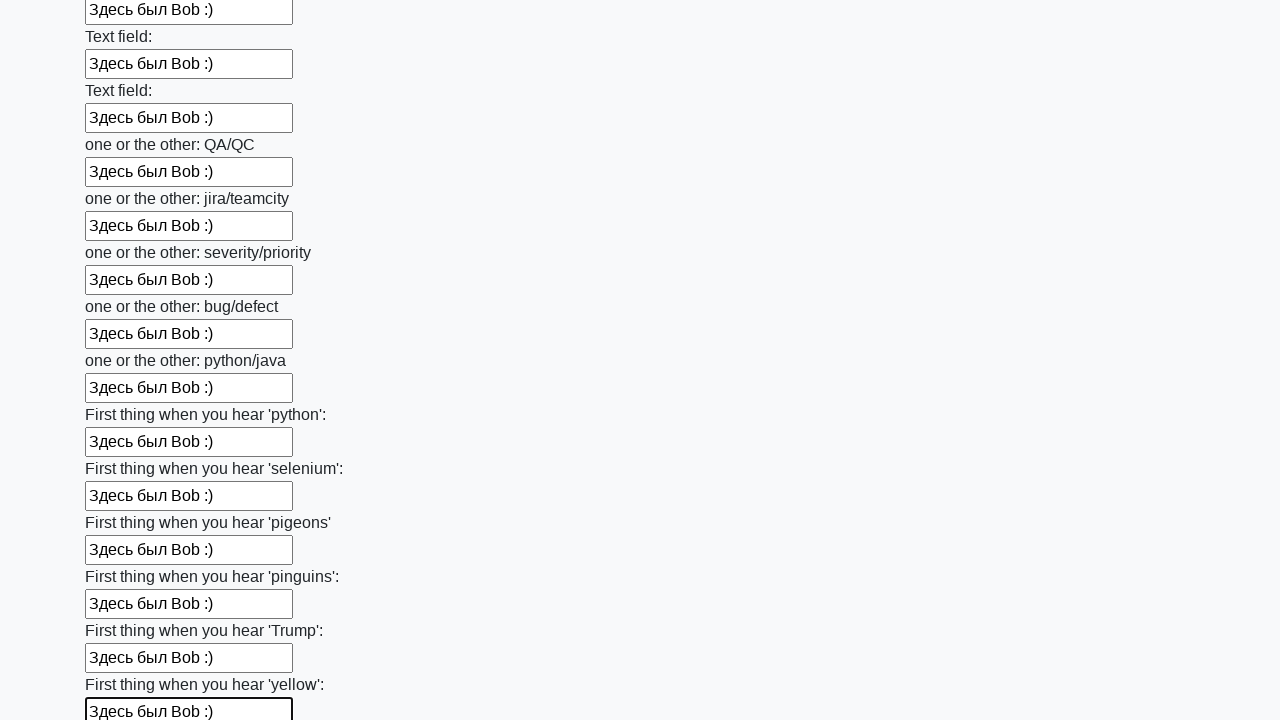

Filled an input field with test text on input >> nth=98
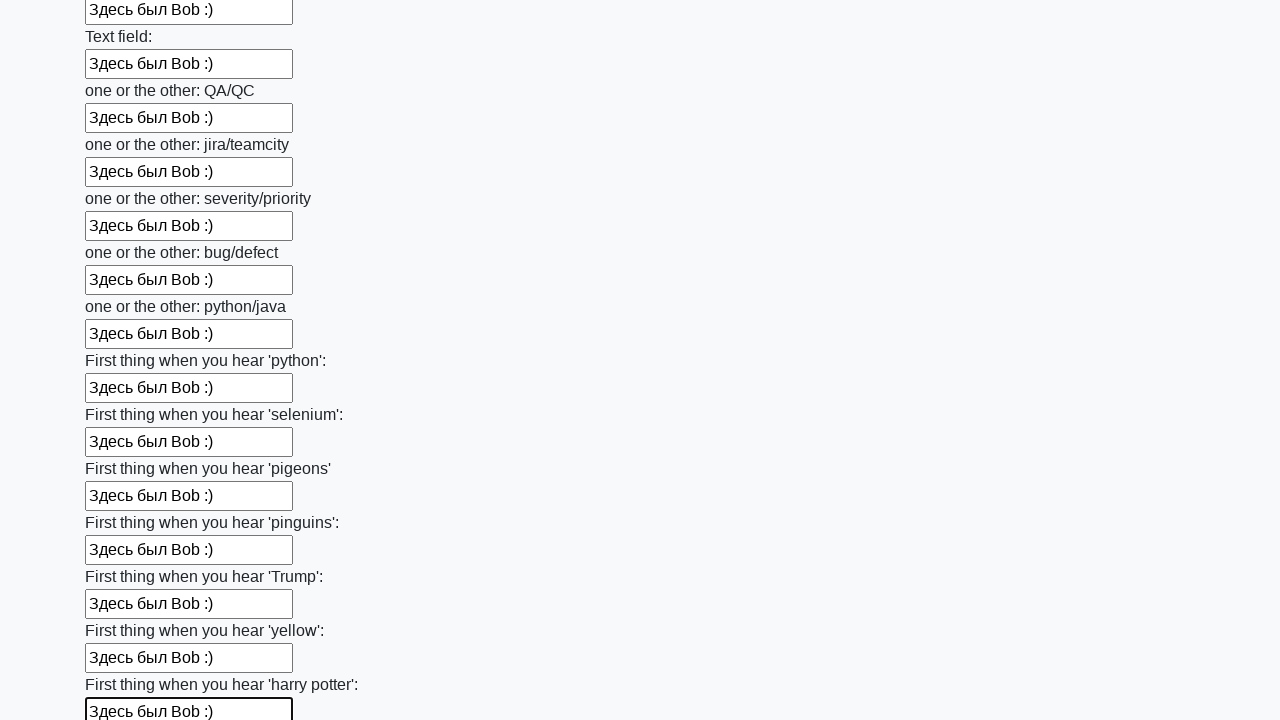

Filled an input field with test text on input >> nth=99
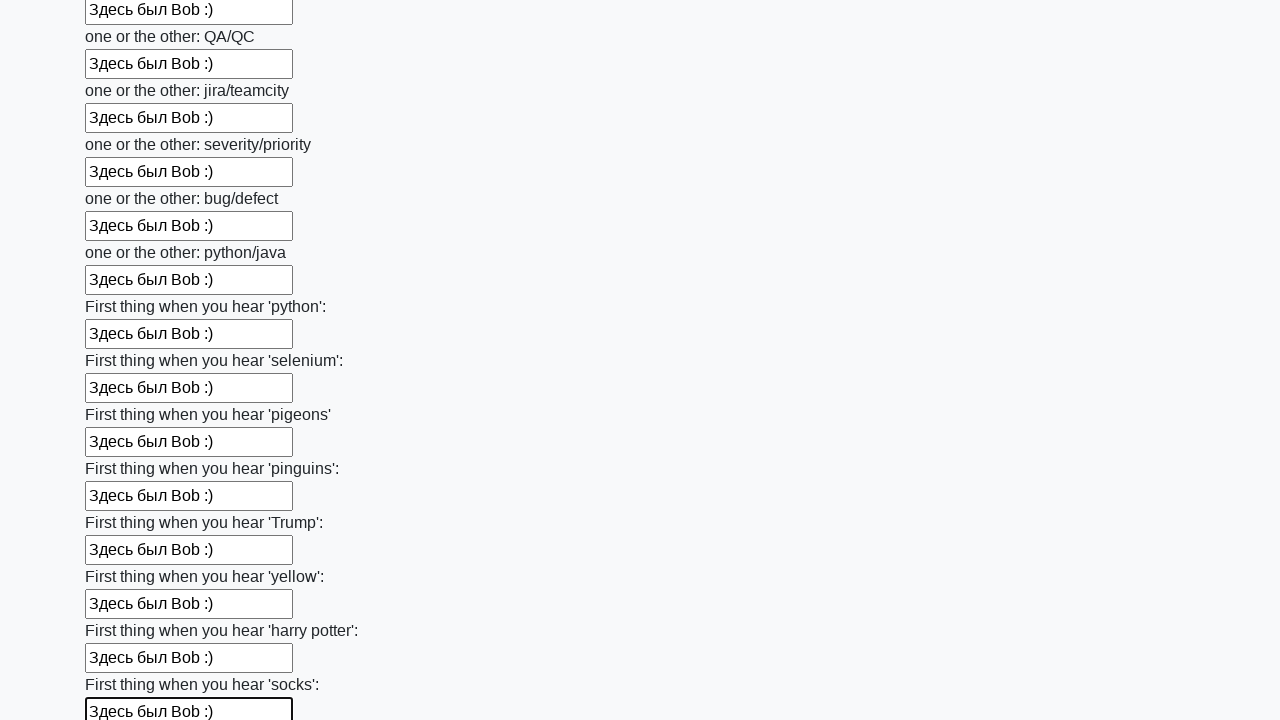

Clicked the submit button at (123, 611) on button.btn
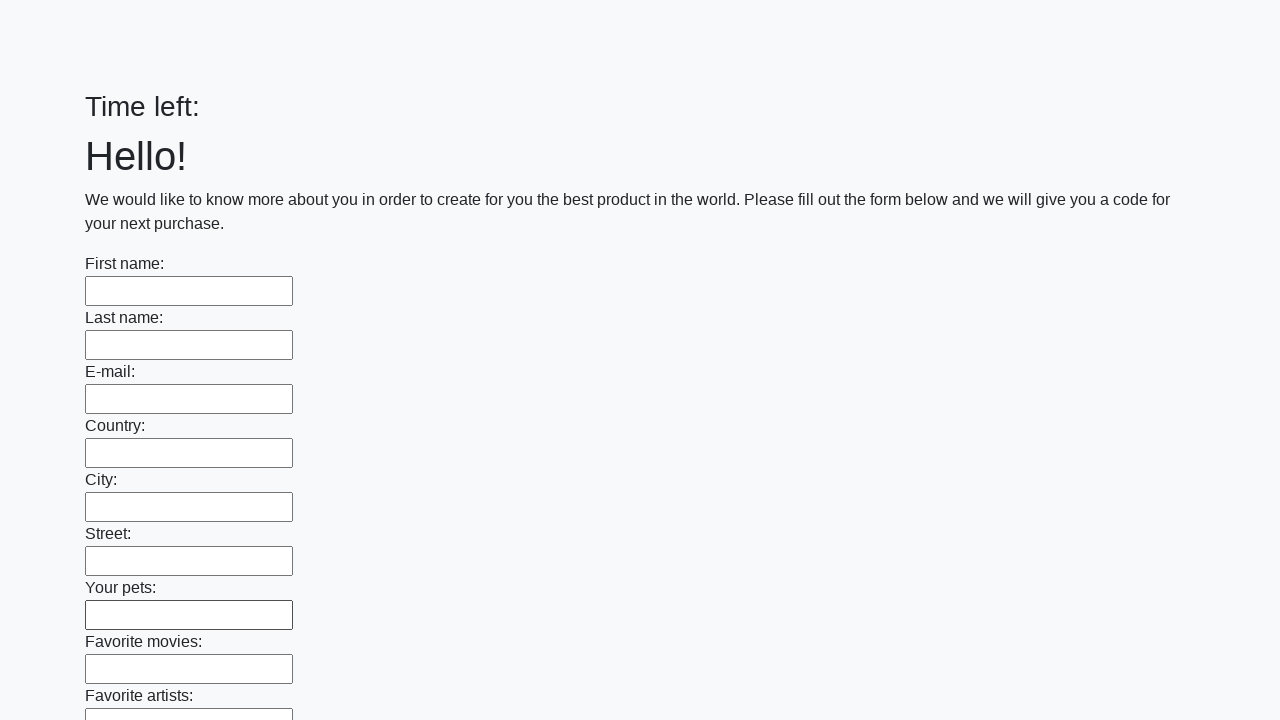

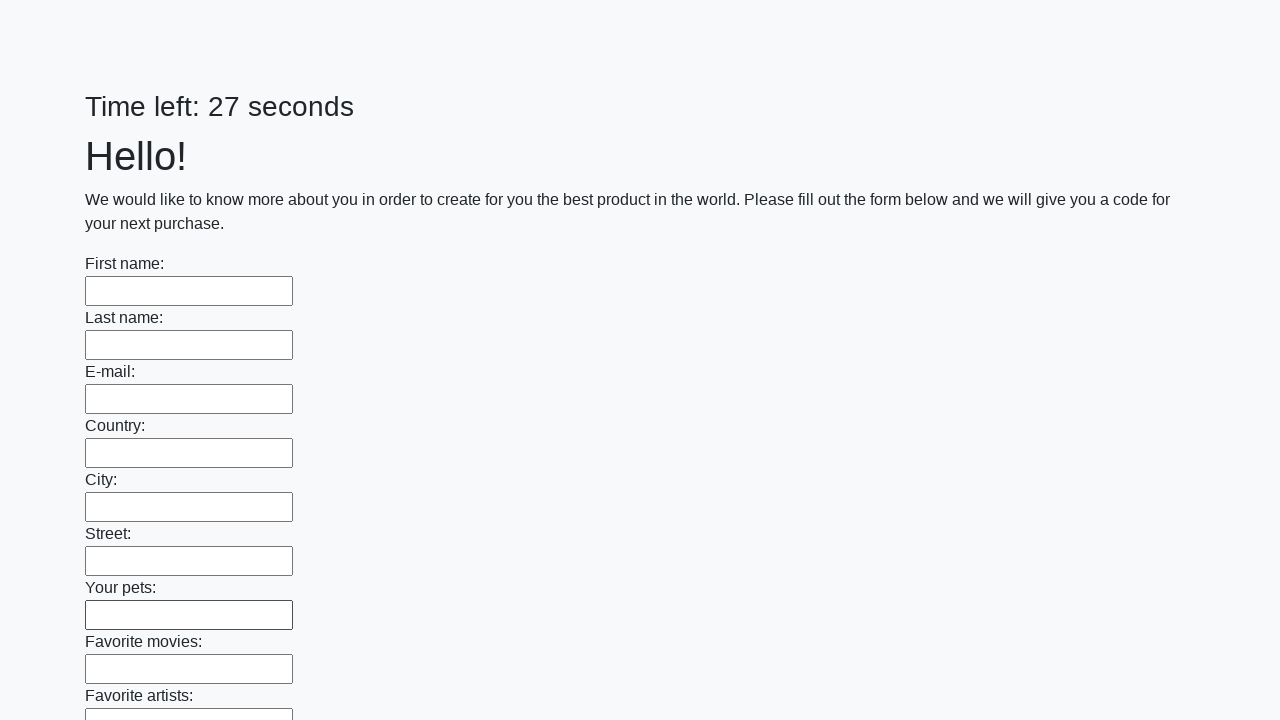